Tests filling a large form by entering text into all text input fields and clicking the submit button.

Starting URL: http://suninjuly.github.io/huge_form.html

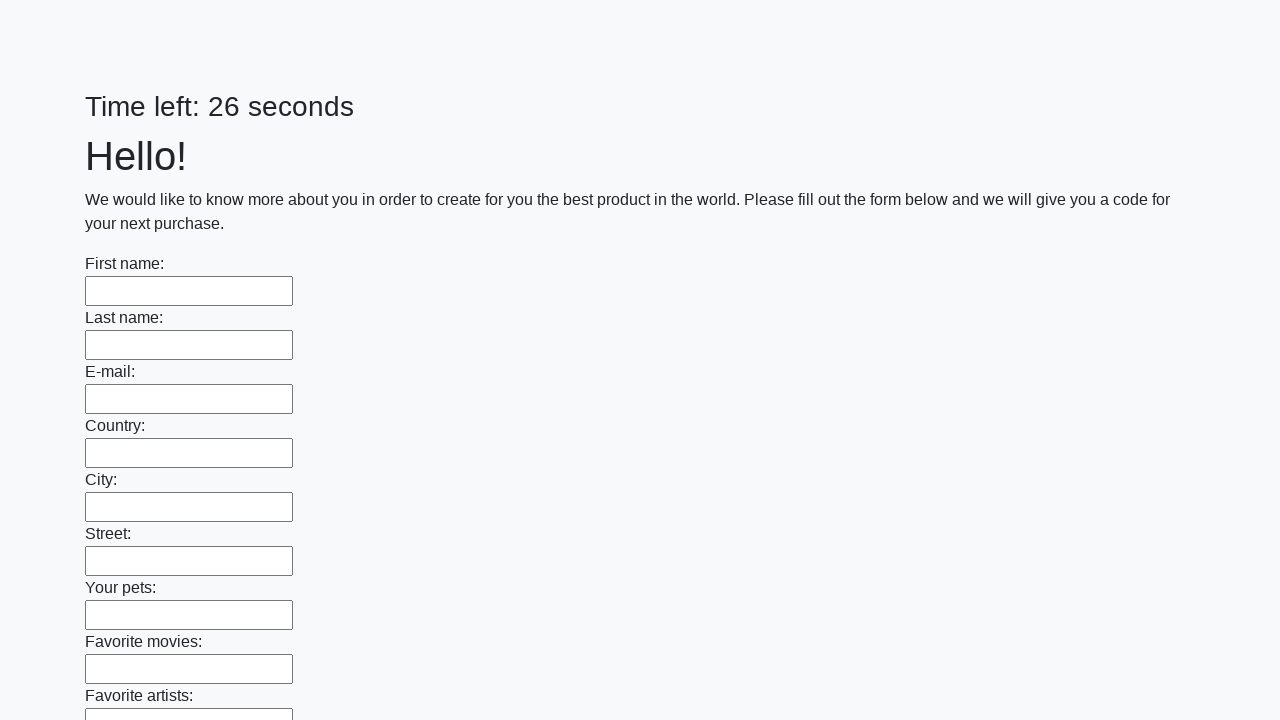

Located all text input fields on the huge form
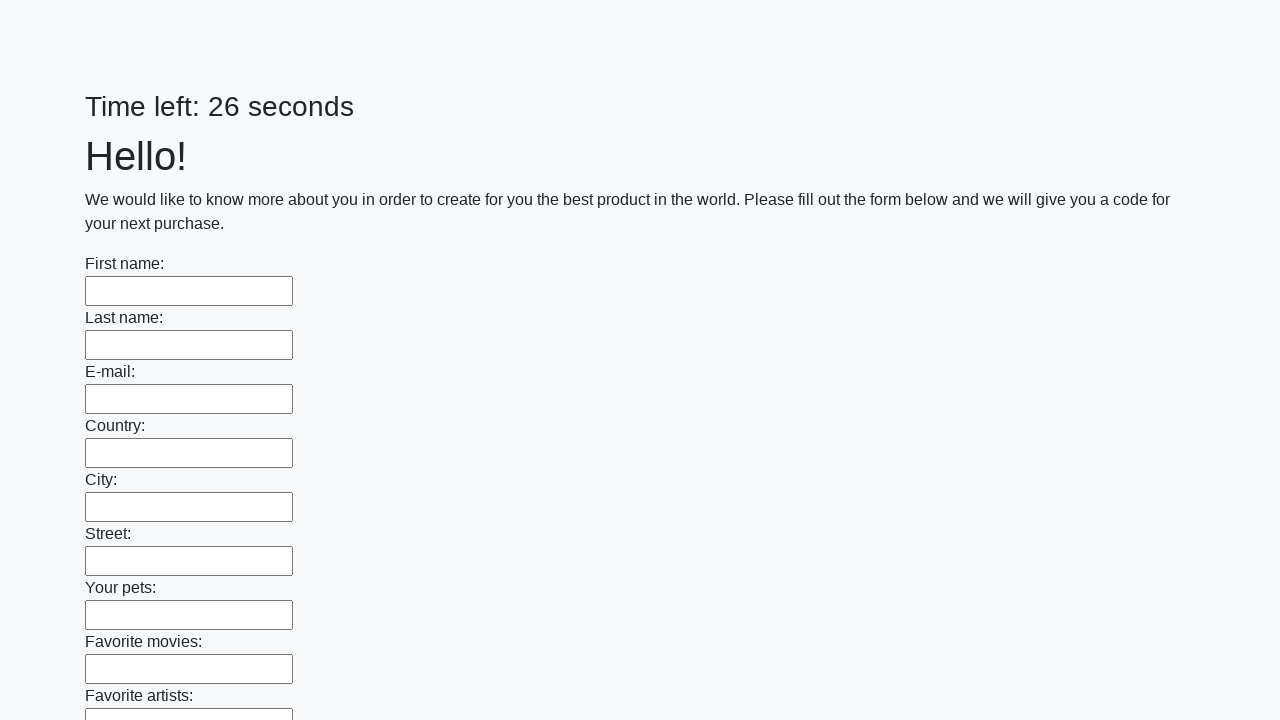

Filled a text input field with 'Test input value' on [type=text] >> nth=0
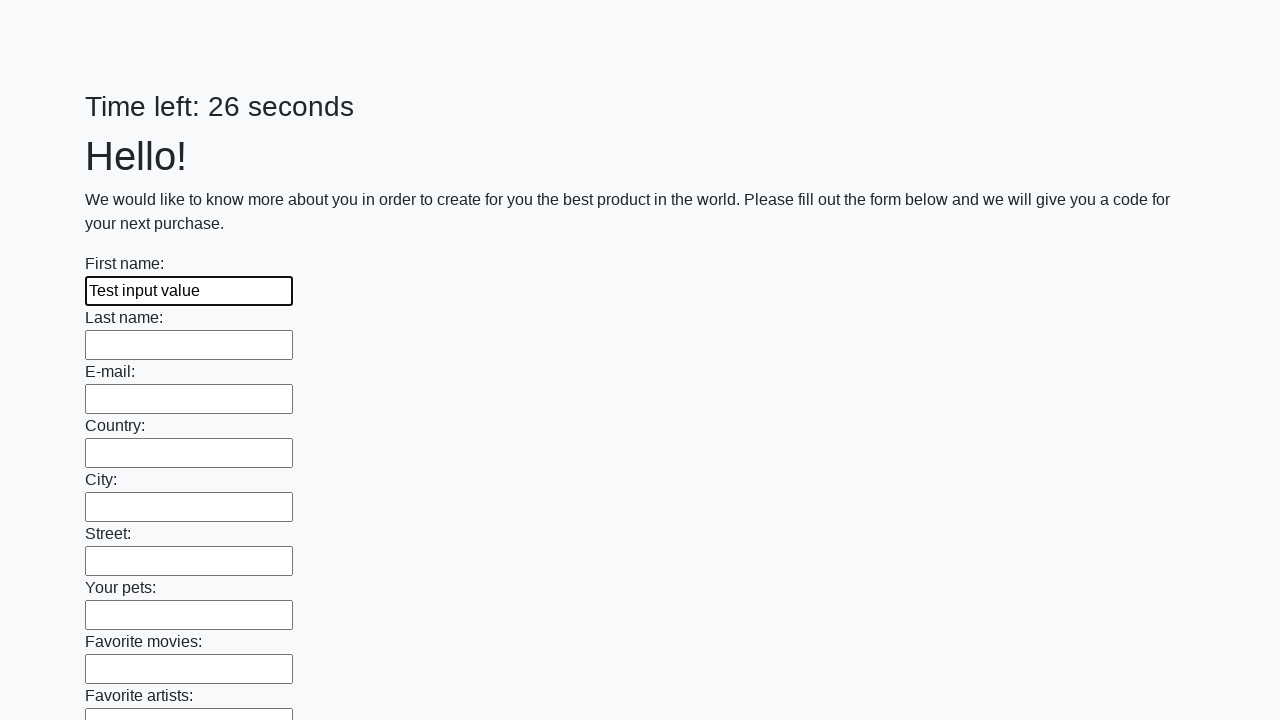

Filled a text input field with 'Test input value' on [type=text] >> nth=1
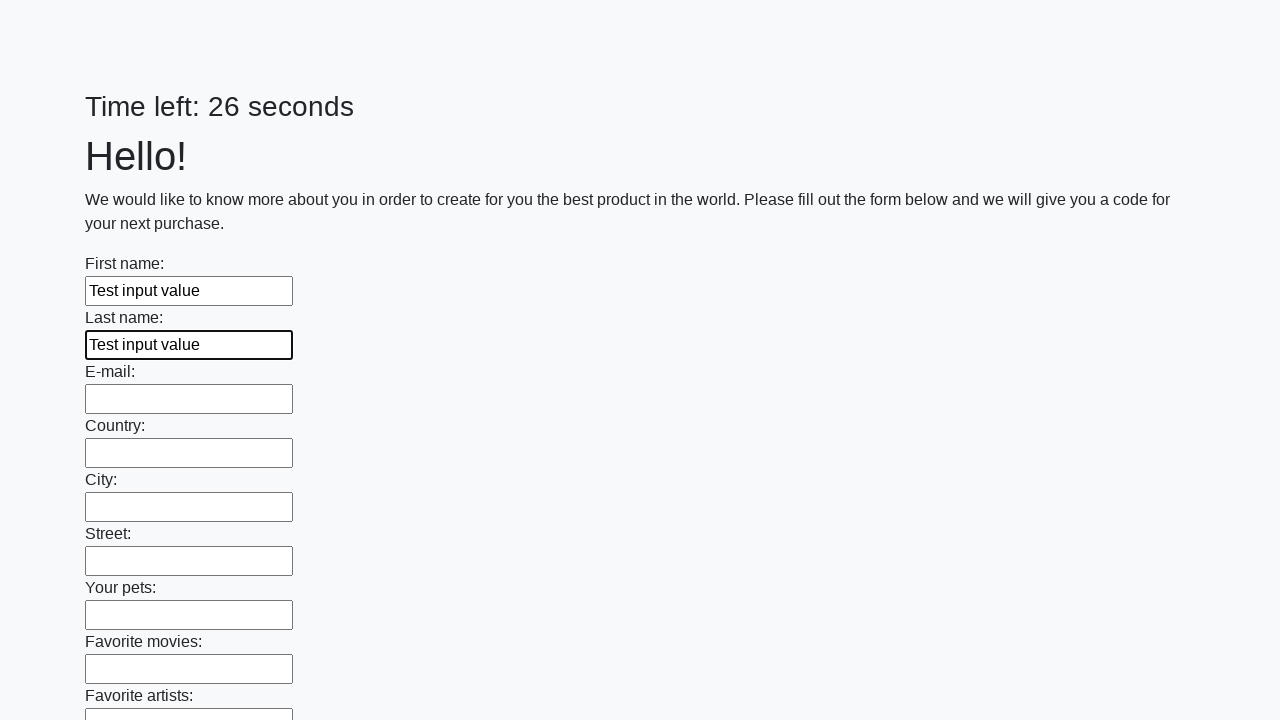

Filled a text input field with 'Test input value' on [type=text] >> nth=2
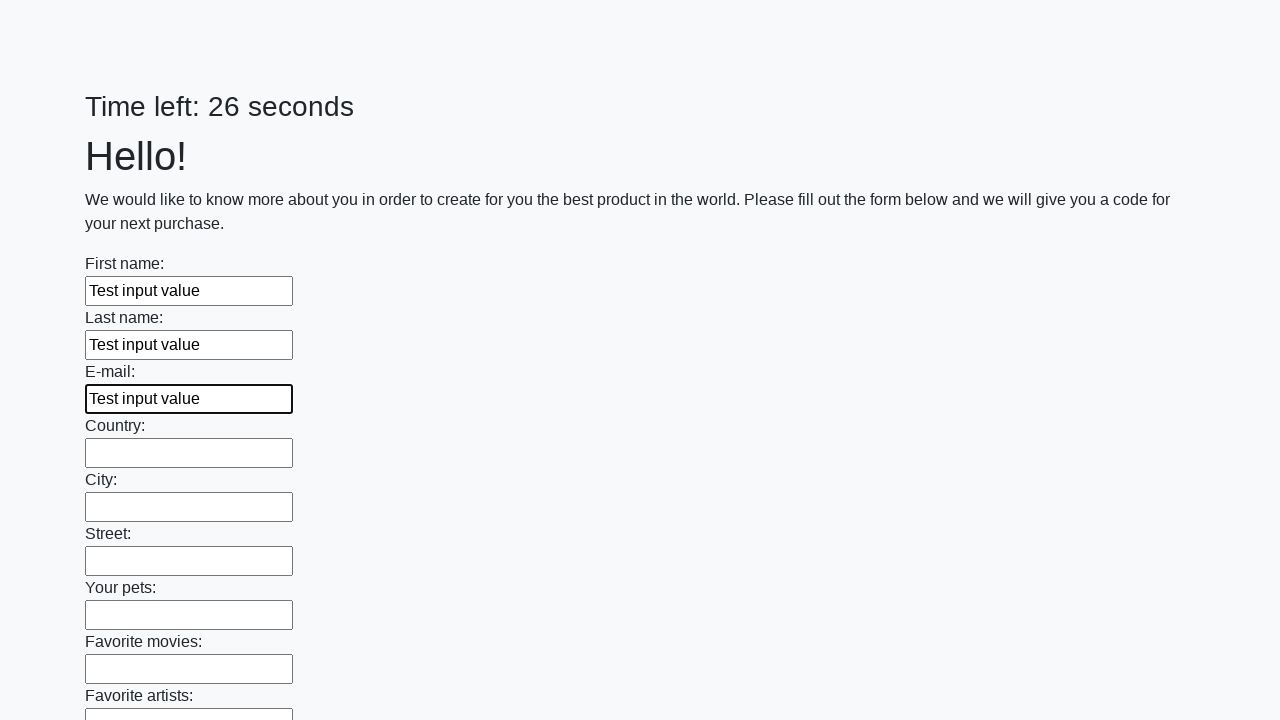

Filled a text input field with 'Test input value' on [type=text] >> nth=3
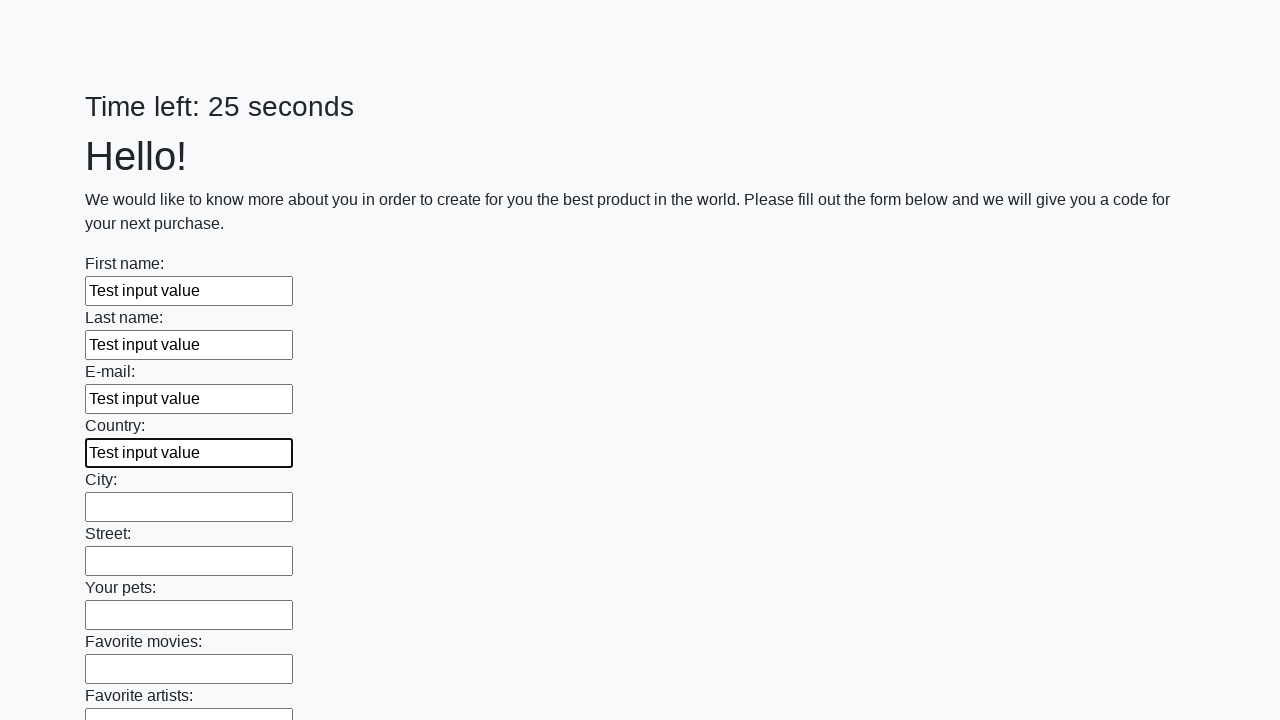

Filled a text input field with 'Test input value' on [type=text] >> nth=4
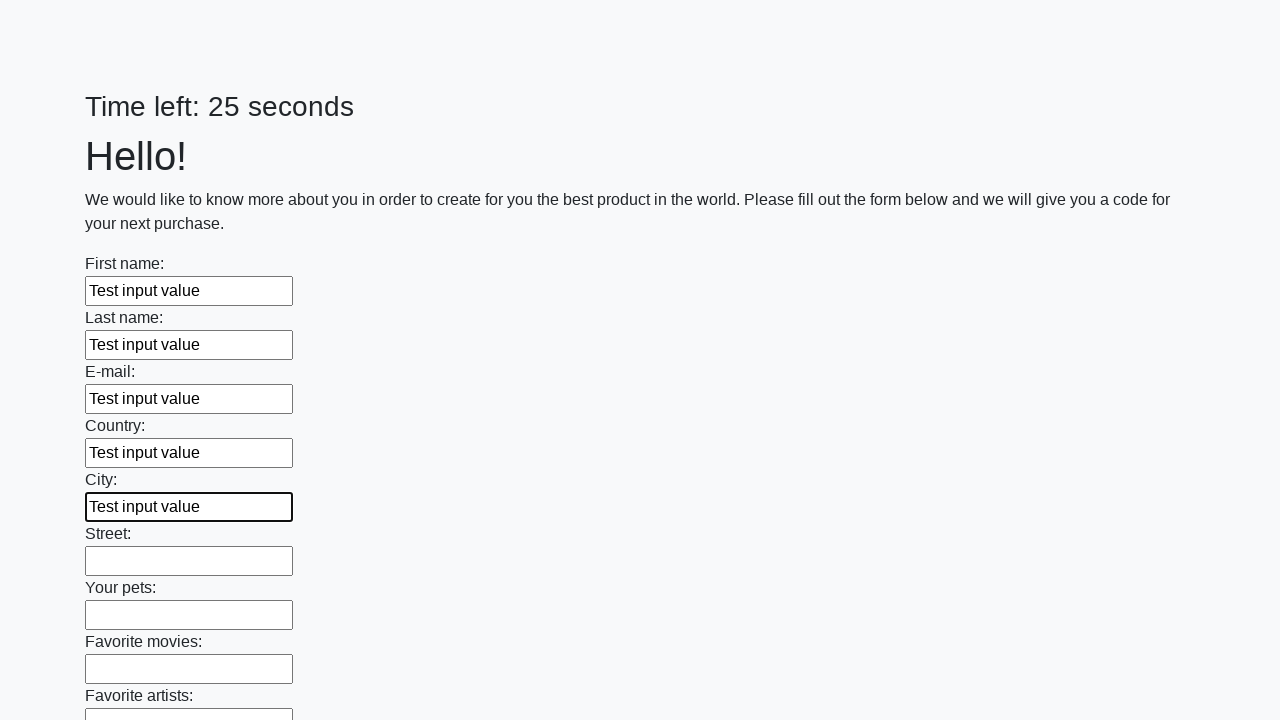

Filled a text input field with 'Test input value' on [type=text] >> nth=5
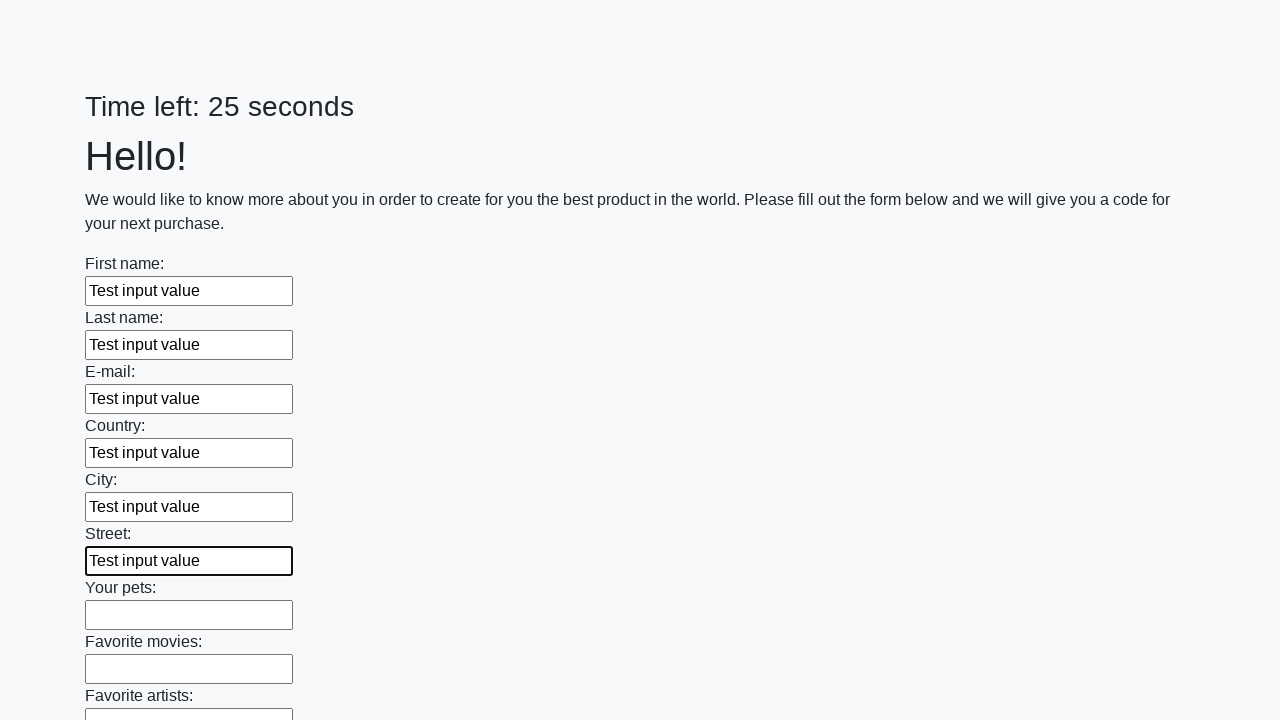

Filled a text input field with 'Test input value' on [type=text] >> nth=6
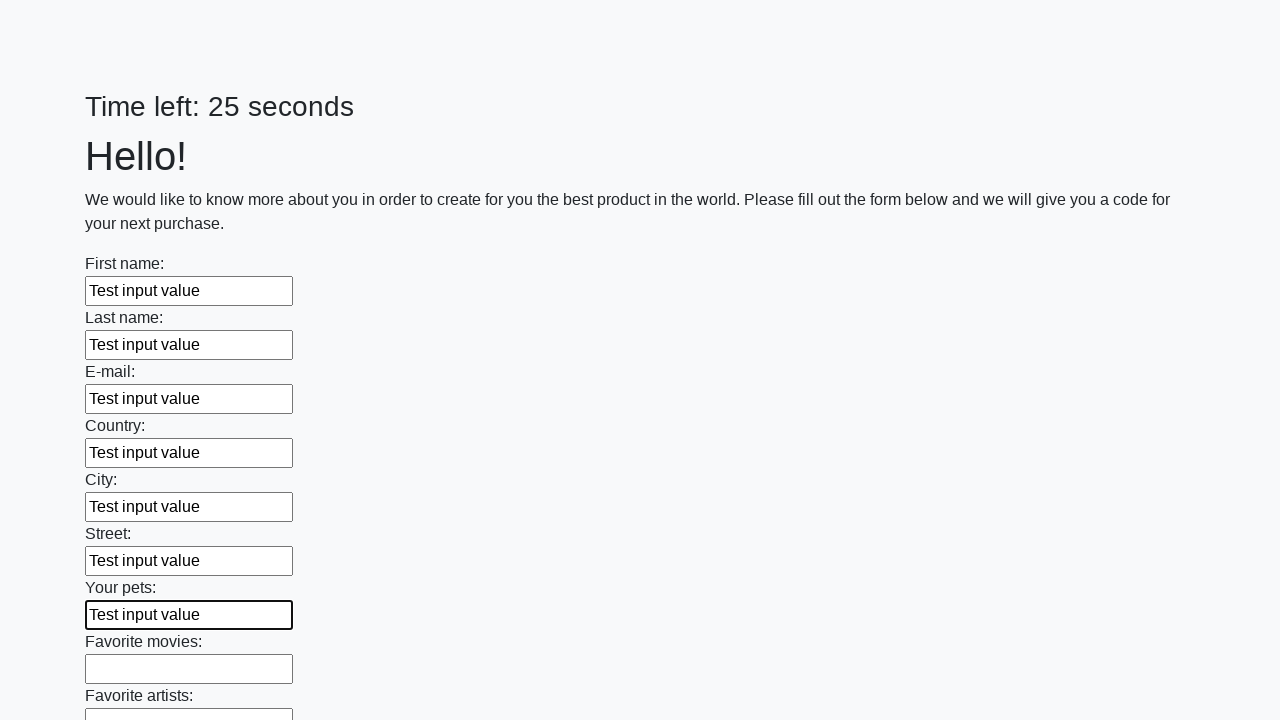

Filled a text input field with 'Test input value' on [type=text] >> nth=7
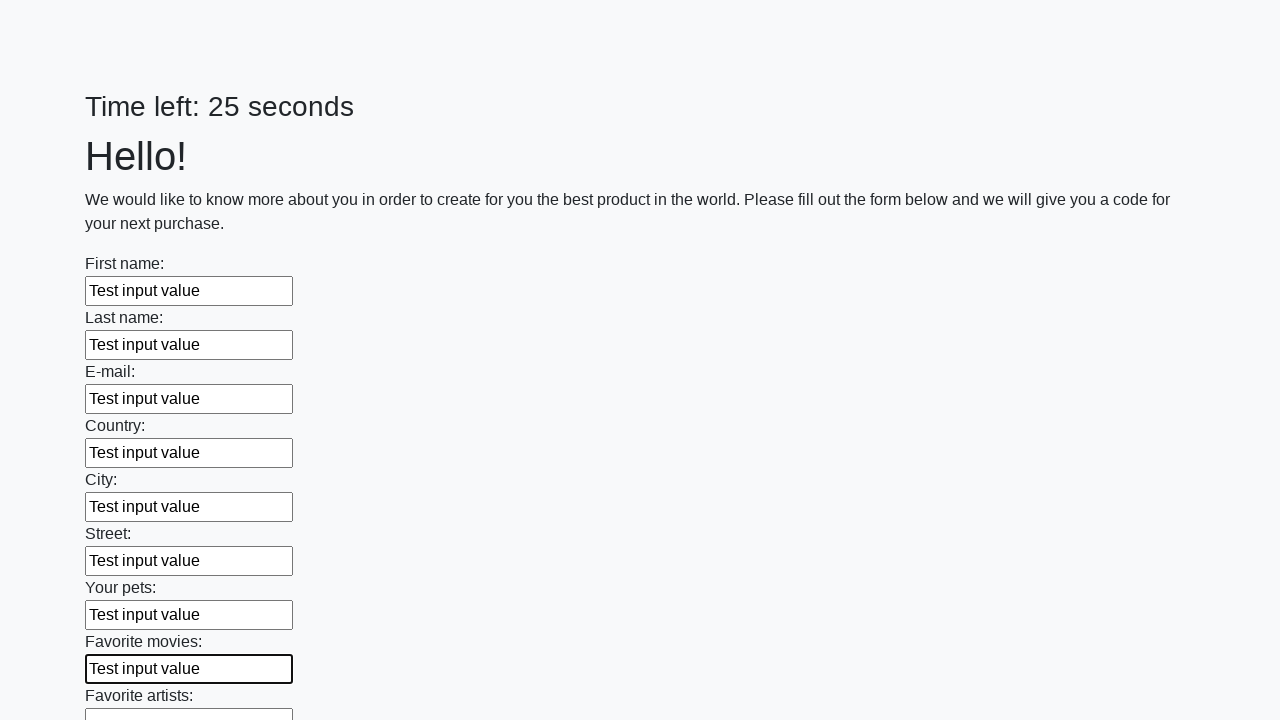

Filled a text input field with 'Test input value' on [type=text] >> nth=8
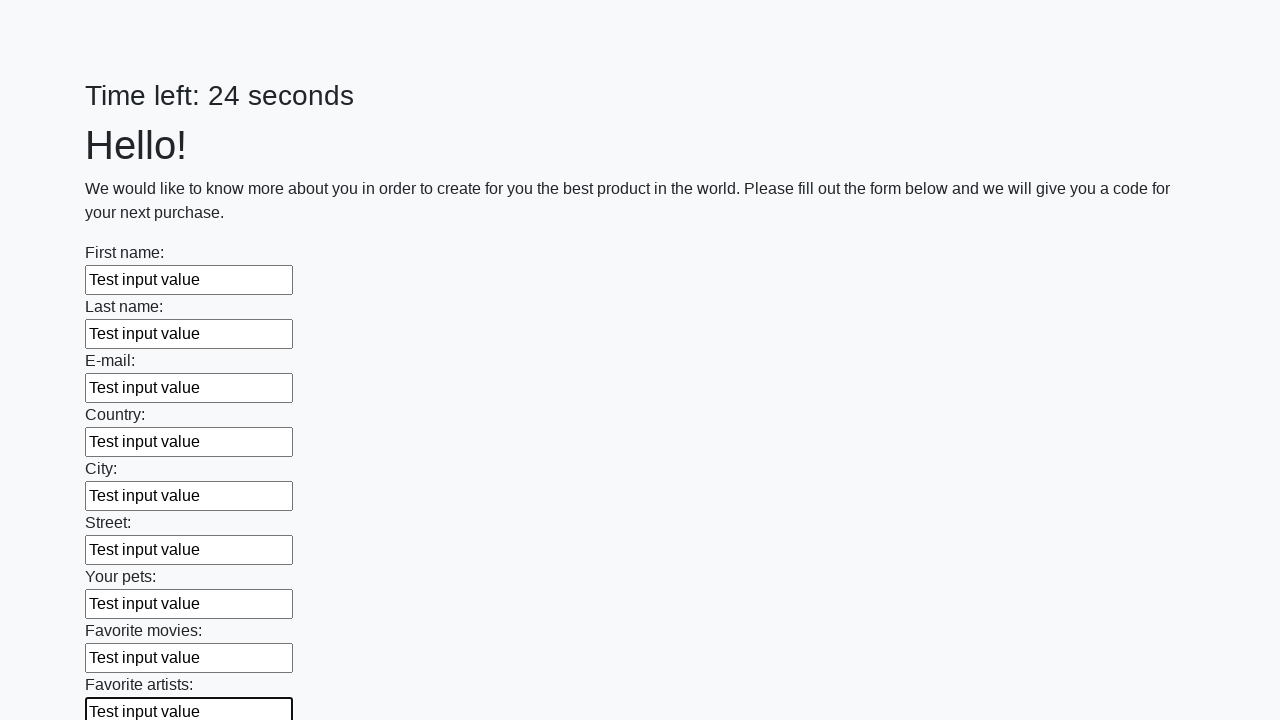

Filled a text input field with 'Test input value' on [type=text] >> nth=9
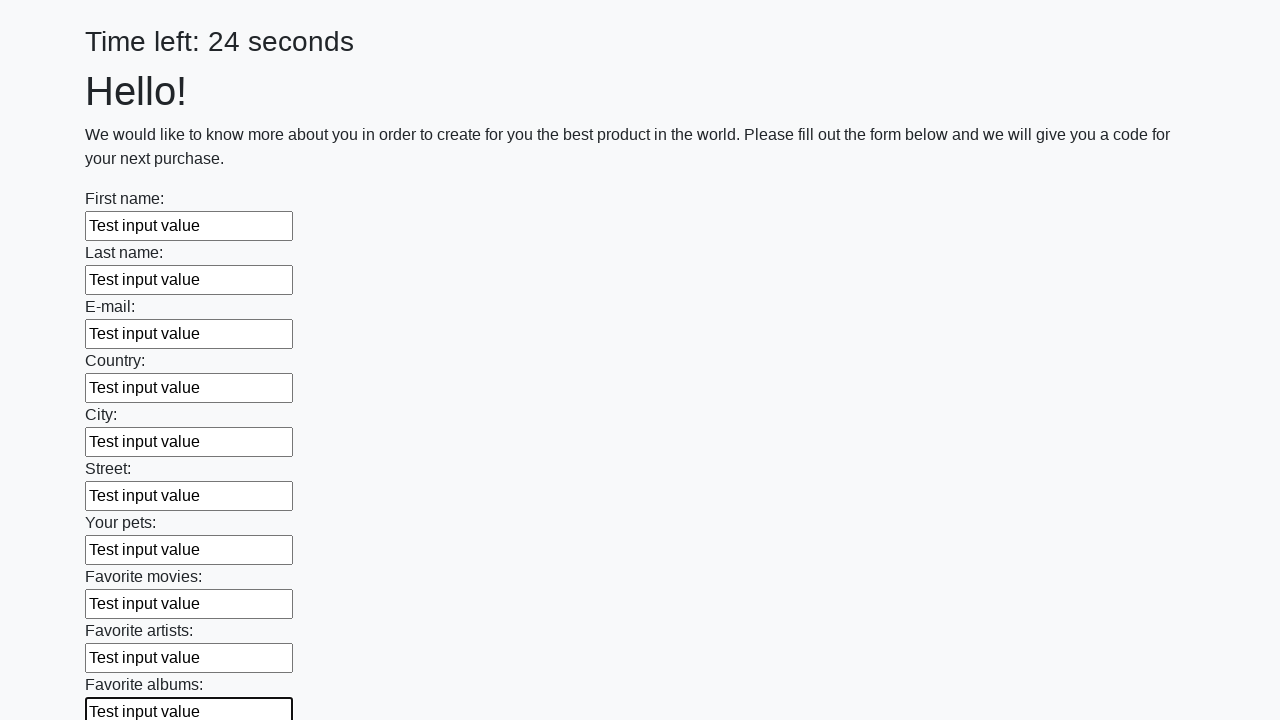

Filled a text input field with 'Test input value' on [type=text] >> nth=10
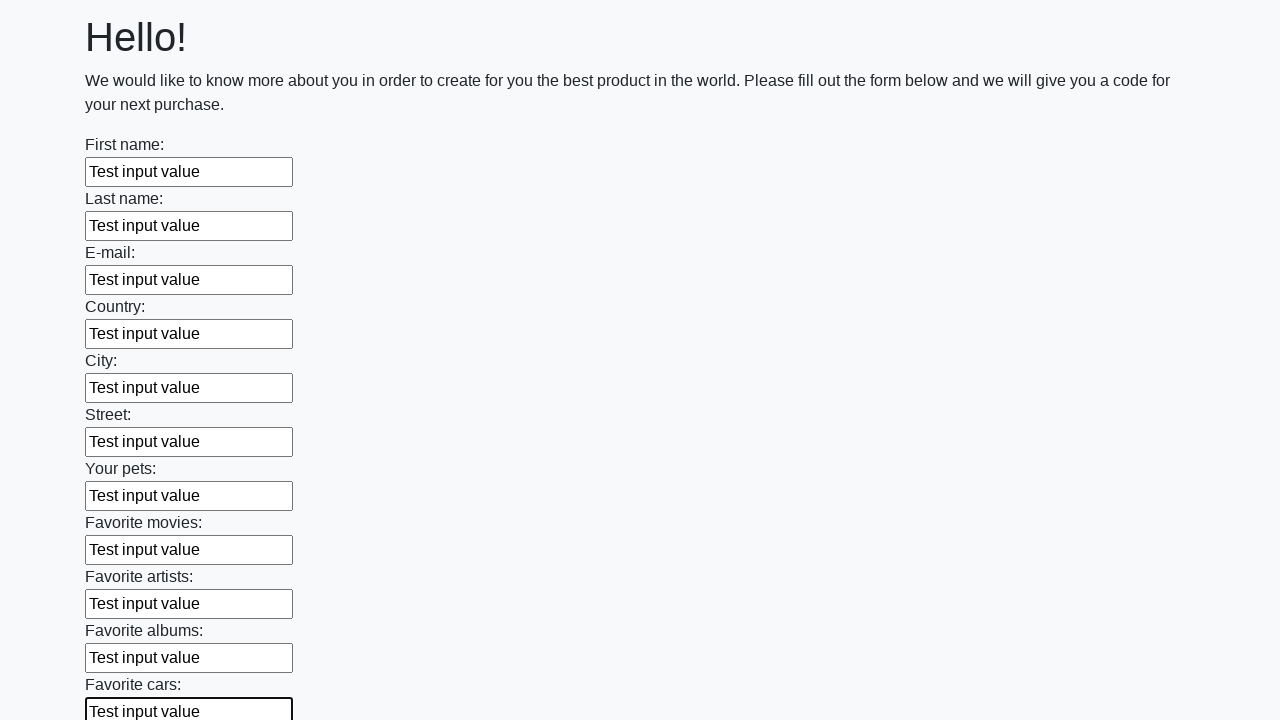

Filled a text input field with 'Test input value' on [type=text] >> nth=11
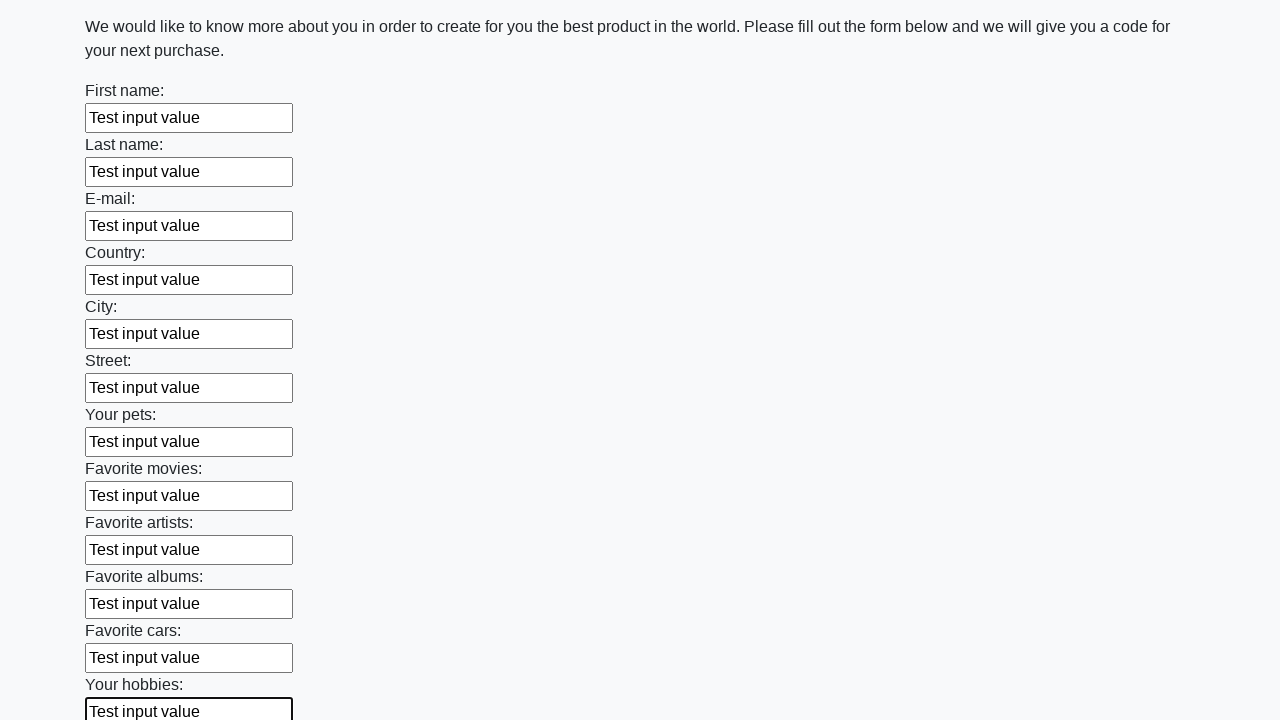

Filled a text input field with 'Test input value' on [type=text] >> nth=12
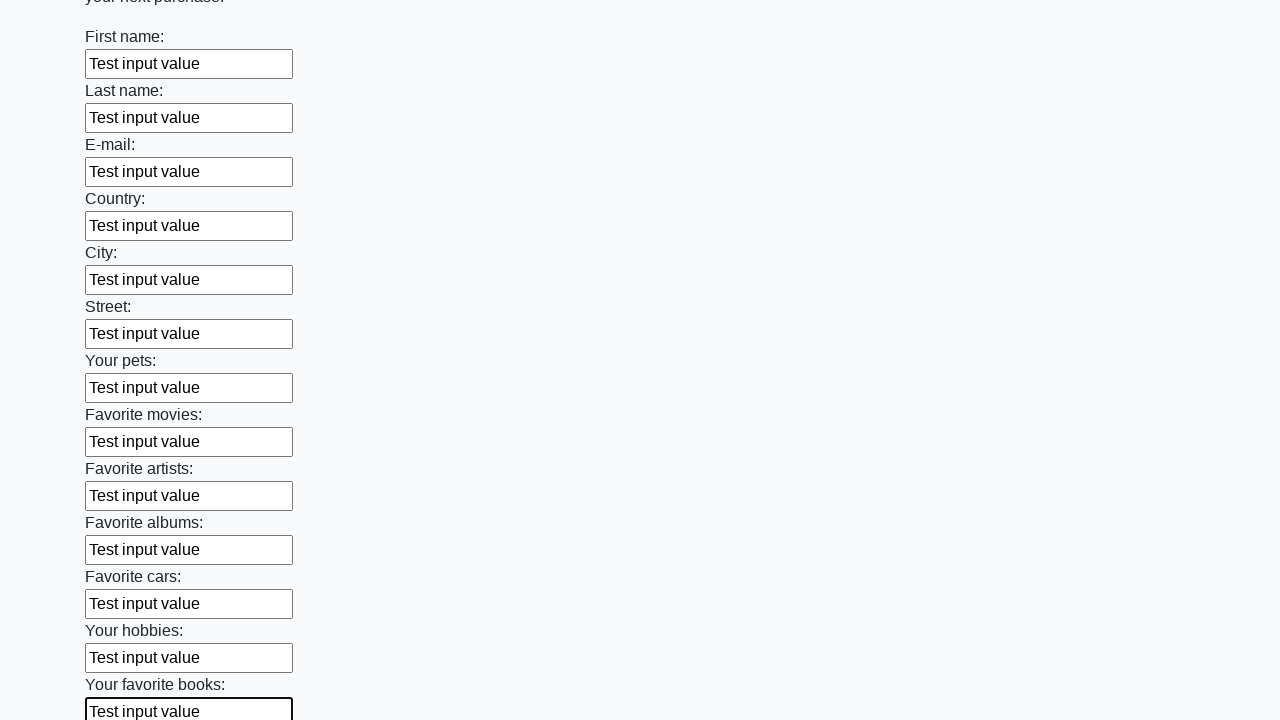

Filled a text input field with 'Test input value' on [type=text] >> nth=13
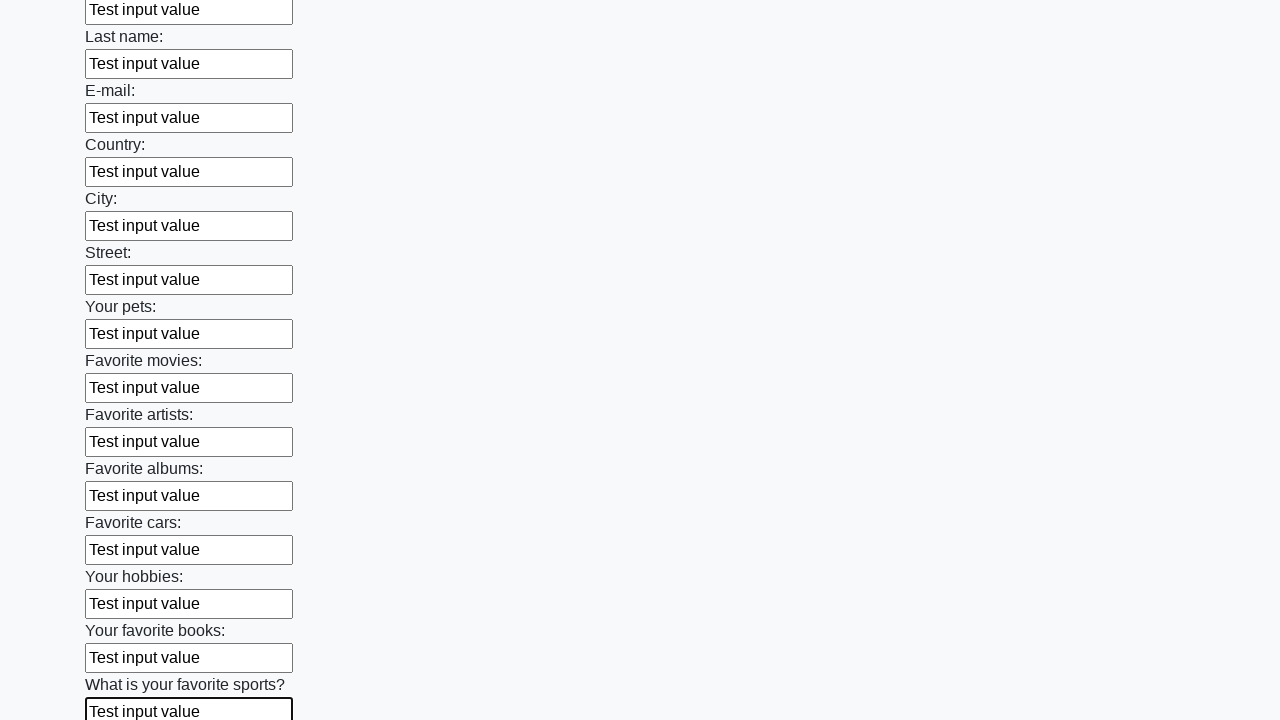

Filled a text input field with 'Test input value' on [type=text] >> nth=14
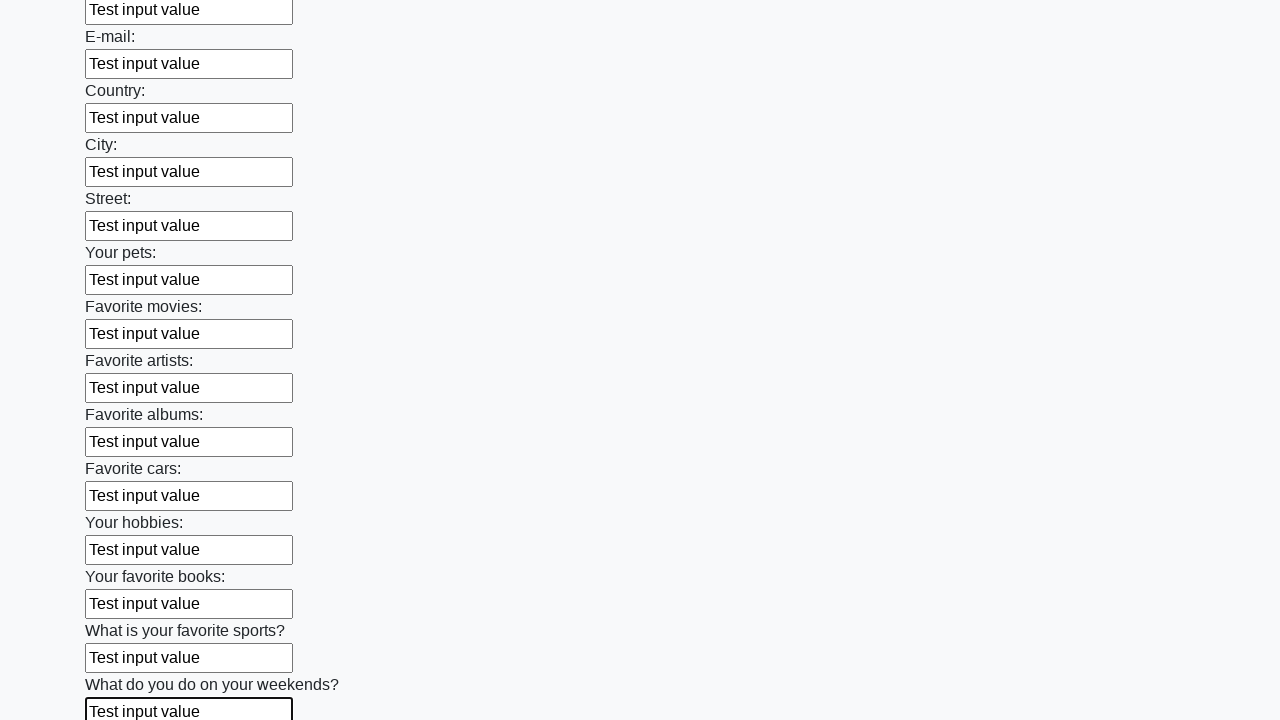

Filled a text input field with 'Test input value' on [type=text] >> nth=15
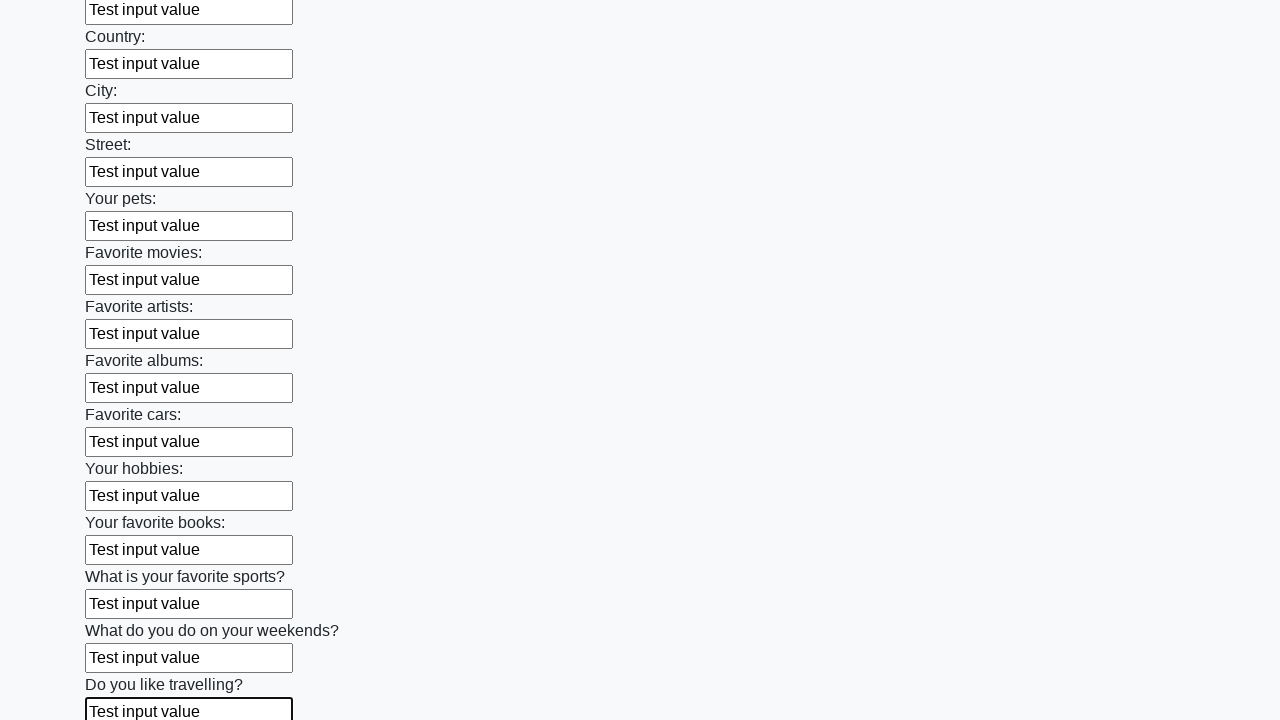

Filled a text input field with 'Test input value' on [type=text] >> nth=16
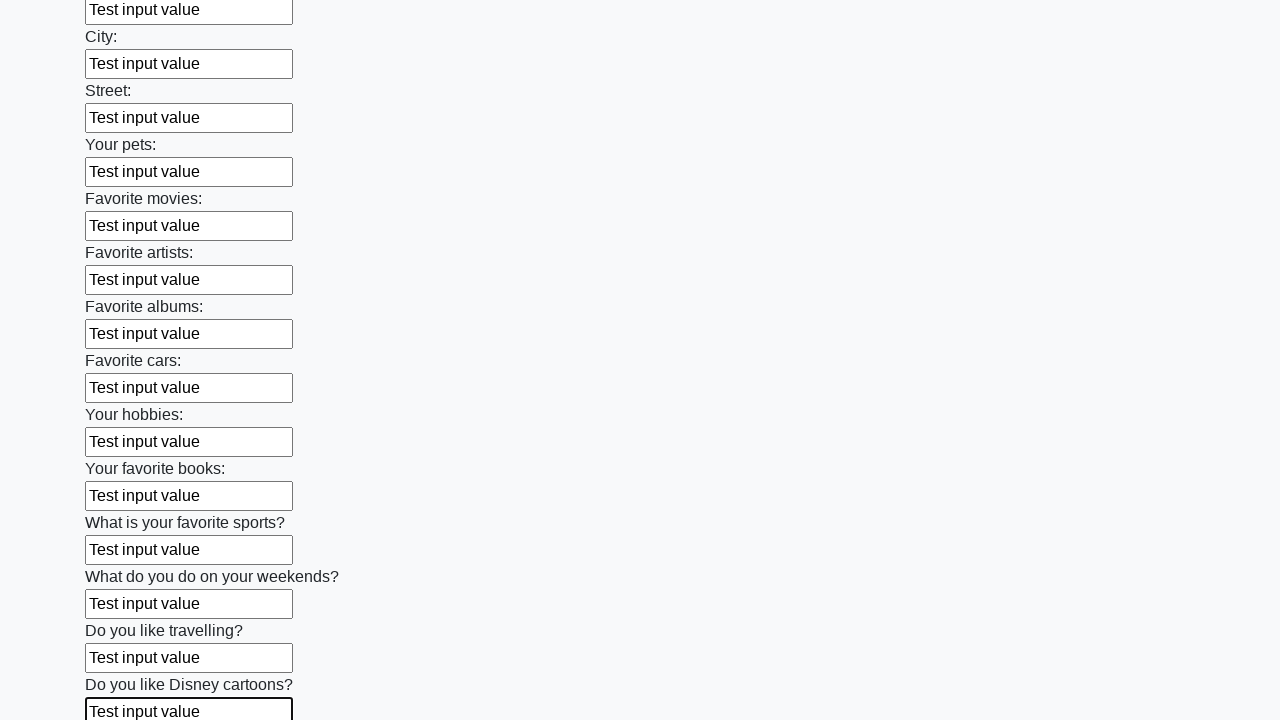

Filled a text input field with 'Test input value' on [type=text] >> nth=17
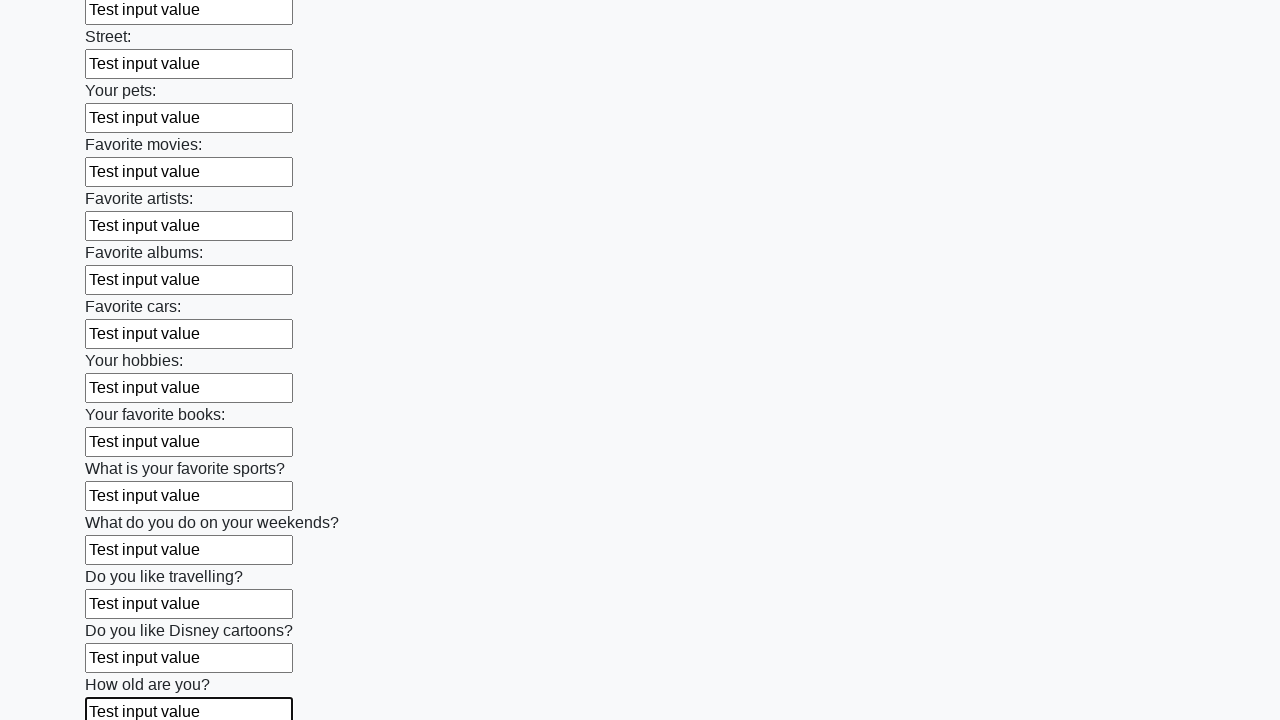

Filled a text input field with 'Test input value' on [type=text] >> nth=18
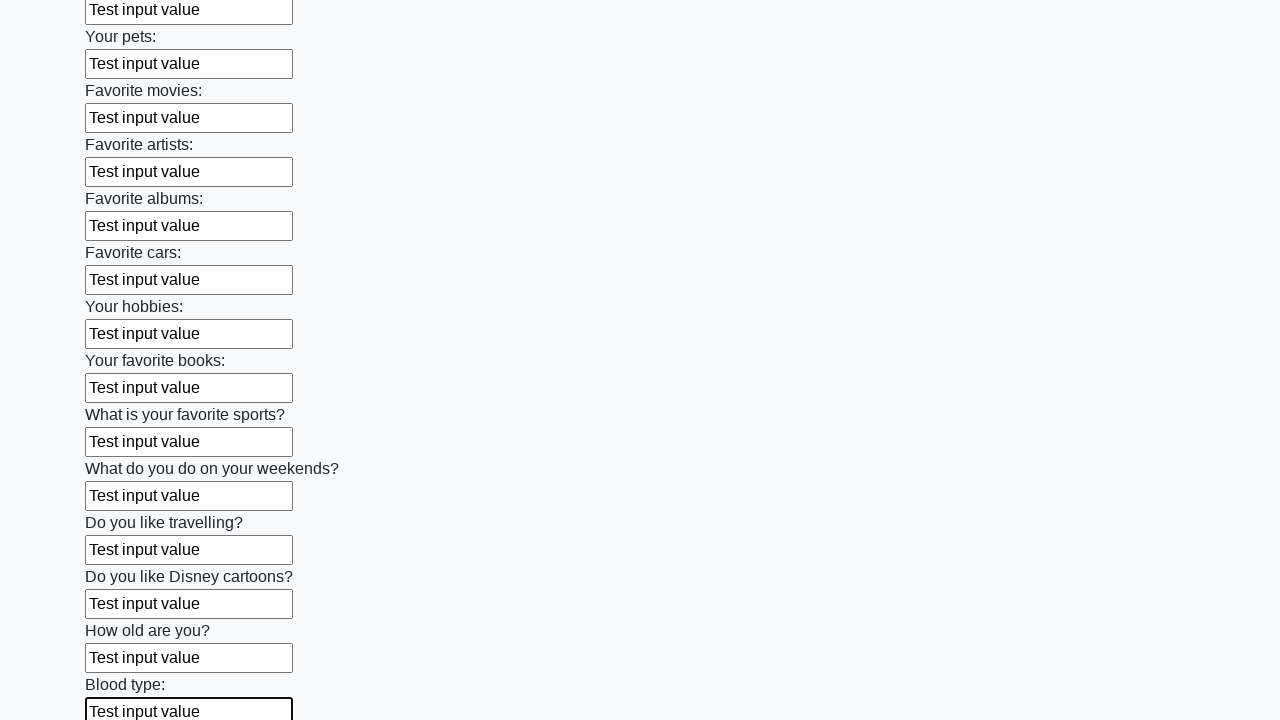

Filled a text input field with 'Test input value' on [type=text] >> nth=19
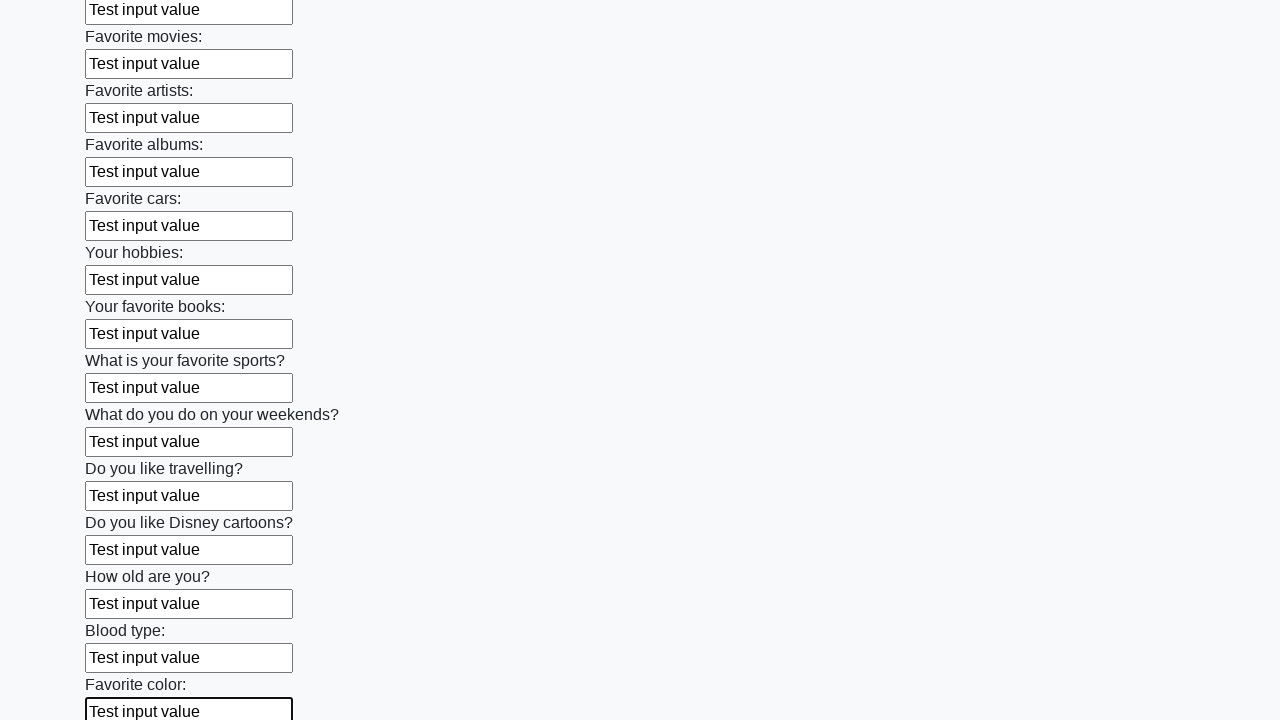

Filled a text input field with 'Test input value' on [type=text] >> nth=20
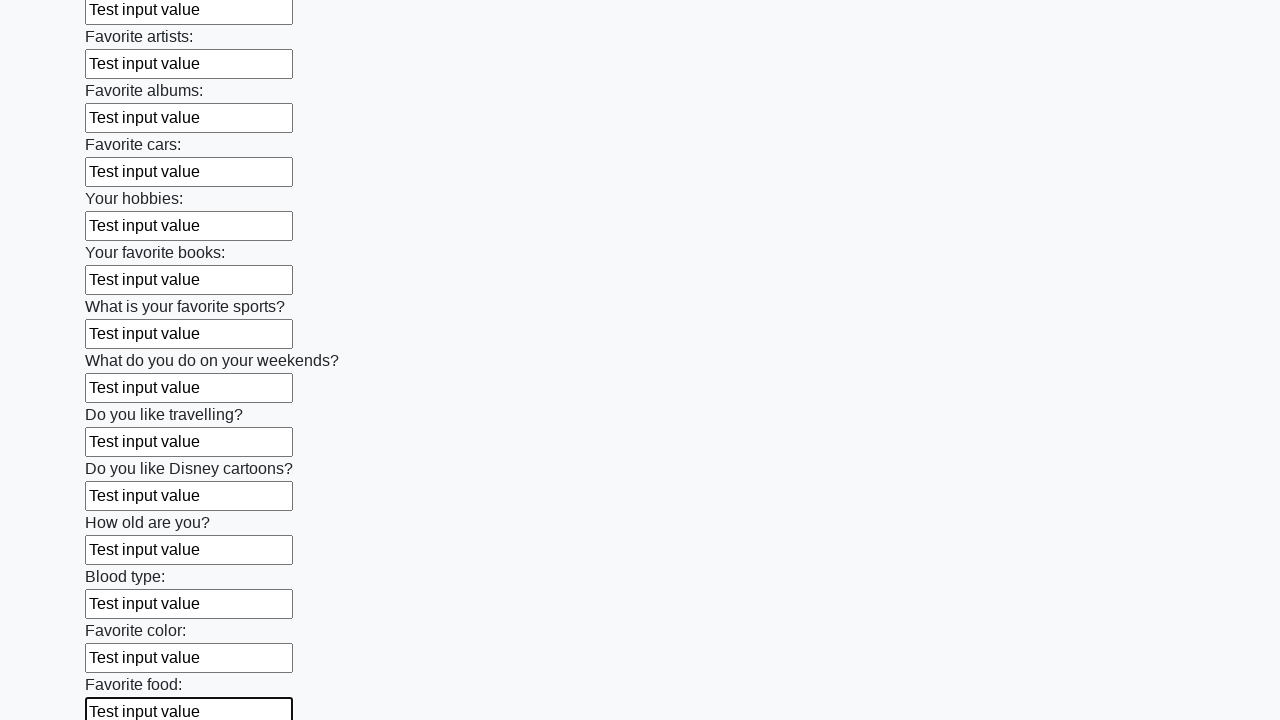

Filled a text input field with 'Test input value' on [type=text] >> nth=21
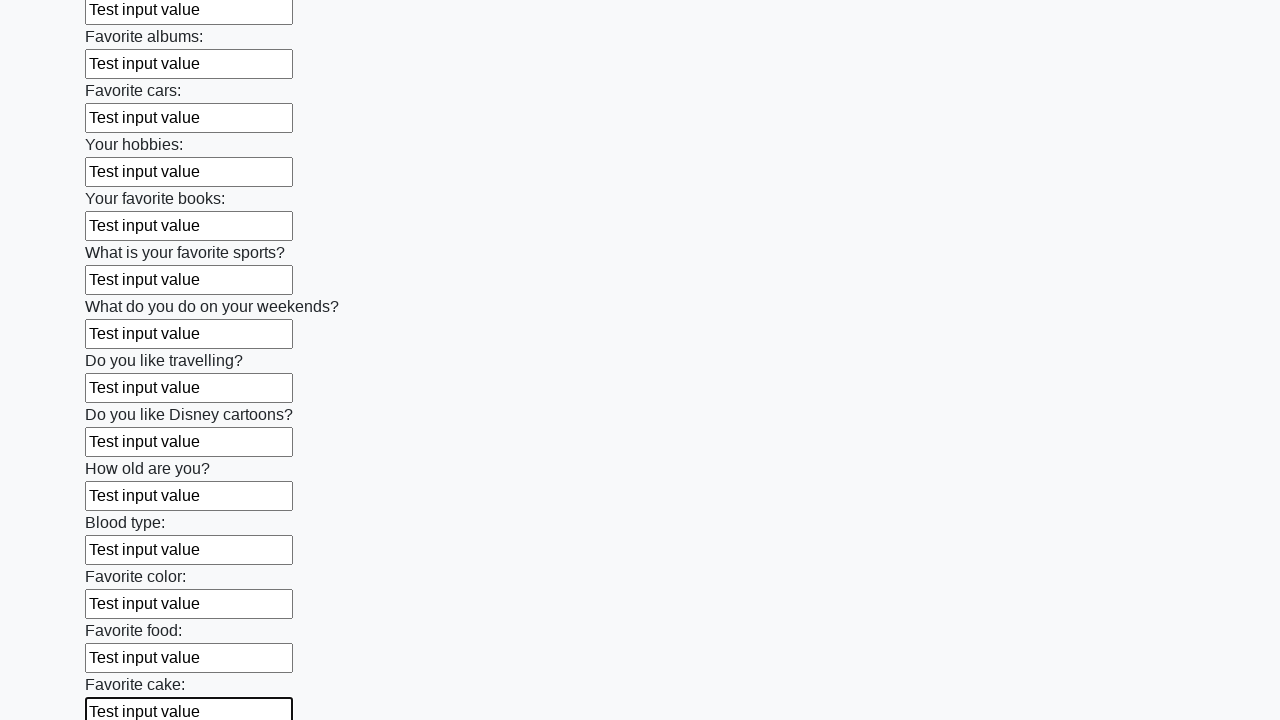

Filled a text input field with 'Test input value' on [type=text] >> nth=22
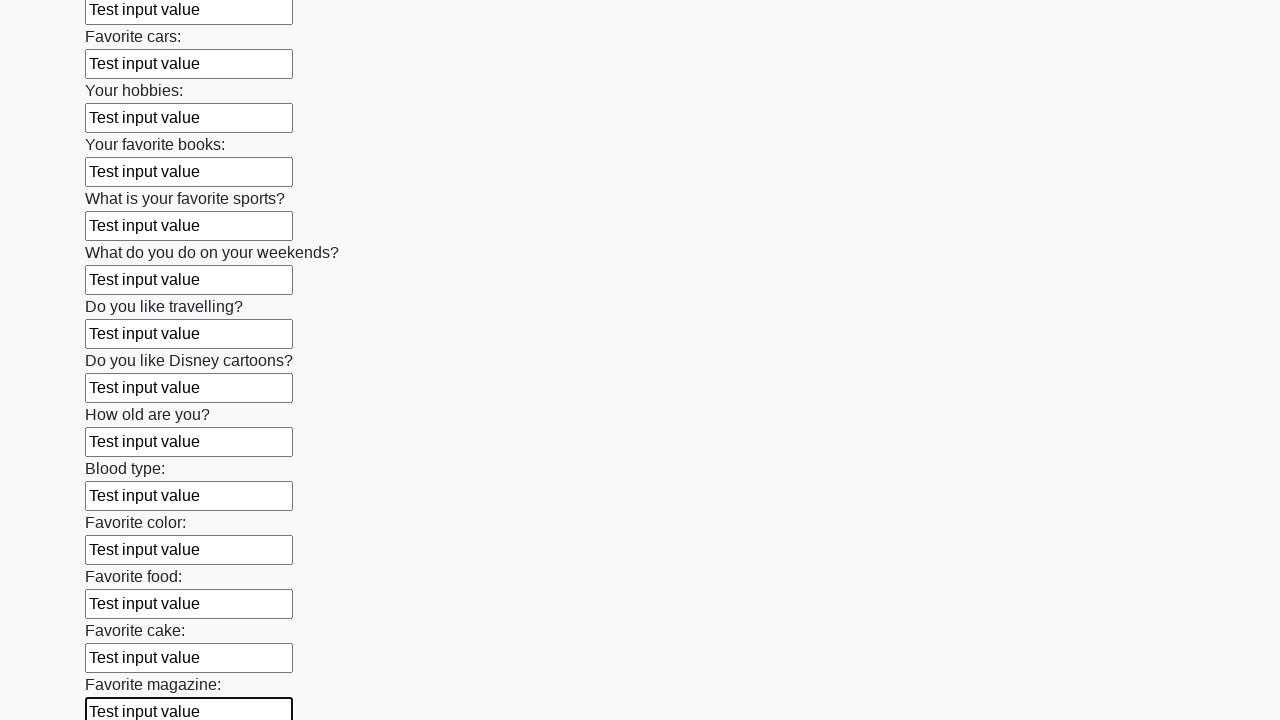

Filled a text input field with 'Test input value' on [type=text] >> nth=23
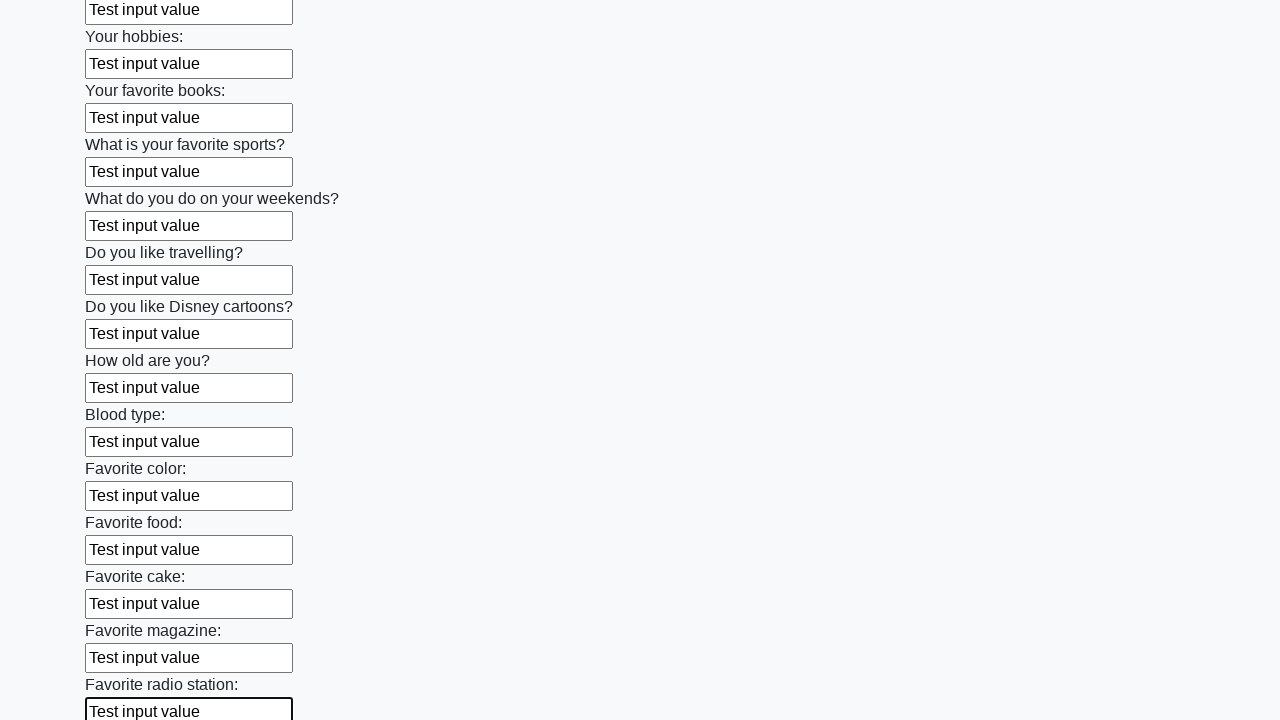

Filled a text input field with 'Test input value' on [type=text] >> nth=24
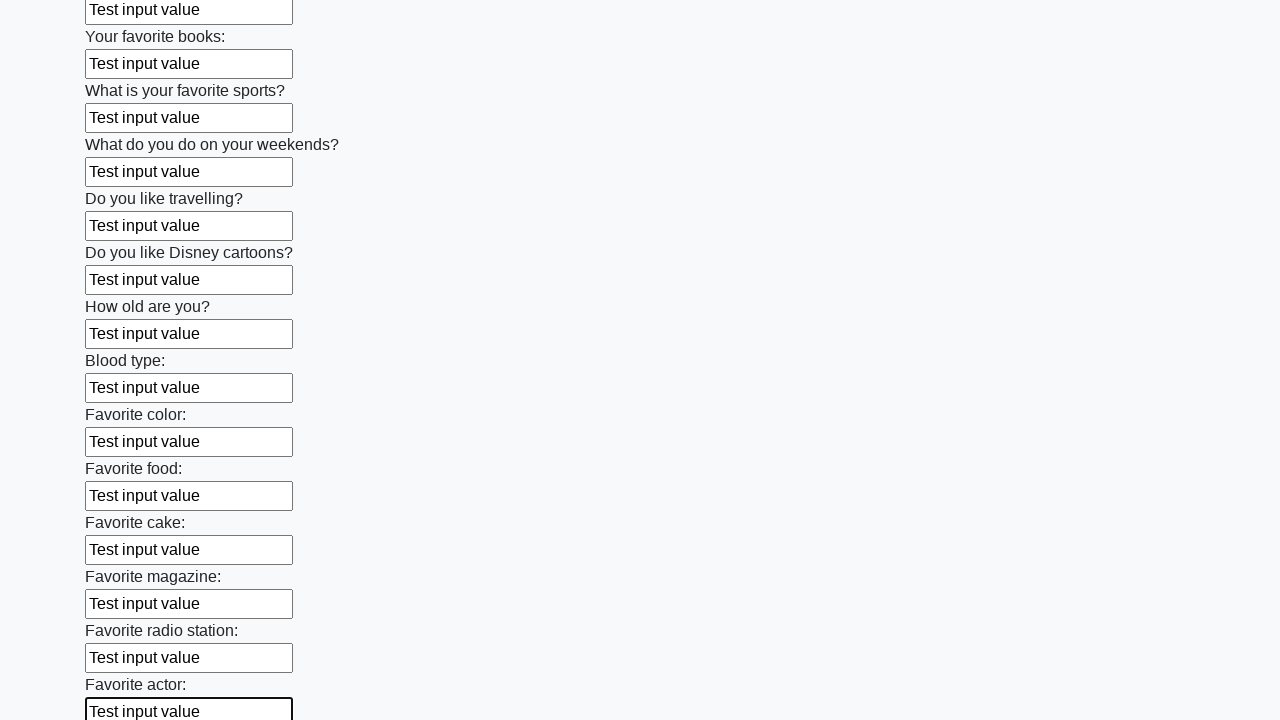

Filled a text input field with 'Test input value' on [type=text] >> nth=25
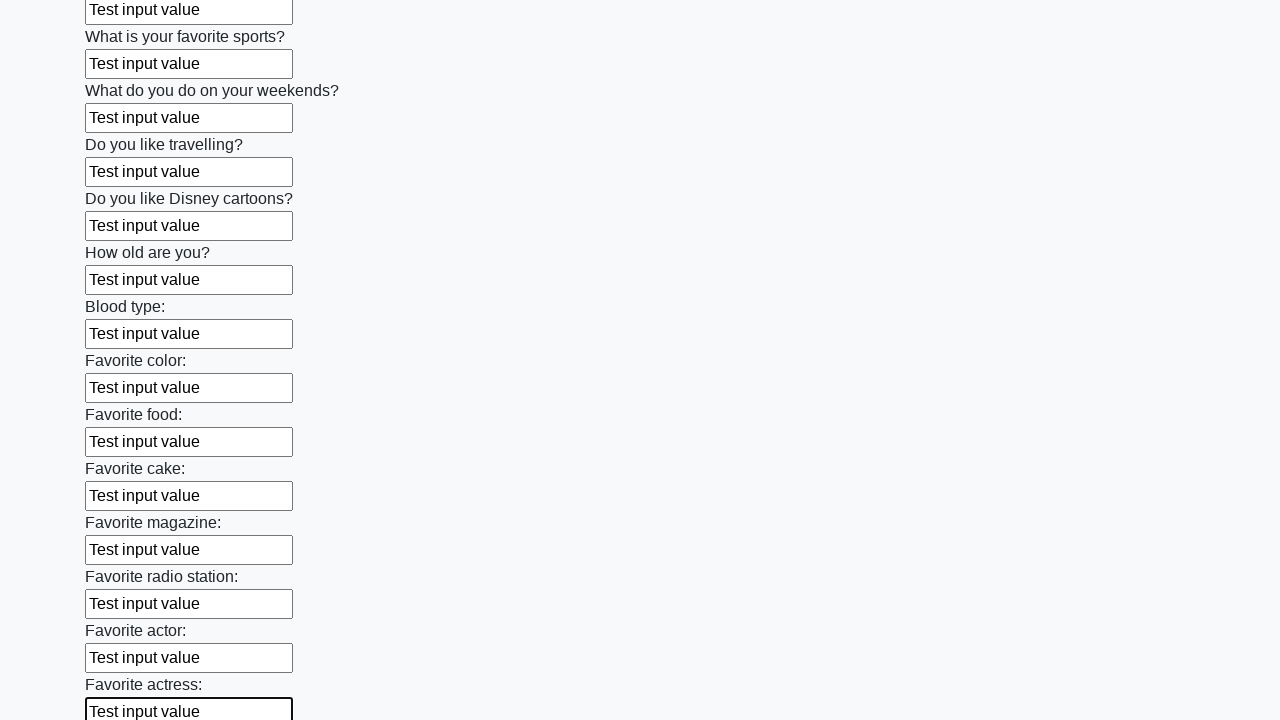

Filled a text input field with 'Test input value' on [type=text] >> nth=26
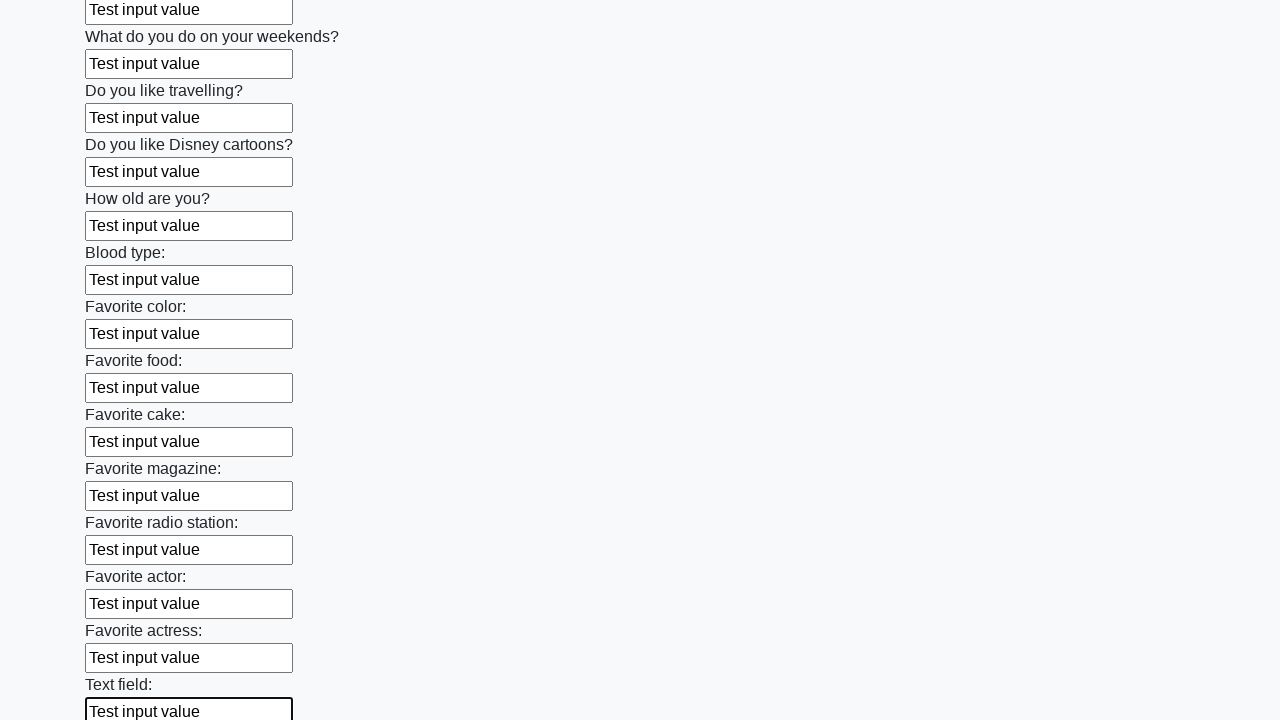

Filled a text input field with 'Test input value' on [type=text] >> nth=27
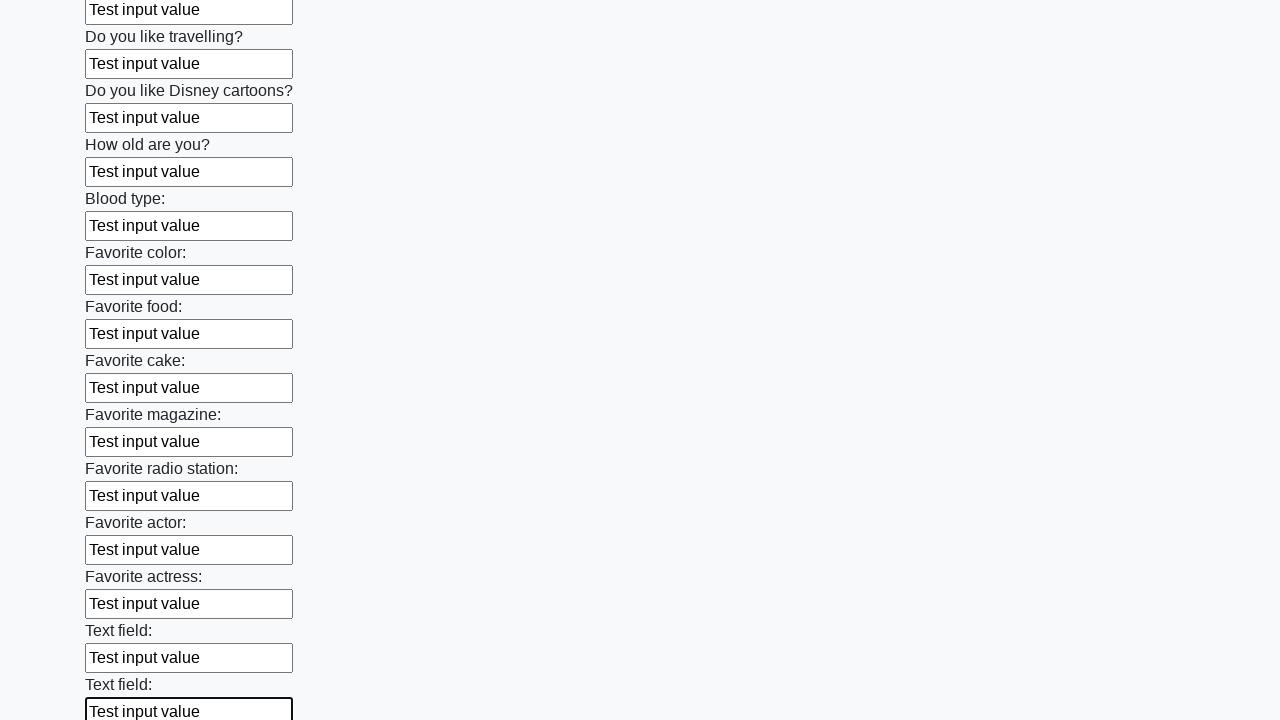

Filled a text input field with 'Test input value' on [type=text] >> nth=28
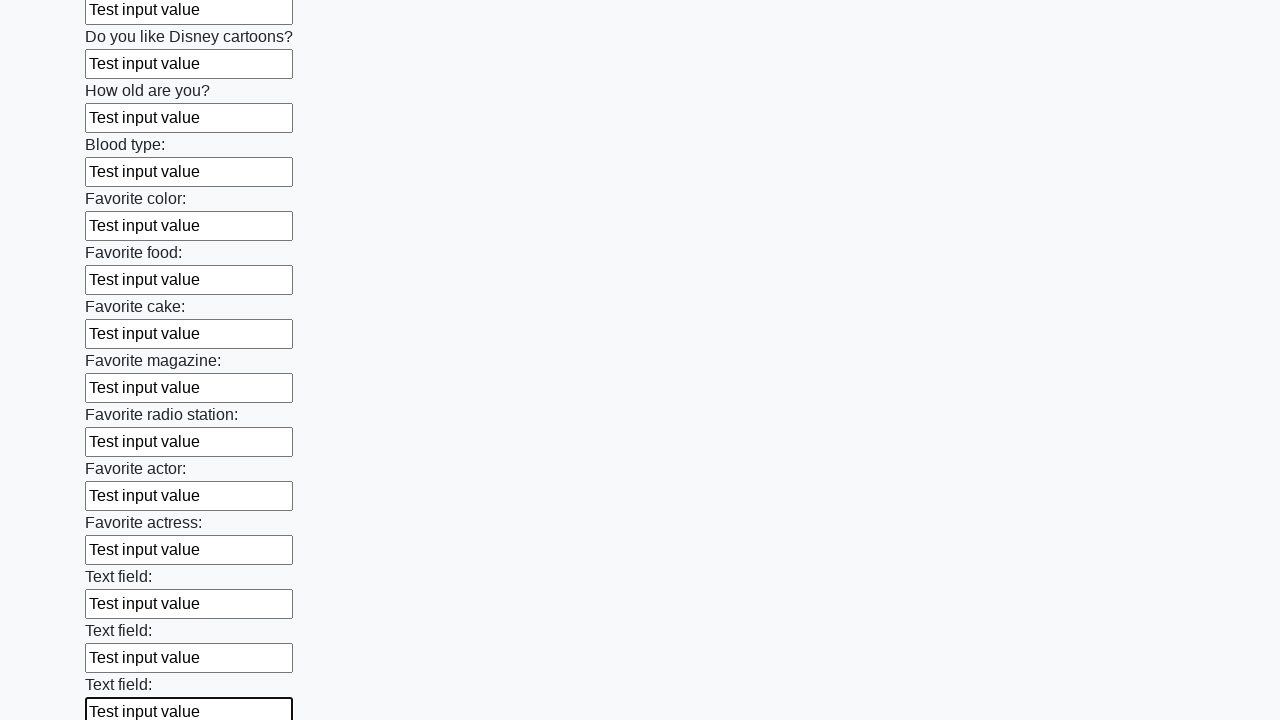

Filled a text input field with 'Test input value' on [type=text] >> nth=29
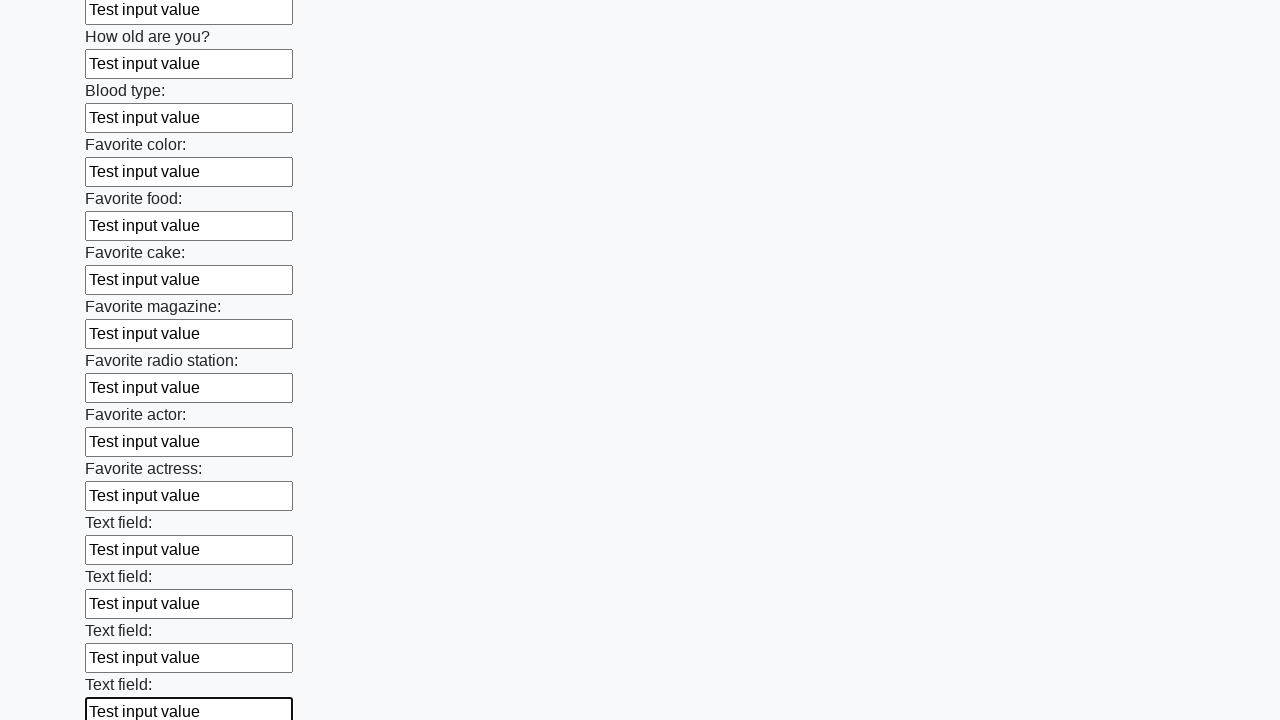

Filled a text input field with 'Test input value' on [type=text] >> nth=30
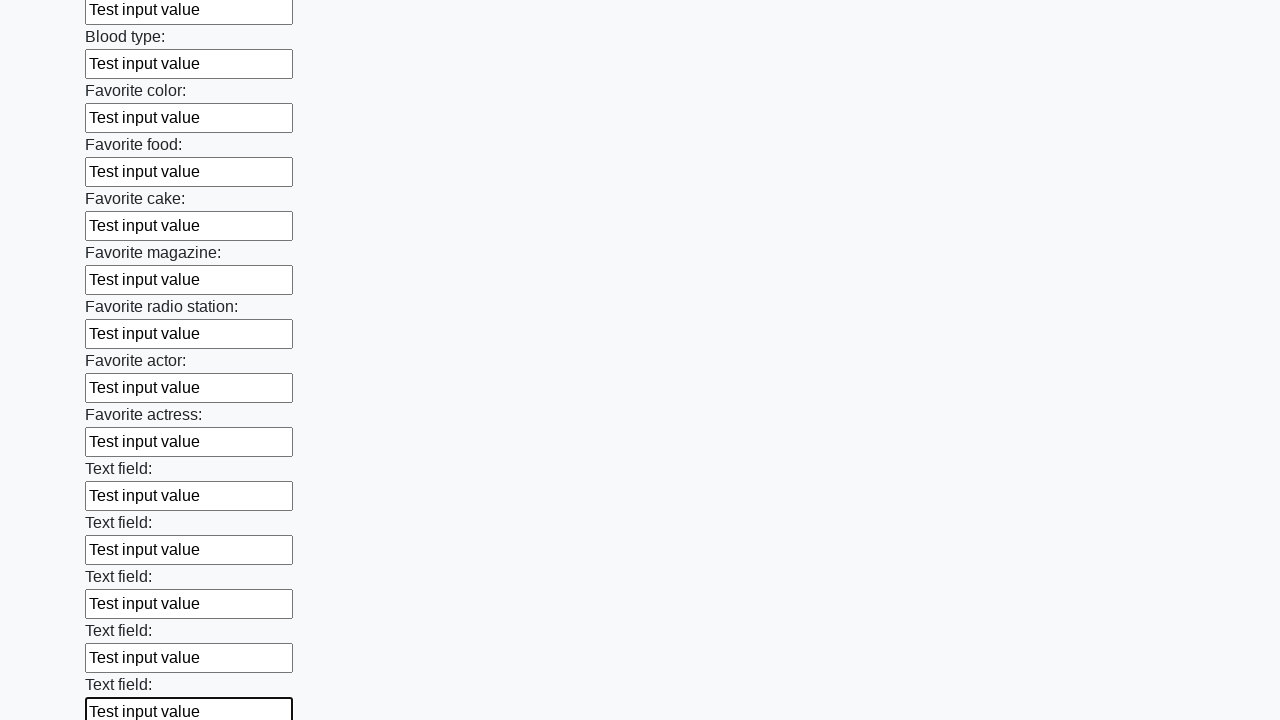

Filled a text input field with 'Test input value' on [type=text] >> nth=31
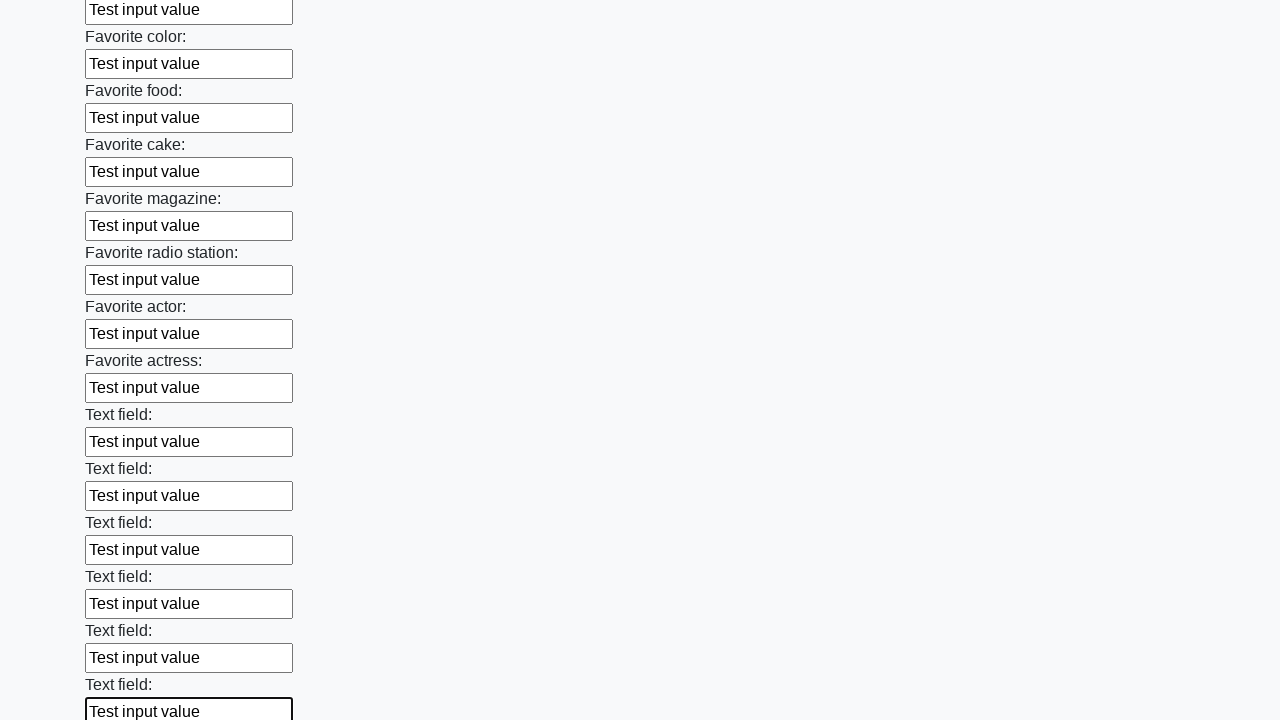

Filled a text input field with 'Test input value' on [type=text] >> nth=32
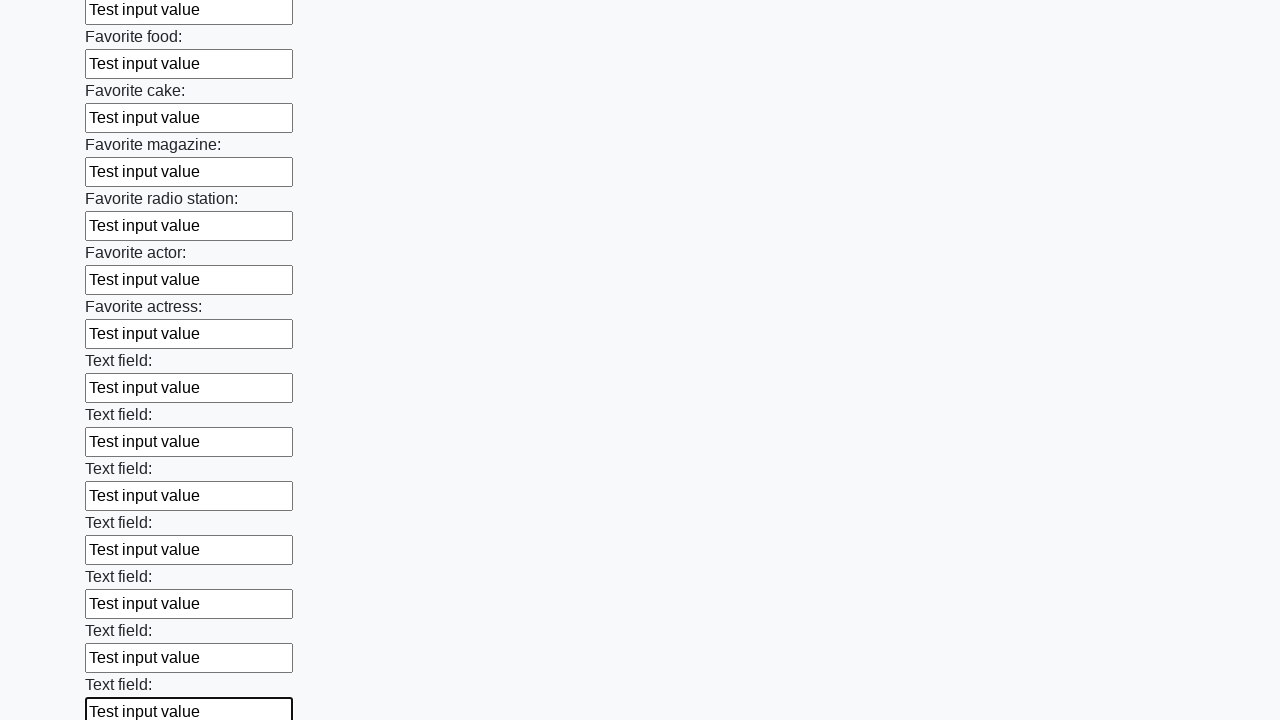

Filled a text input field with 'Test input value' on [type=text] >> nth=33
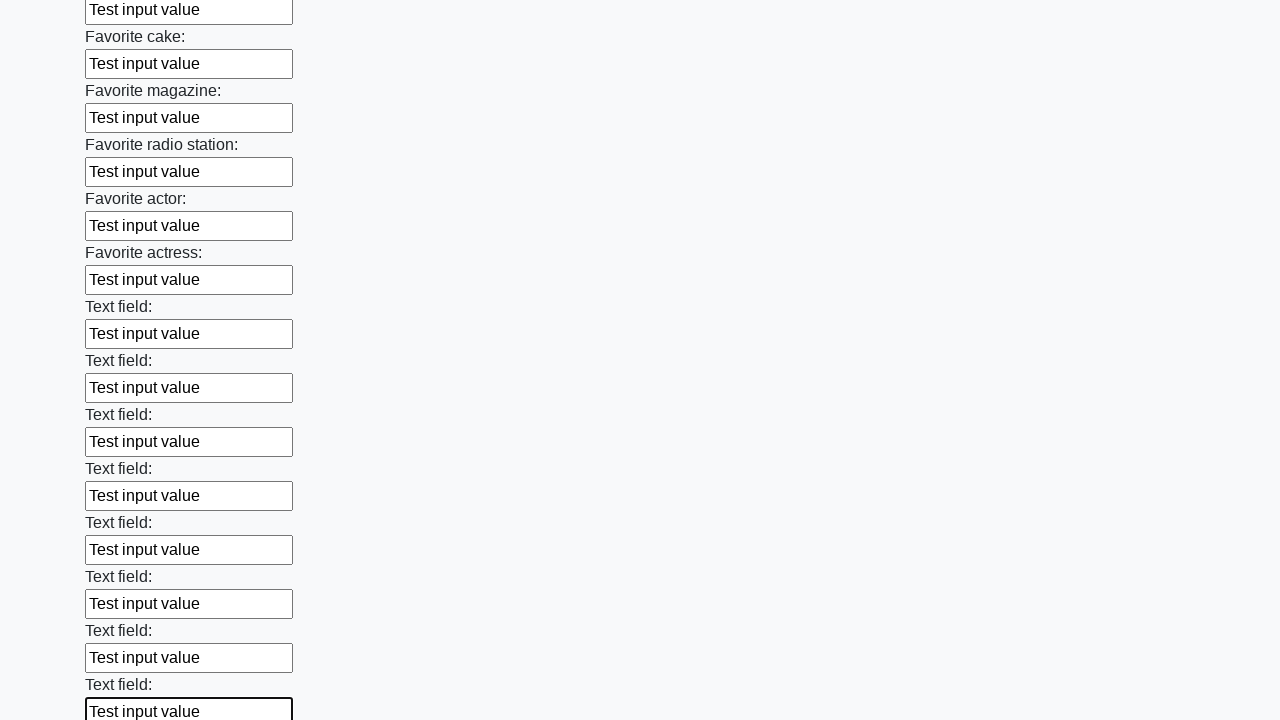

Filled a text input field with 'Test input value' on [type=text] >> nth=34
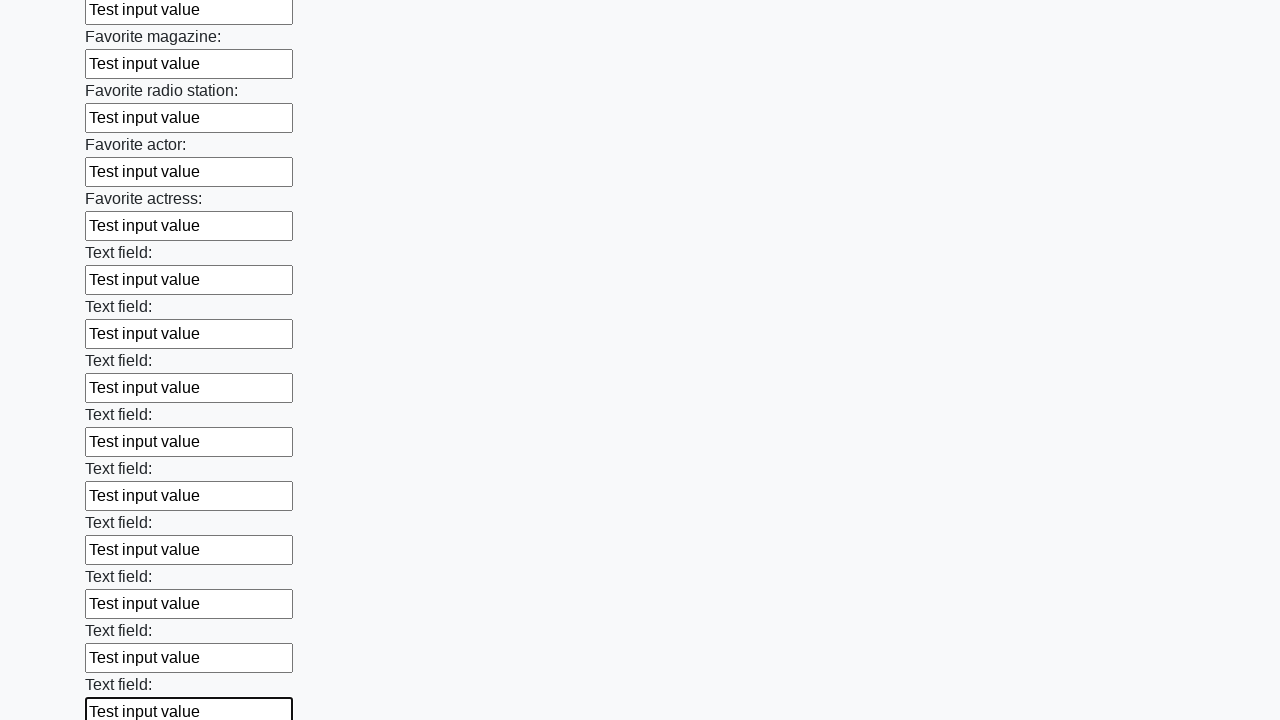

Filled a text input field with 'Test input value' on [type=text] >> nth=35
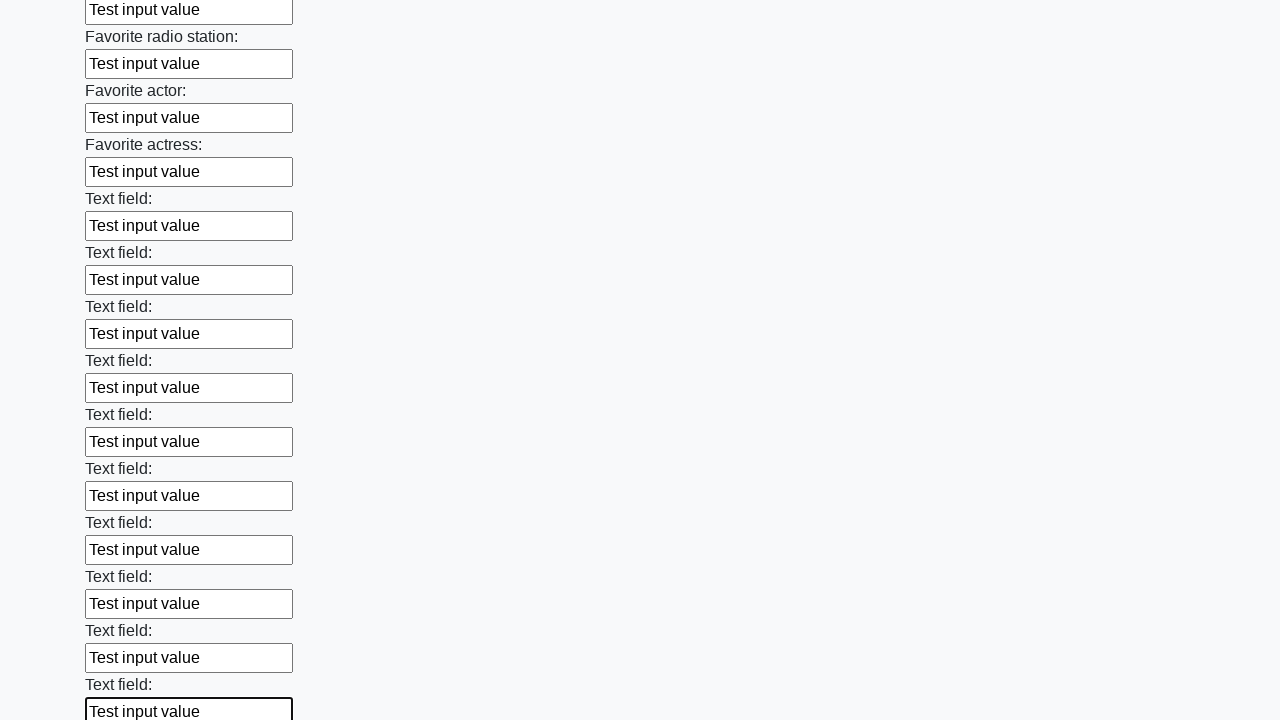

Filled a text input field with 'Test input value' on [type=text] >> nth=36
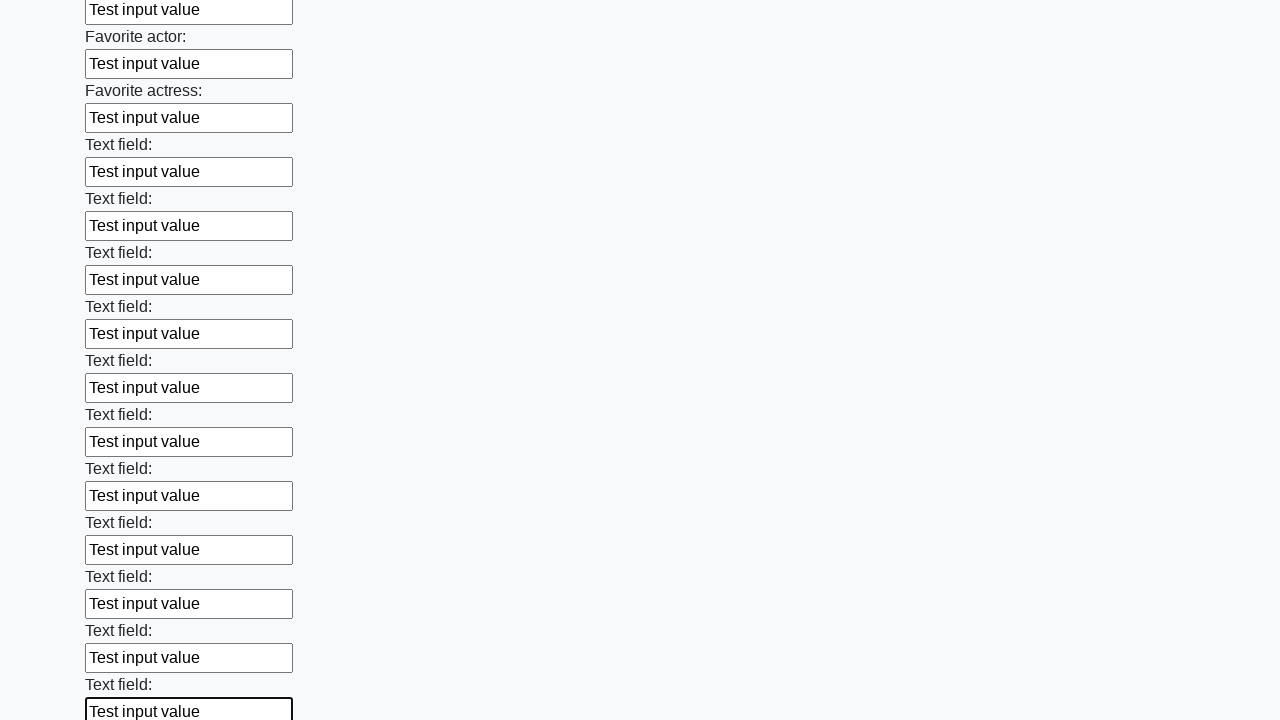

Filled a text input field with 'Test input value' on [type=text] >> nth=37
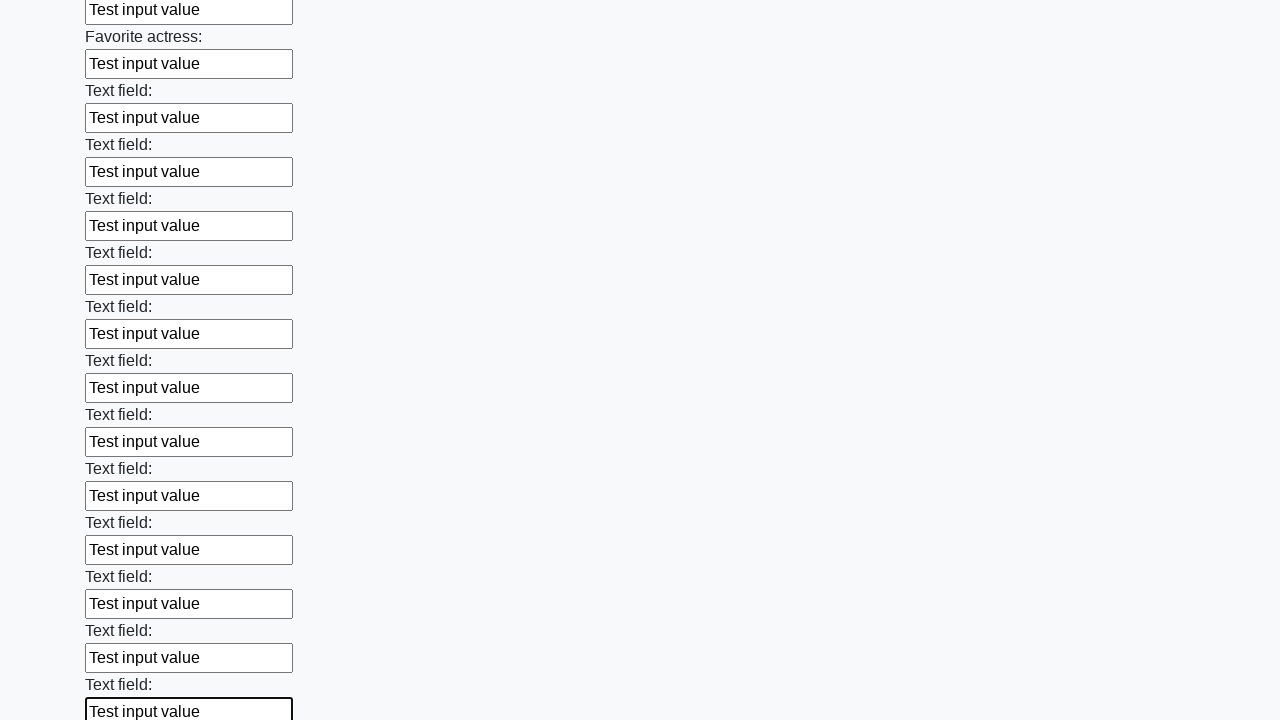

Filled a text input field with 'Test input value' on [type=text] >> nth=38
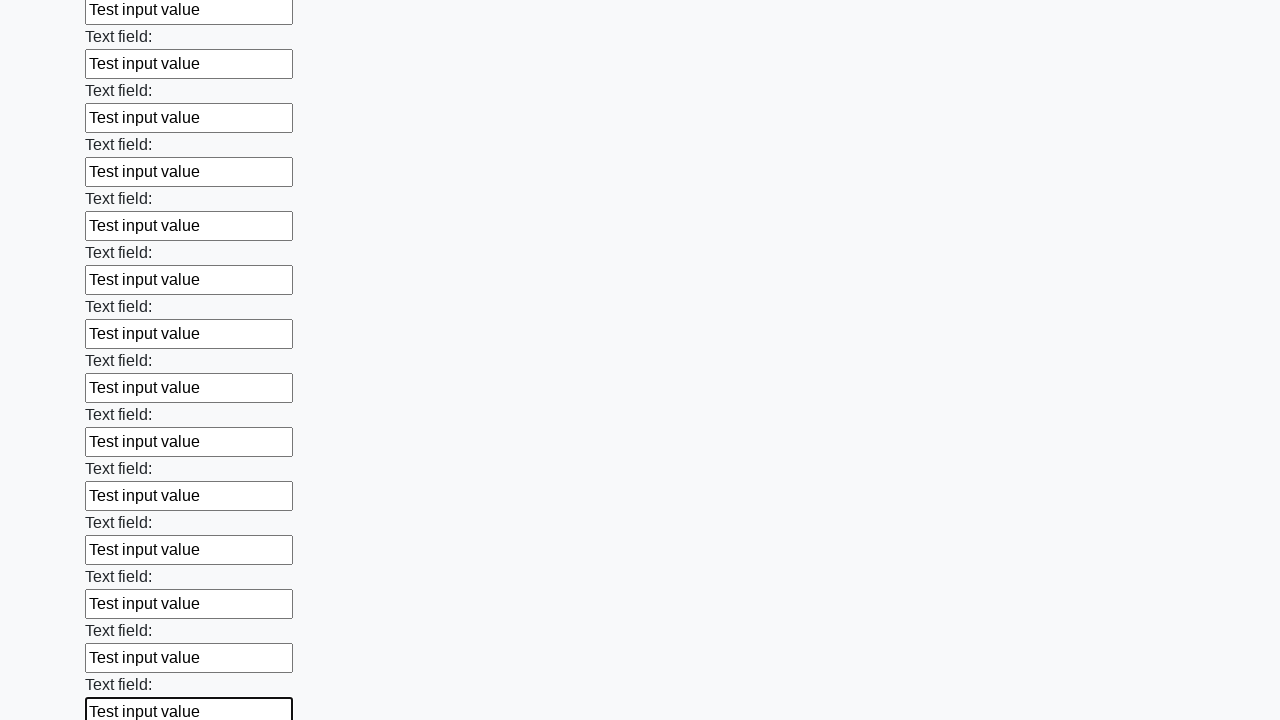

Filled a text input field with 'Test input value' on [type=text] >> nth=39
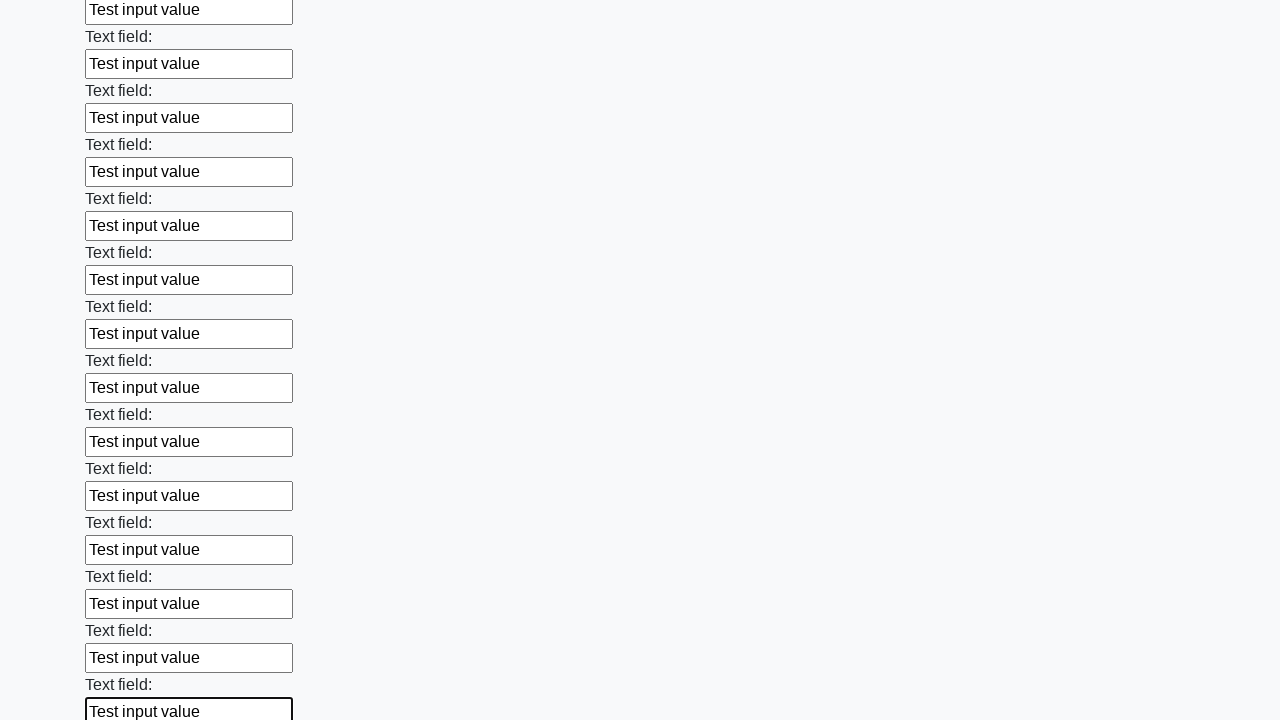

Filled a text input field with 'Test input value' on [type=text] >> nth=40
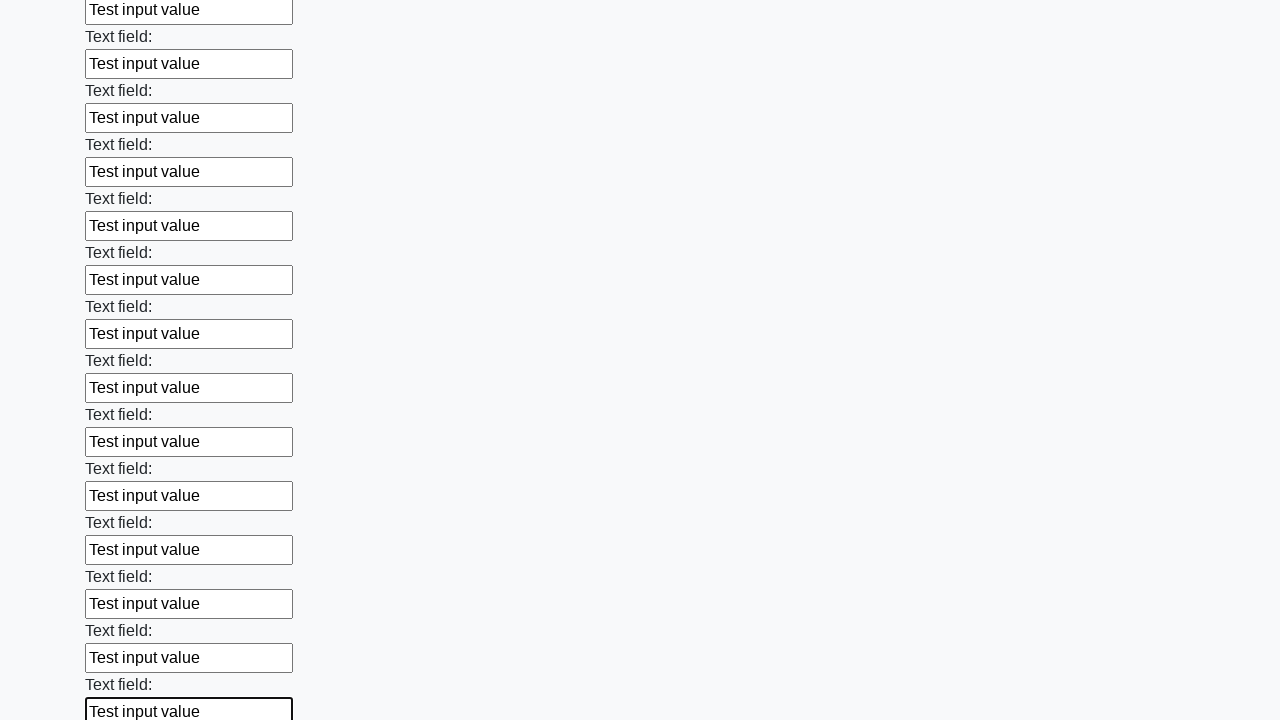

Filled a text input field with 'Test input value' on [type=text] >> nth=41
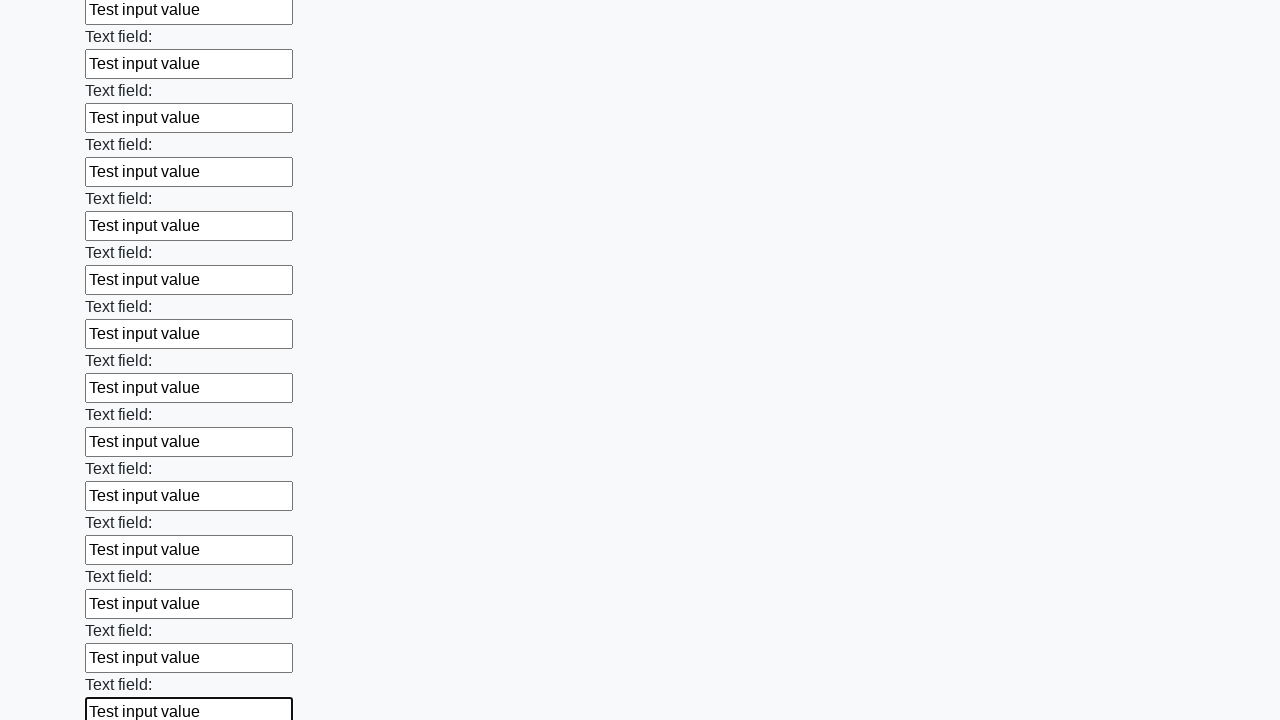

Filled a text input field with 'Test input value' on [type=text] >> nth=42
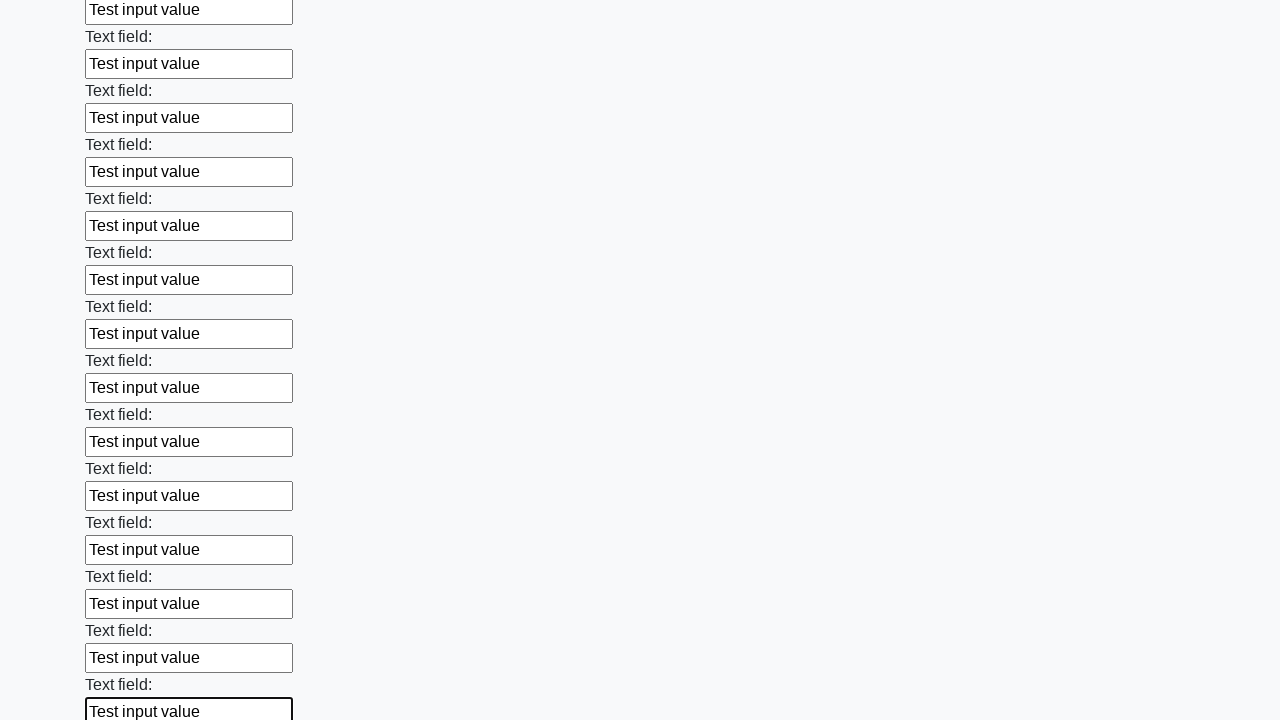

Filled a text input field with 'Test input value' on [type=text] >> nth=43
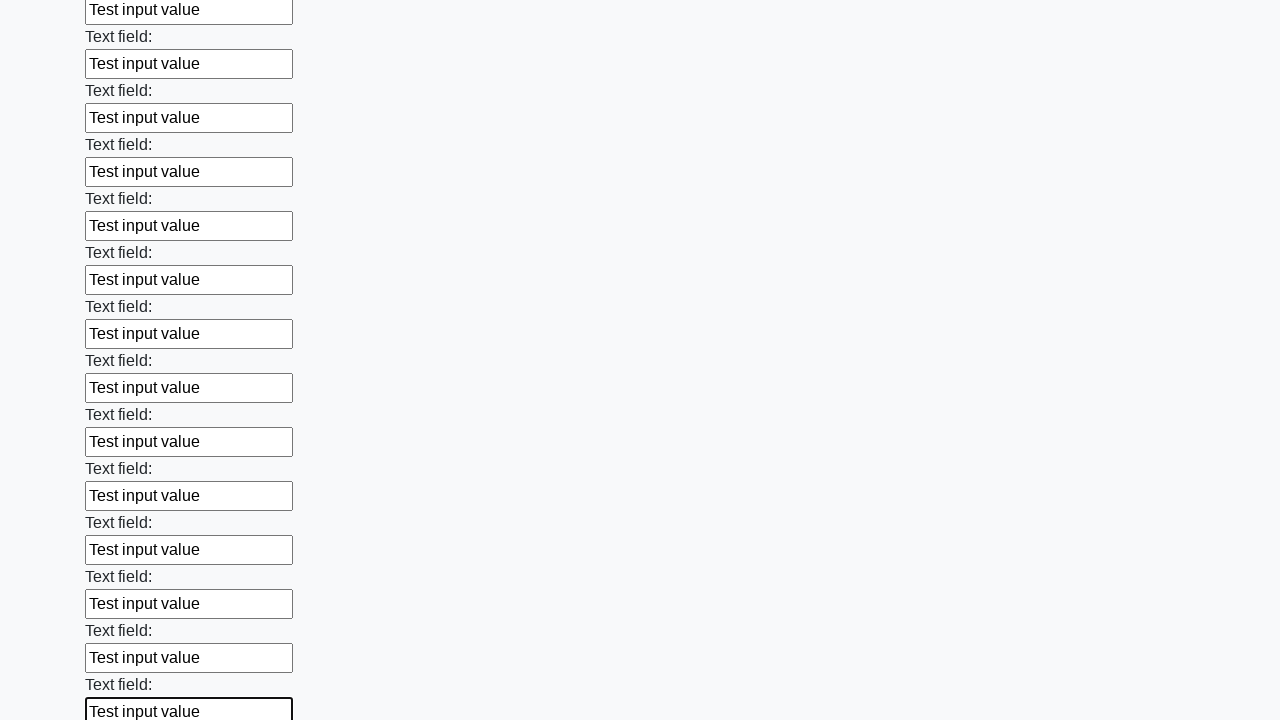

Filled a text input field with 'Test input value' on [type=text] >> nth=44
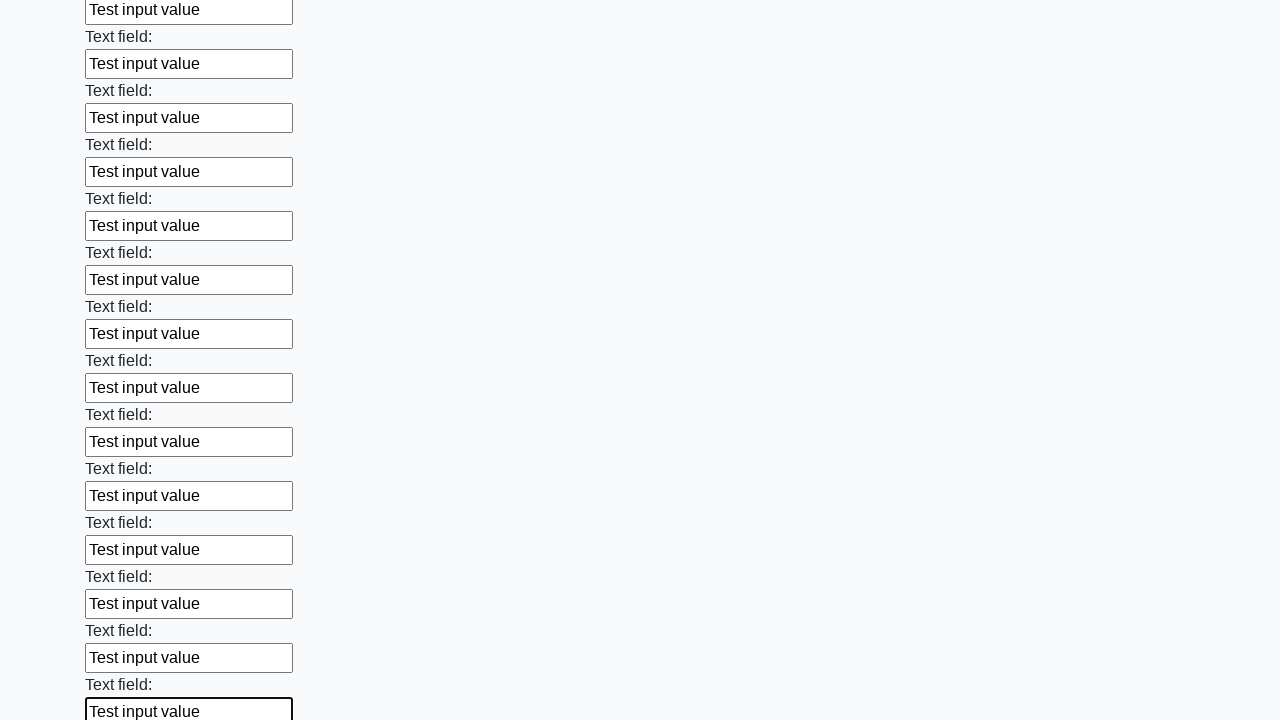

Filled a text input field with 'Test input value' on [type=text] >> nth=45
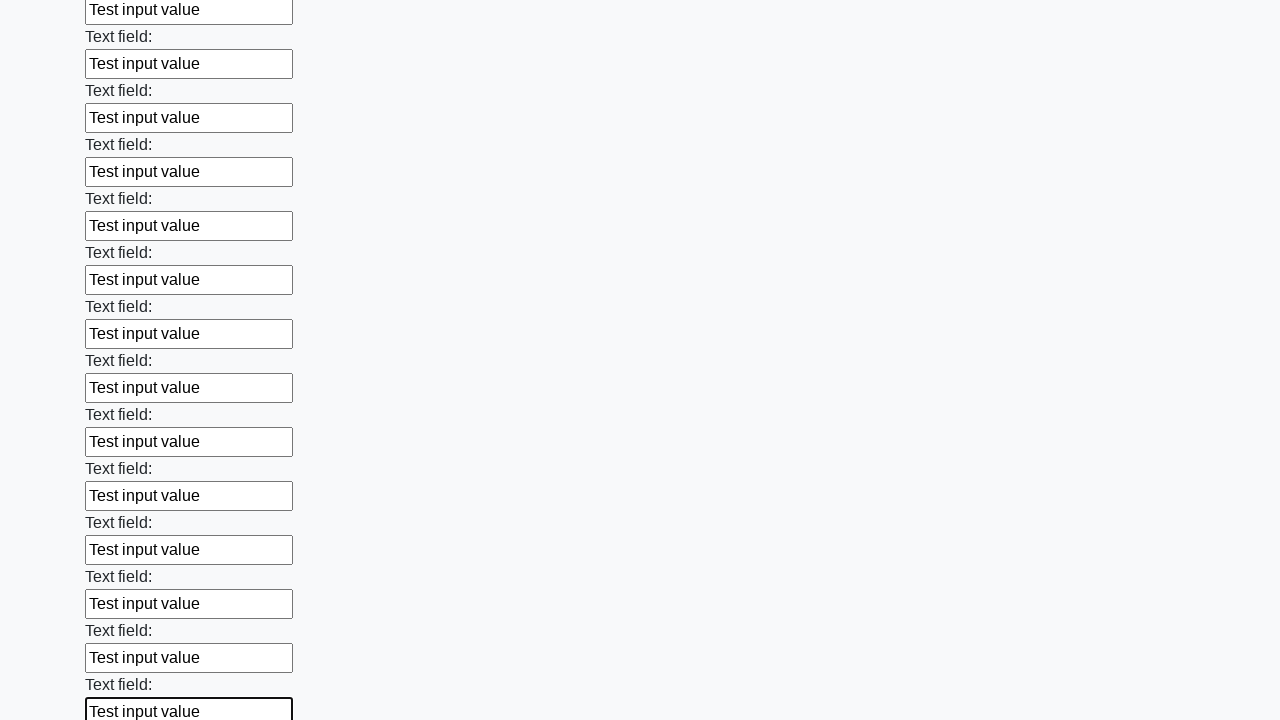

Filled a text input field with 'Test input value' on [type=text] >> nth=46
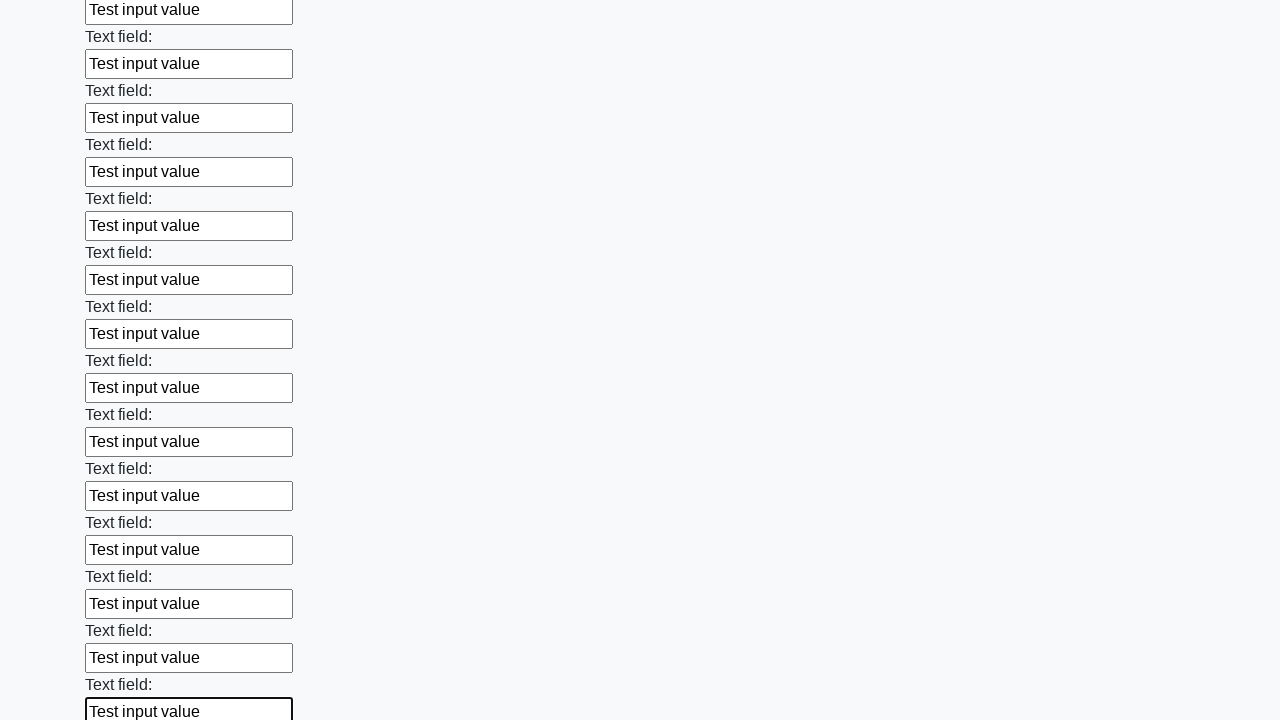

Filled a text input field with 'Test input value' on [type=text] >> nth=47
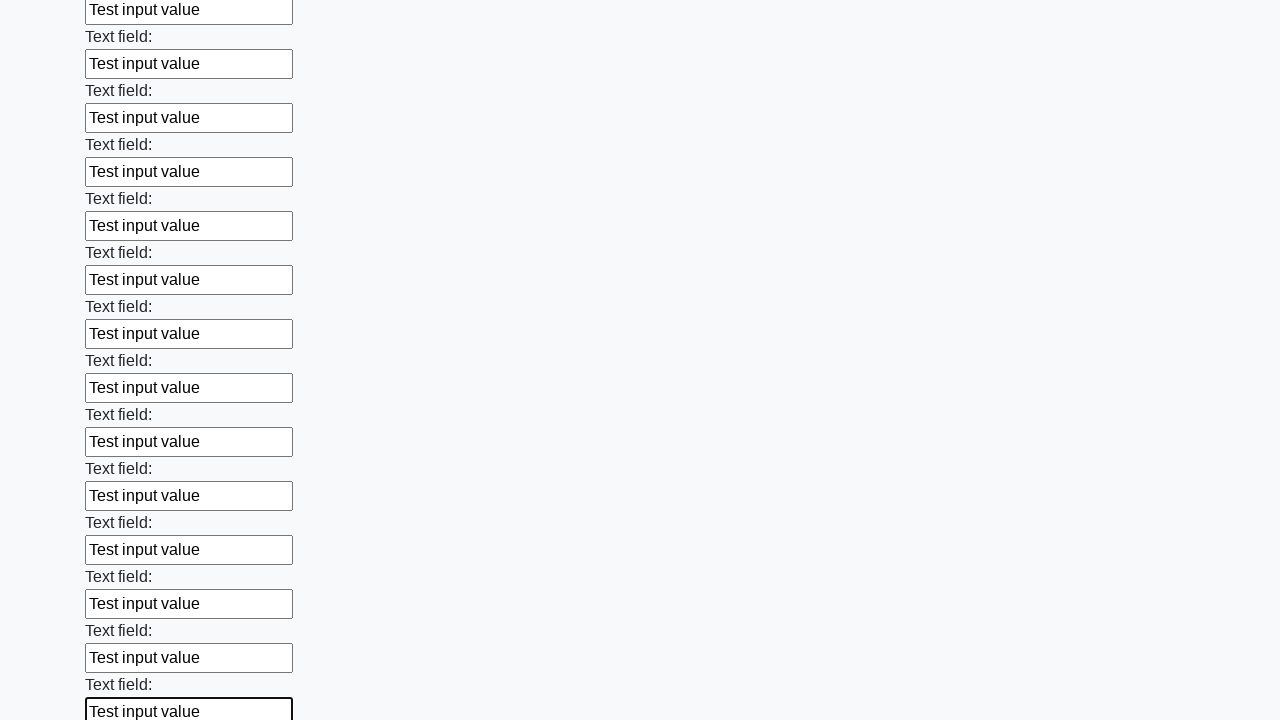

Filled a text input field with 'Test input value' on [type=text] >> nth=48
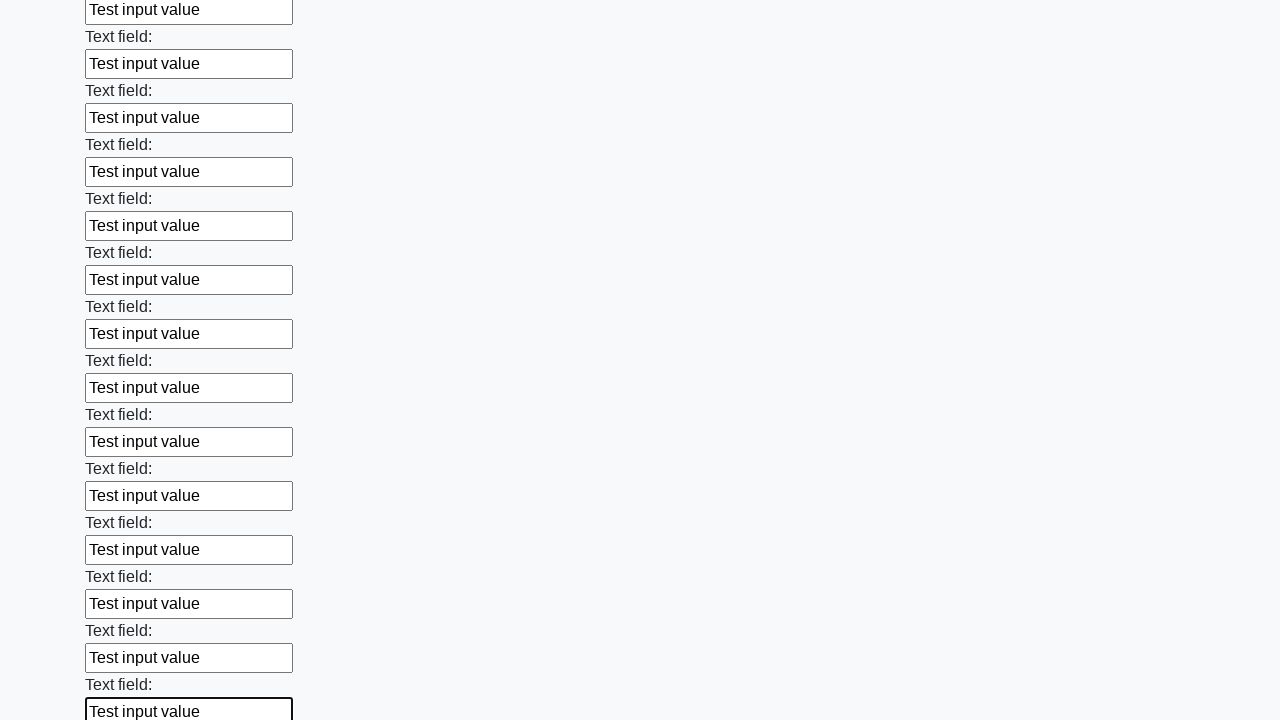

Filled a text input field with 'Test input value' on [type=text] >> nth=49
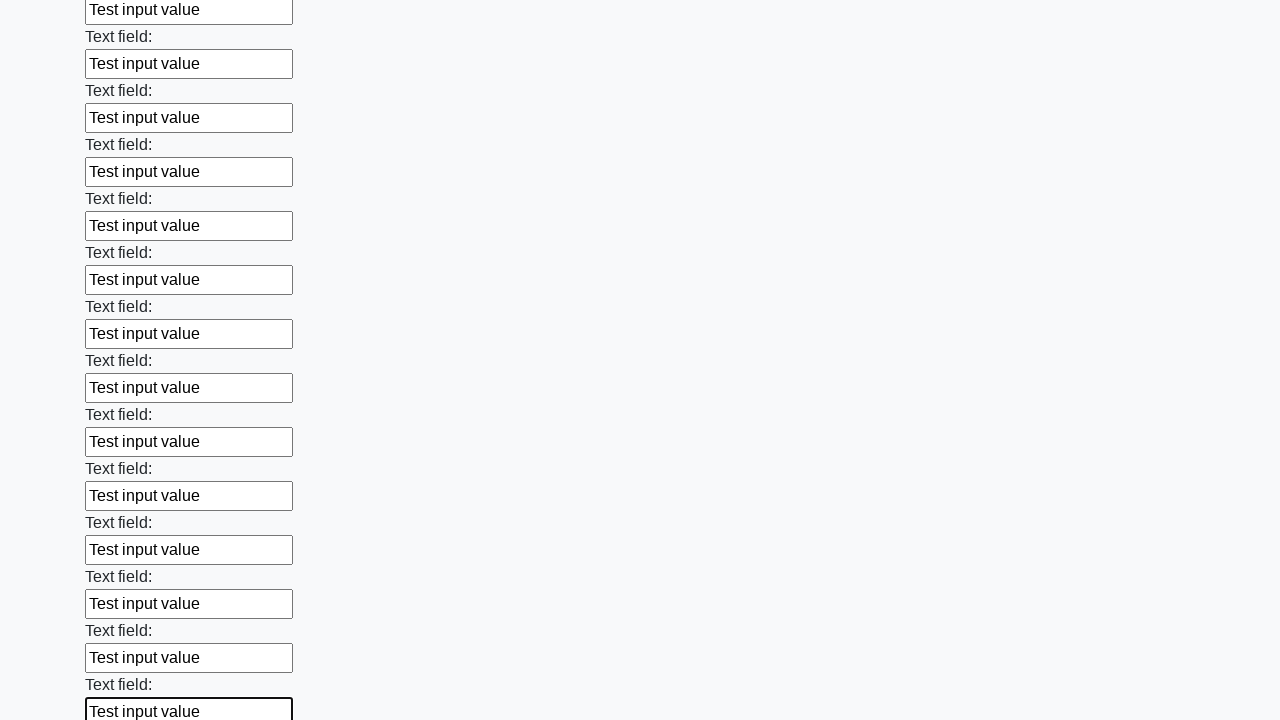

Filled a text input field with 'Test input value' on [type=text] >> nth=50
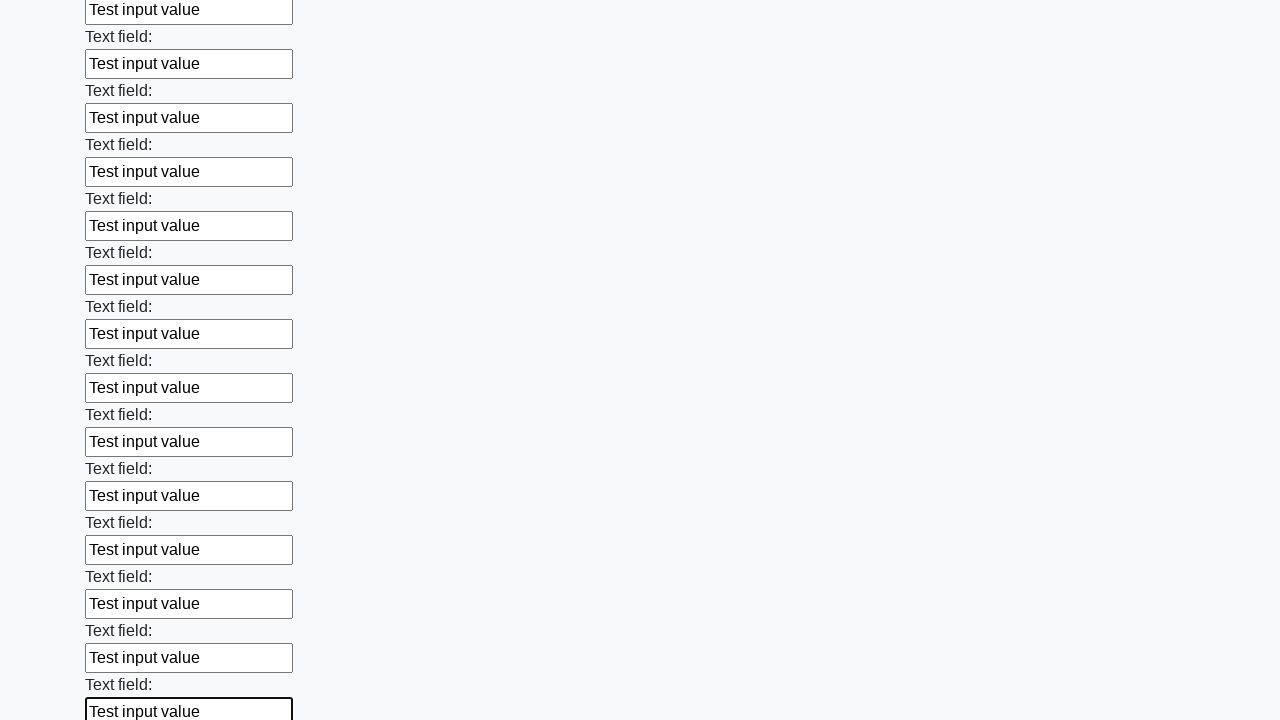

Filled a text input field with 'Test input value' on [type=text] >> nth=51
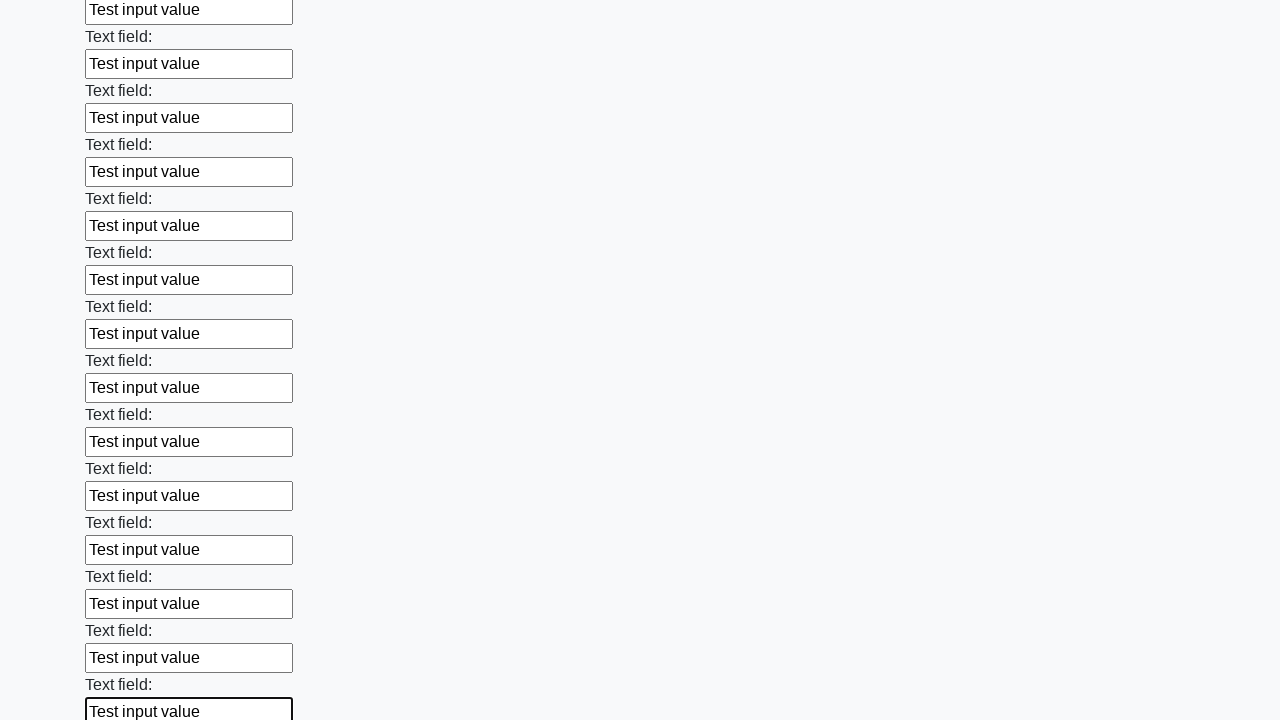

Filled a text input field with 'Test input value' on [type=text] >> nth=52
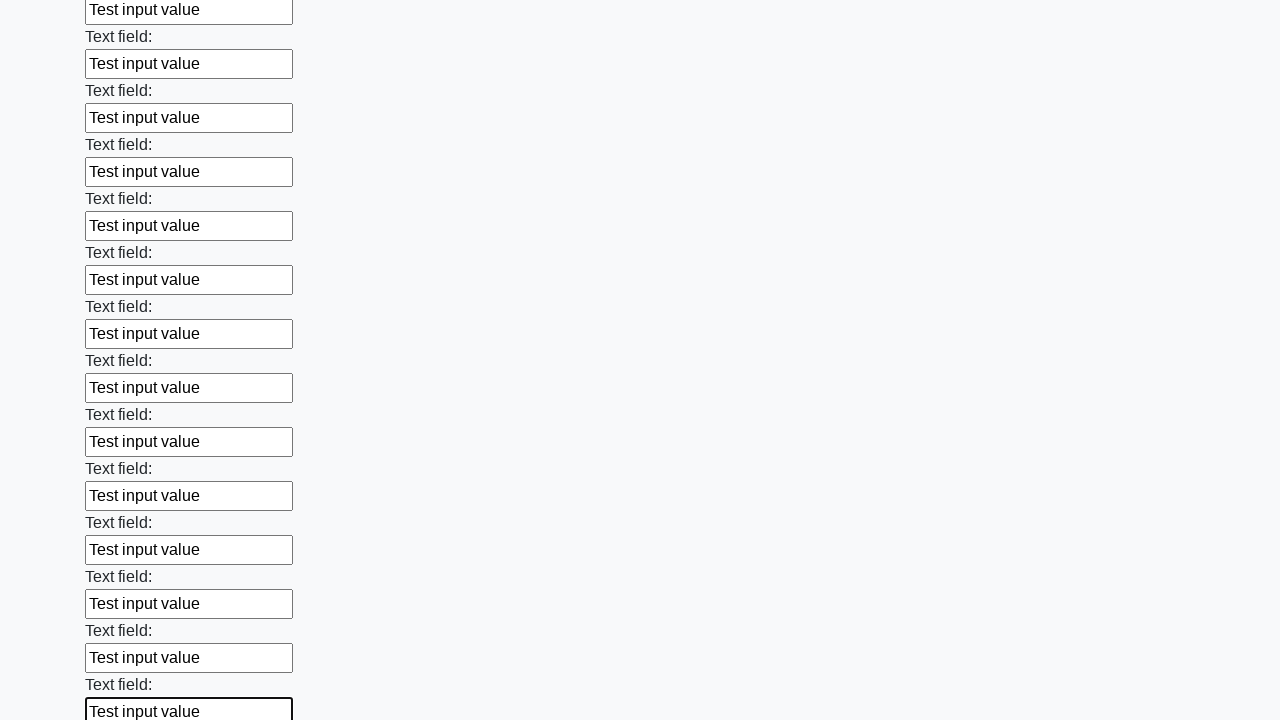

Filled a text input field with 'Test input value' on [type=text] >> nth=53
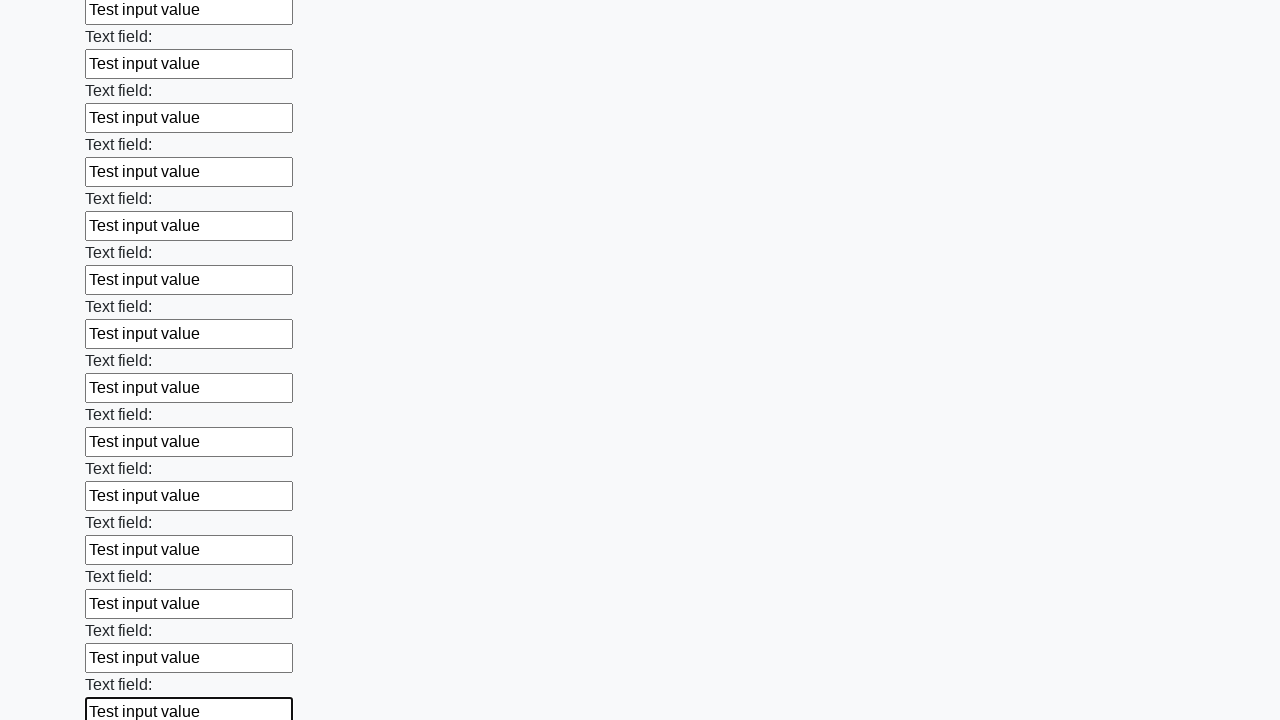

Filled a text input field with 'Test input value' on [type=text] >> nth=54
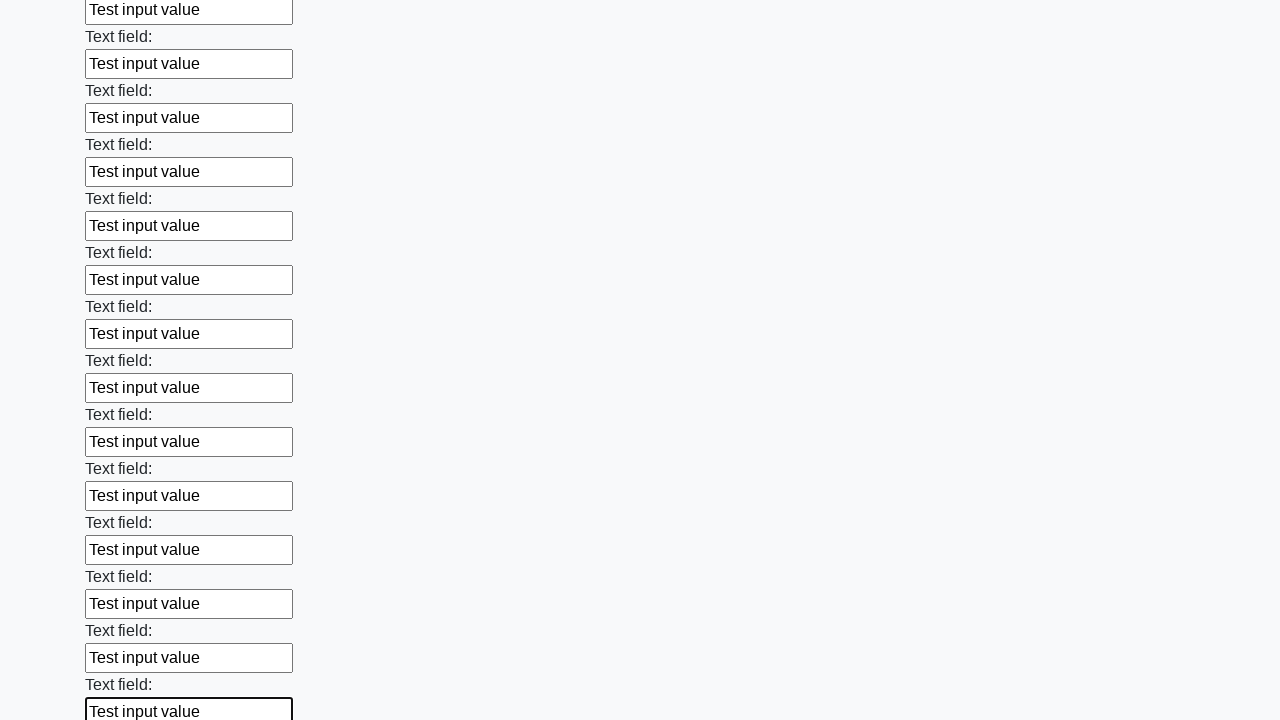

Filled a text input field with 'Test input value' on [type=text] >> nth=55
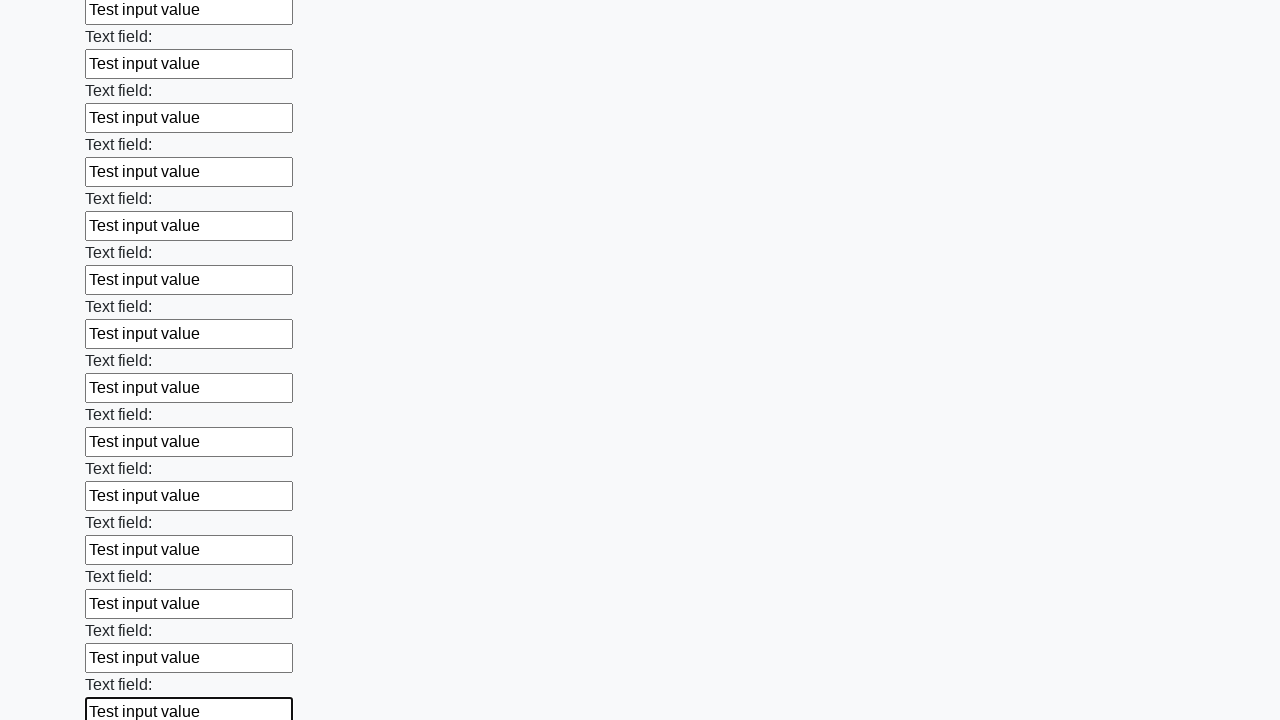

Filled a text input field with 'Test input value' on [type=text] >> nth=56
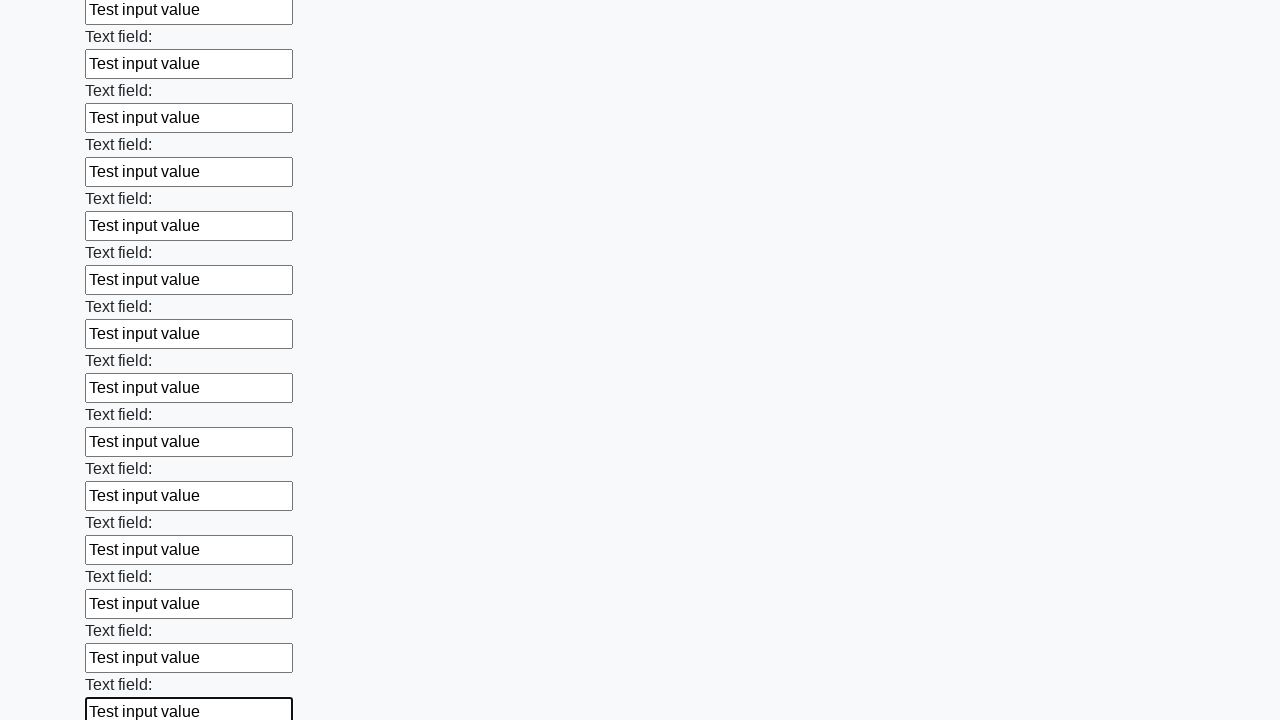

Filled a text input field with 'Test input value' on [type=text] >> nth=57
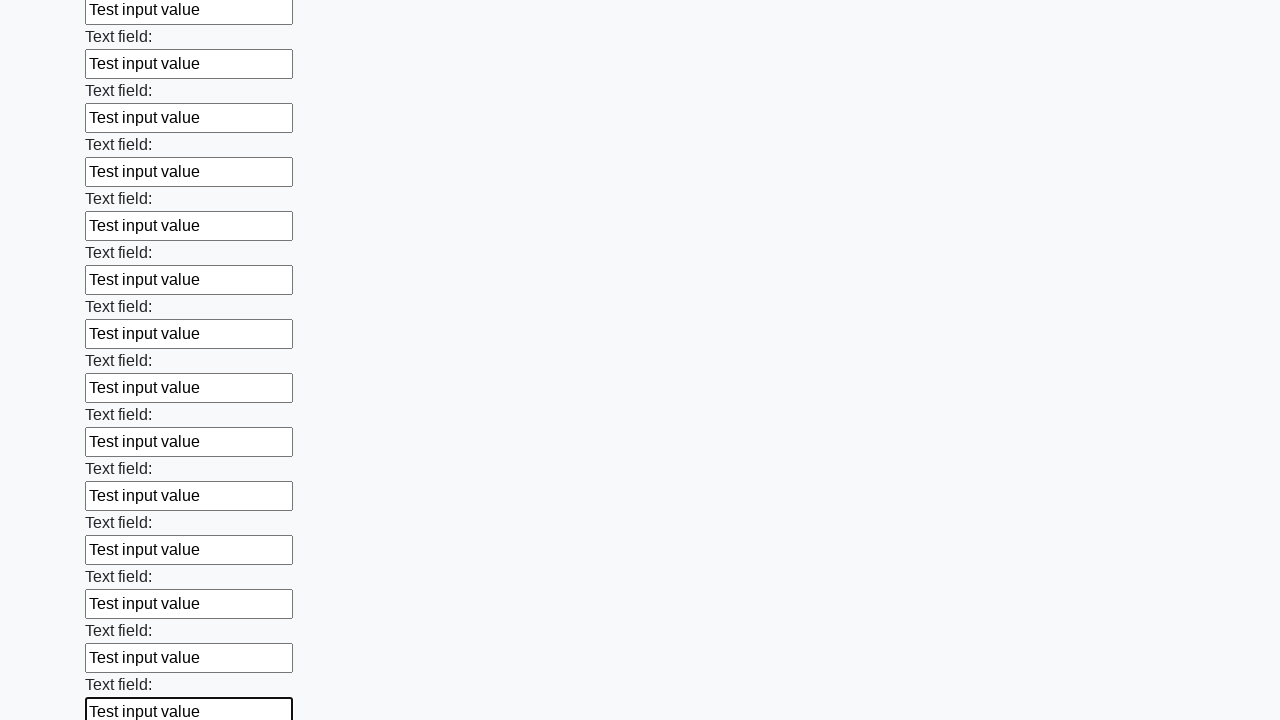

Filled a text input field with 'Test input value' on [type=text] >> nth=58
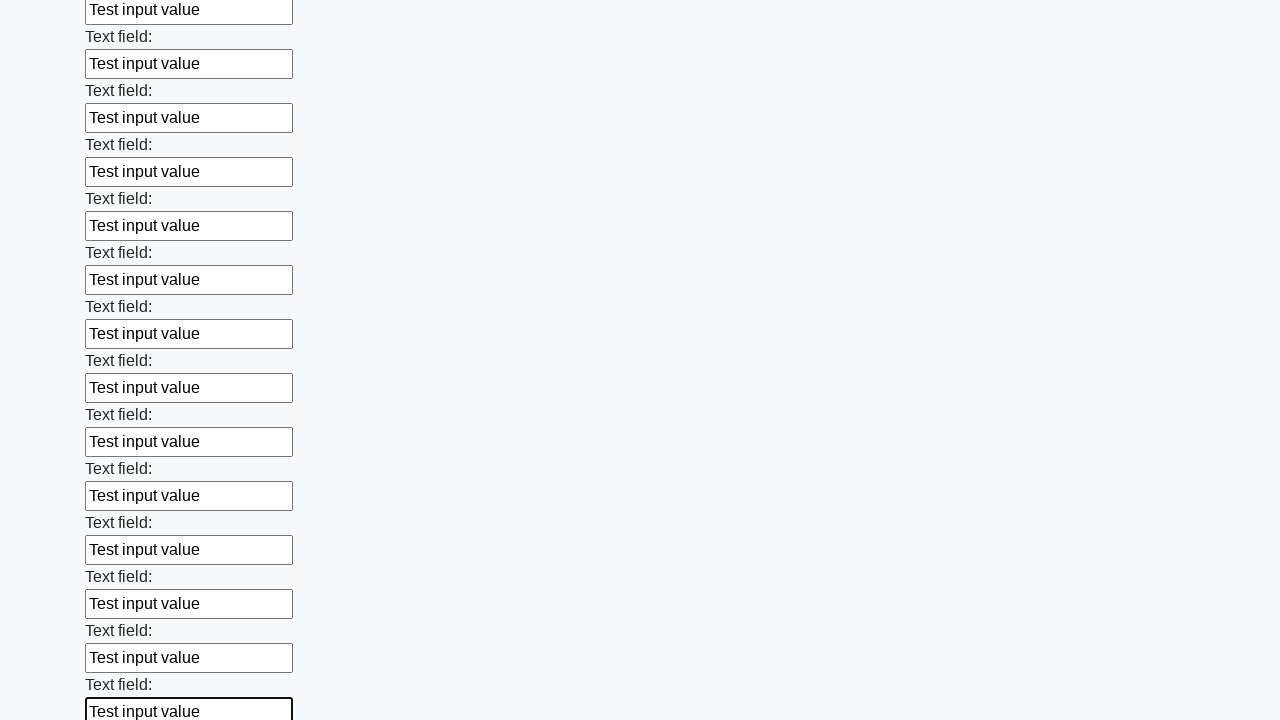

Filled a text input field with 'Test input value' on [type=text] >> nth=59
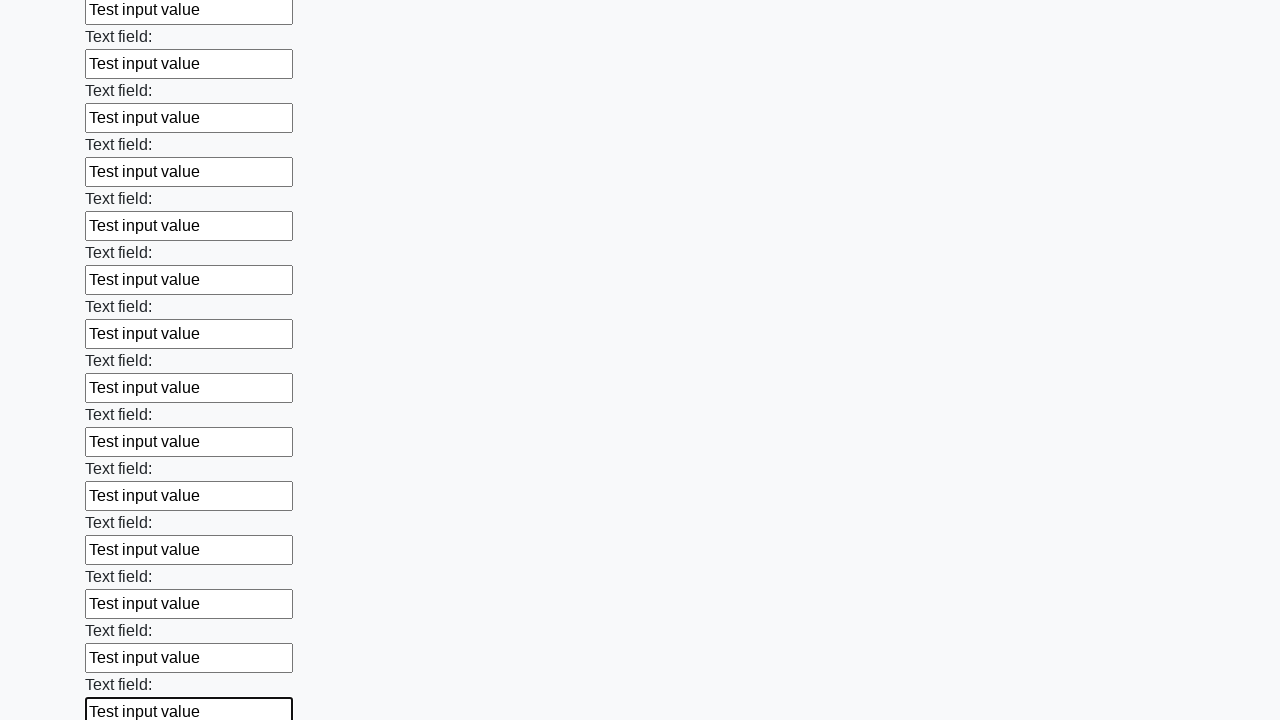

Filled a text input field with 'Test input value' on [type=text] >> nth=60
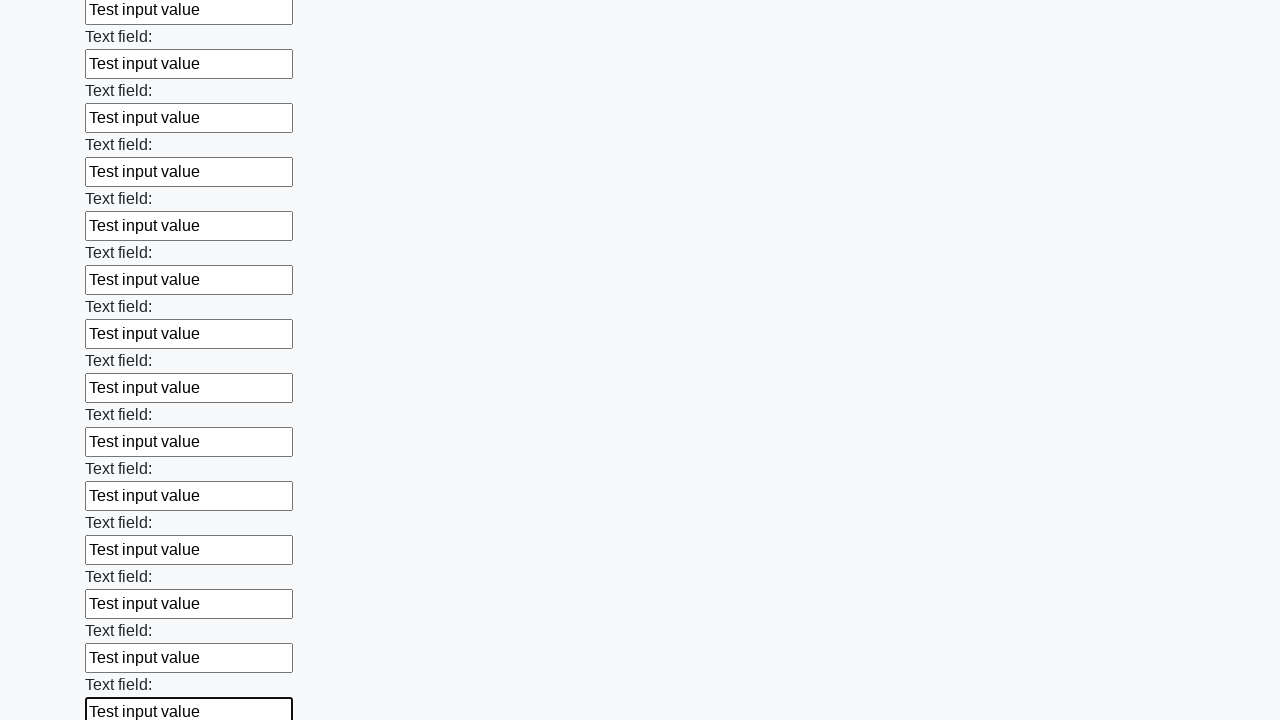

Filled a text input field with 'Test input value' on [type=text] >> nth=61
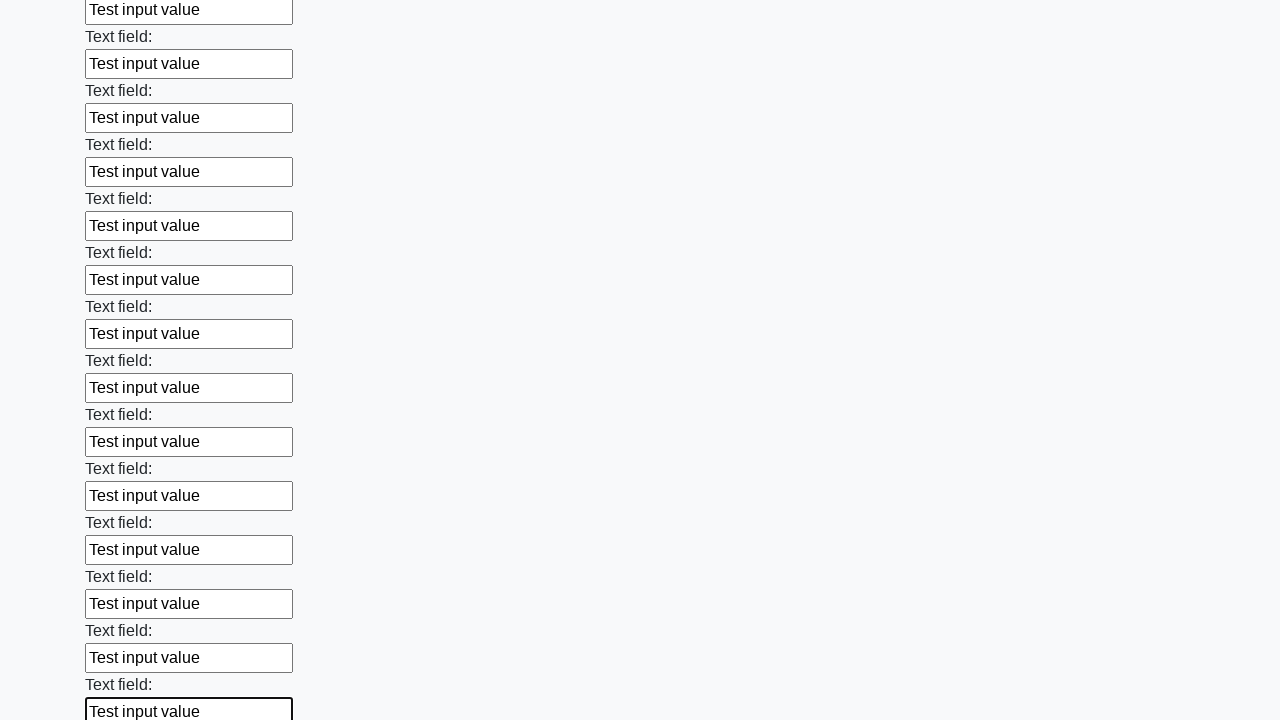

Filled a text input field with 'Test input value' on [type=text] >> nth=62
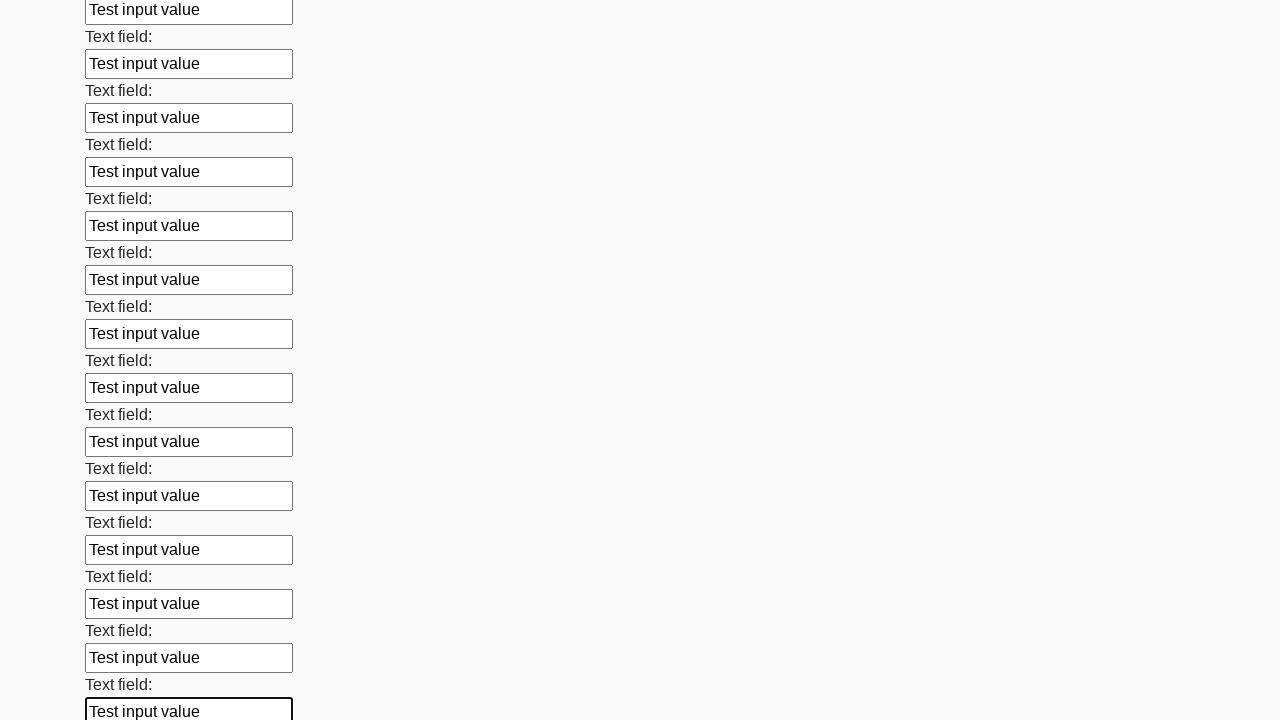

Filled a text input field with 'Test input value' on [type=text] >> nth=63
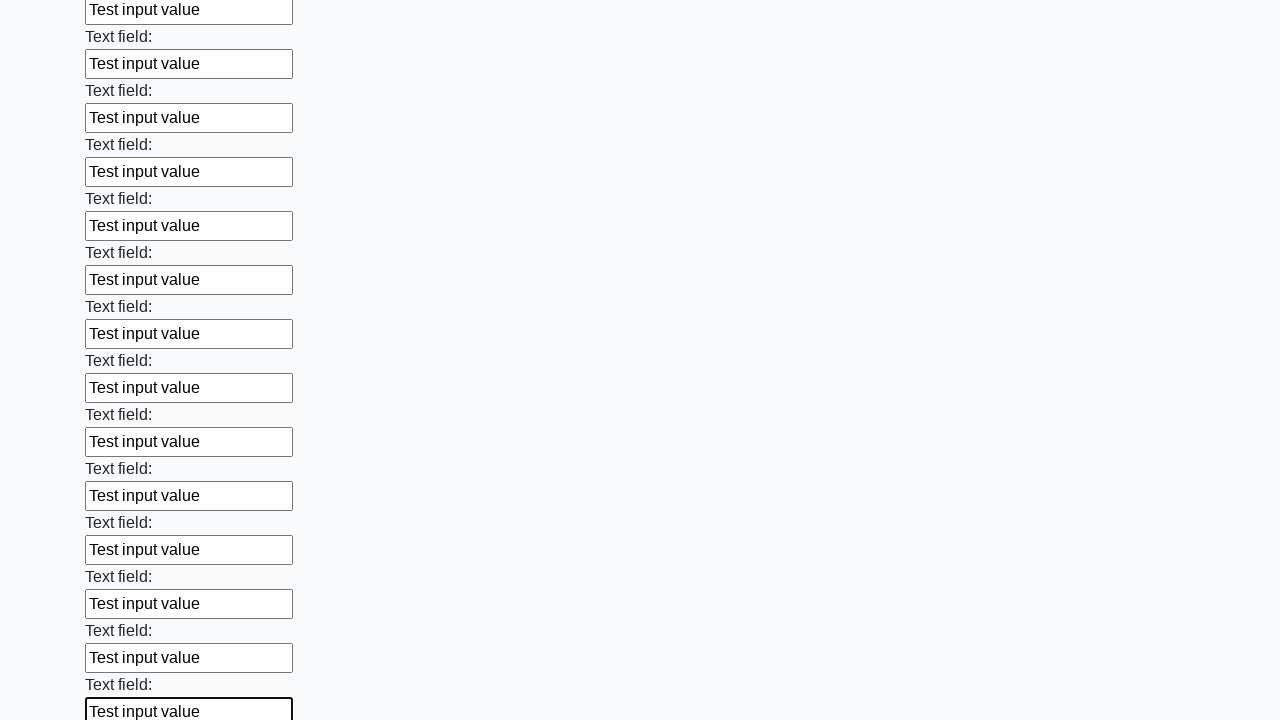

Filled a text input field with 'Test input value' on [type=text] >> nth=64
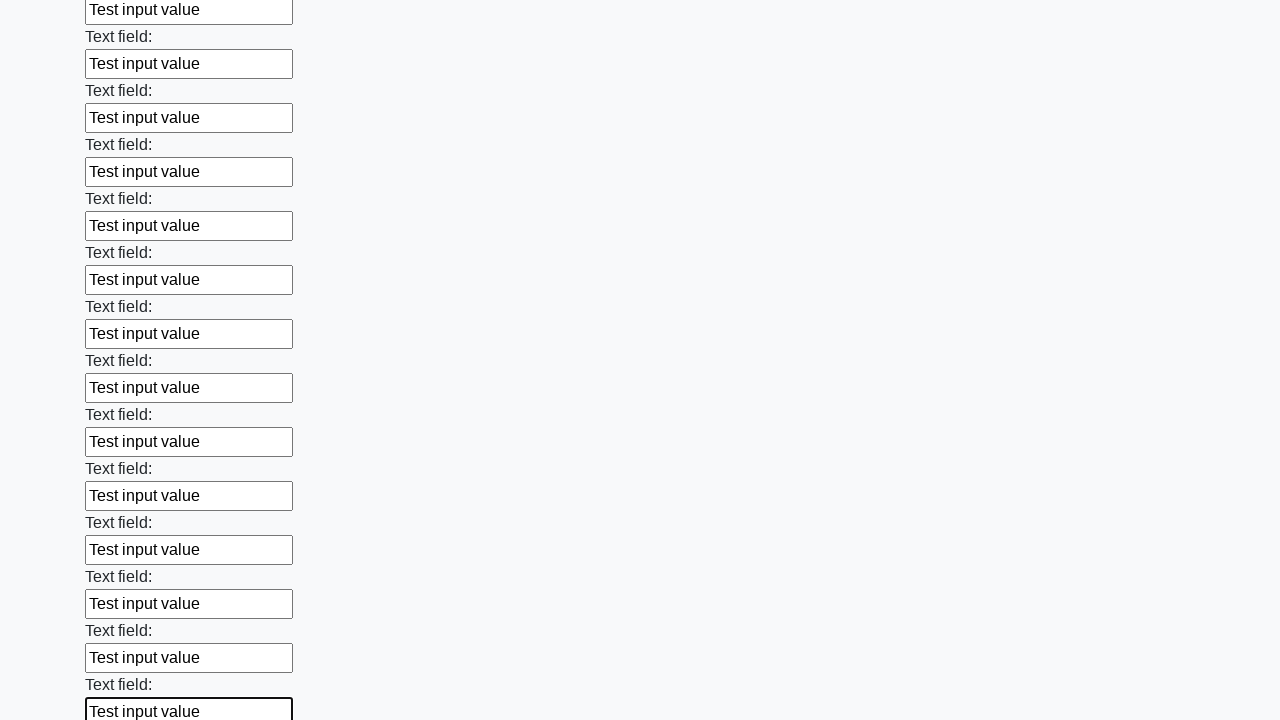

Filled a text input field with 'Test input value' on [type=text] >> nth=65
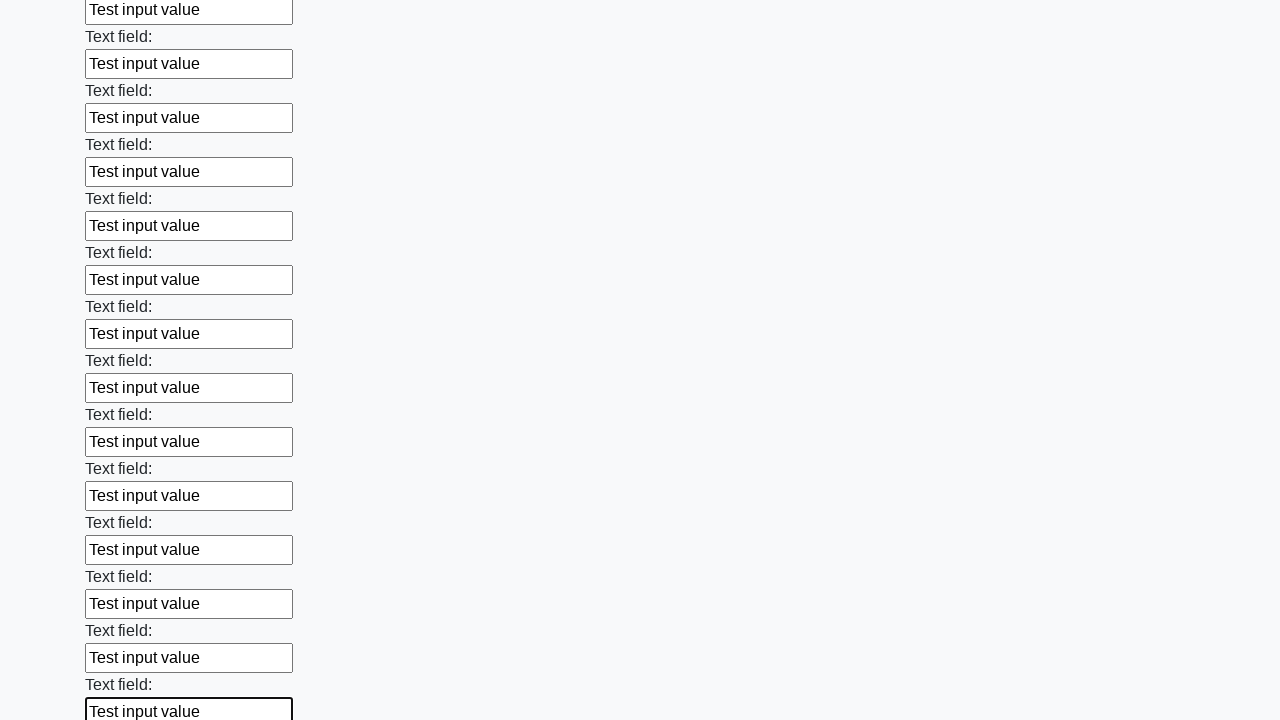

Filled a text input field with 'Test input value' on [type=text] >> nth=66
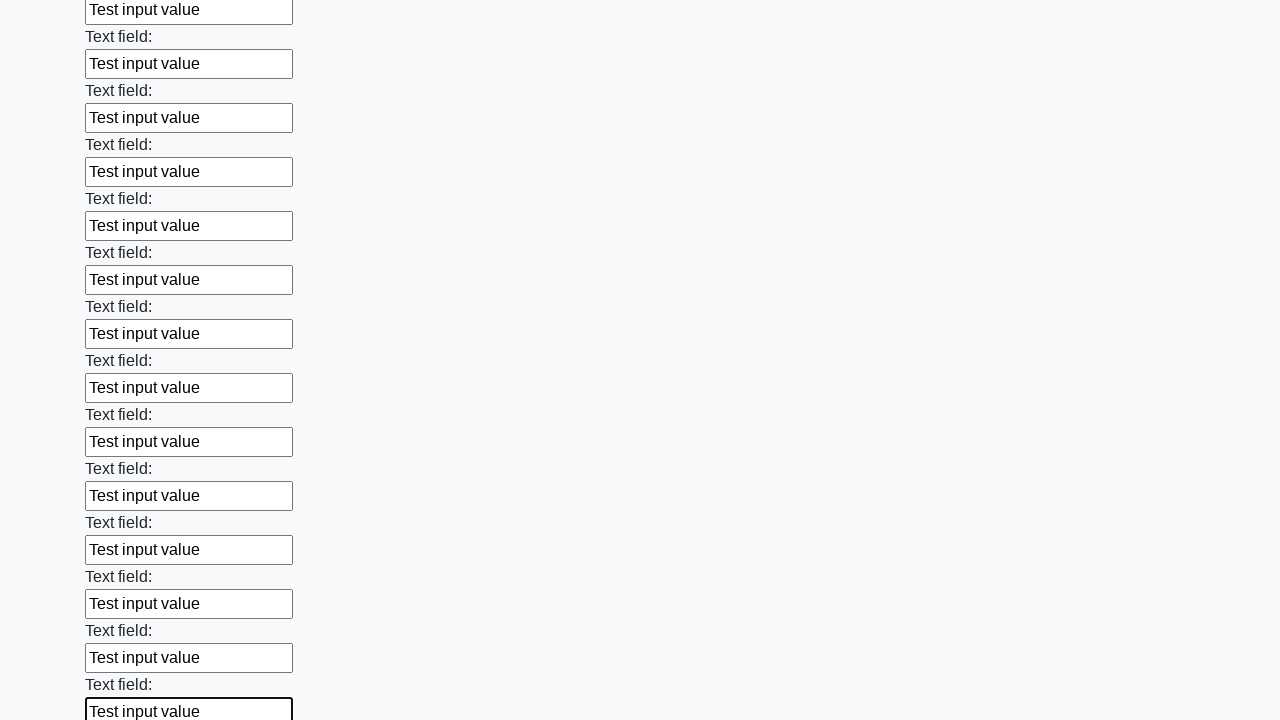

Filled a text input field with 'Test input value' on [type=text] >> nth=67
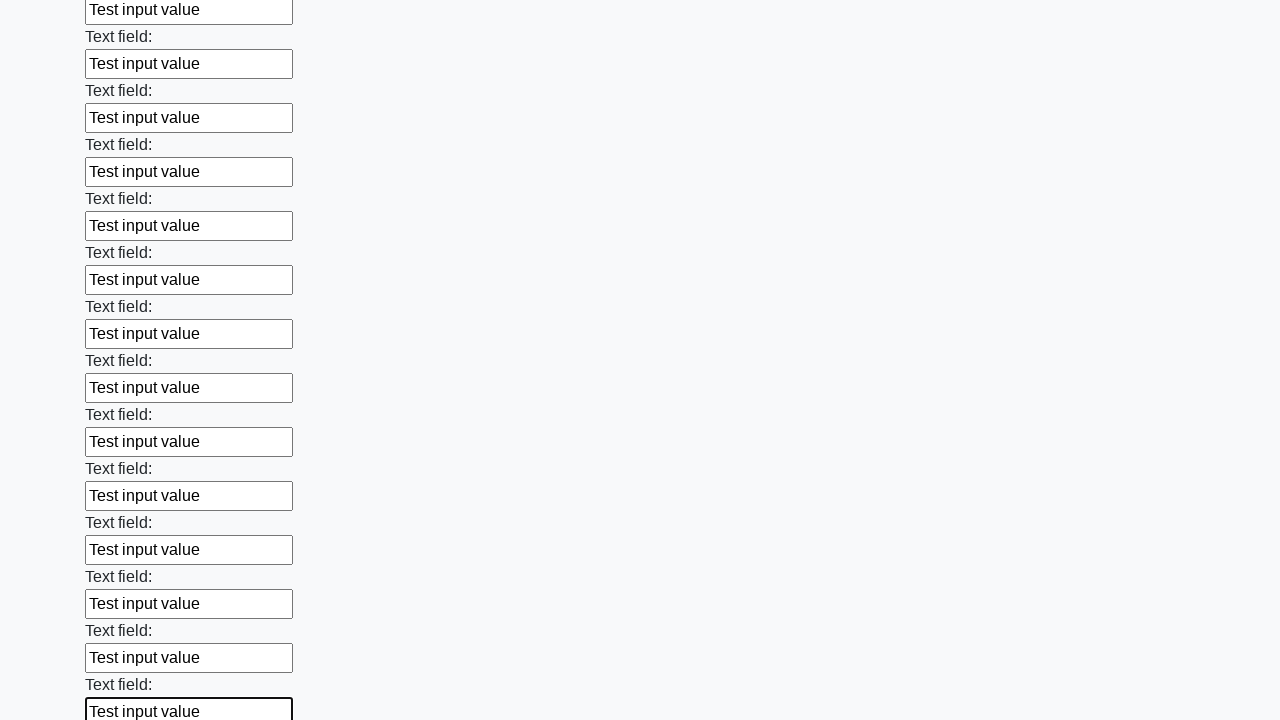

Filled a text input field with 'Test input value' on [type=text] >> nth=68
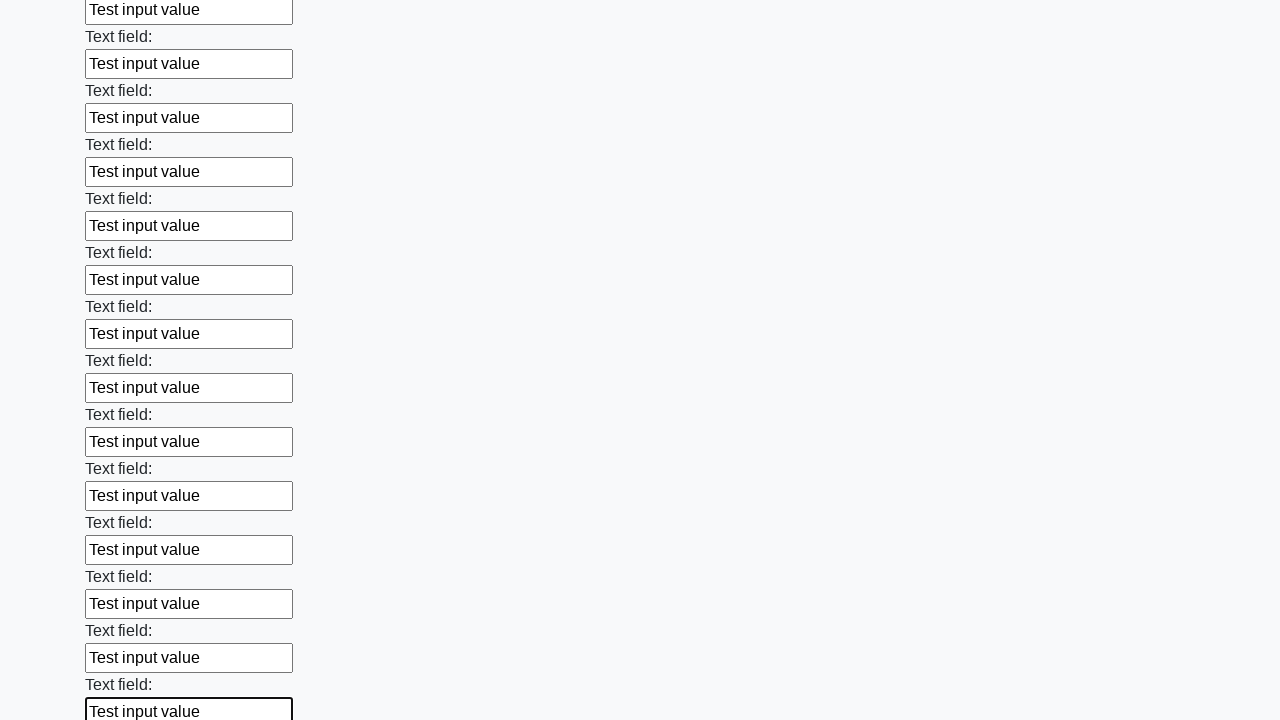

Filled a text input field with 'Test input value' on [type=text] >> nth=69
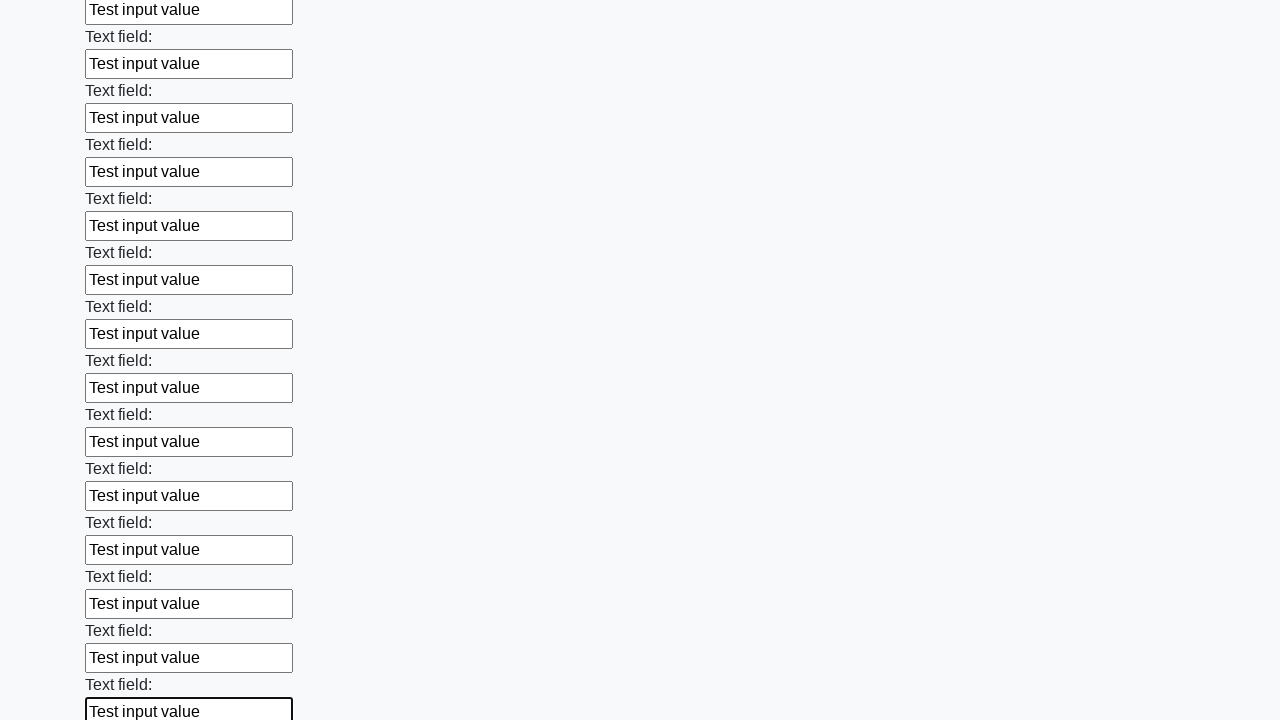

Filled a text input field with 'Test input value' on [type=text] >> nth=70
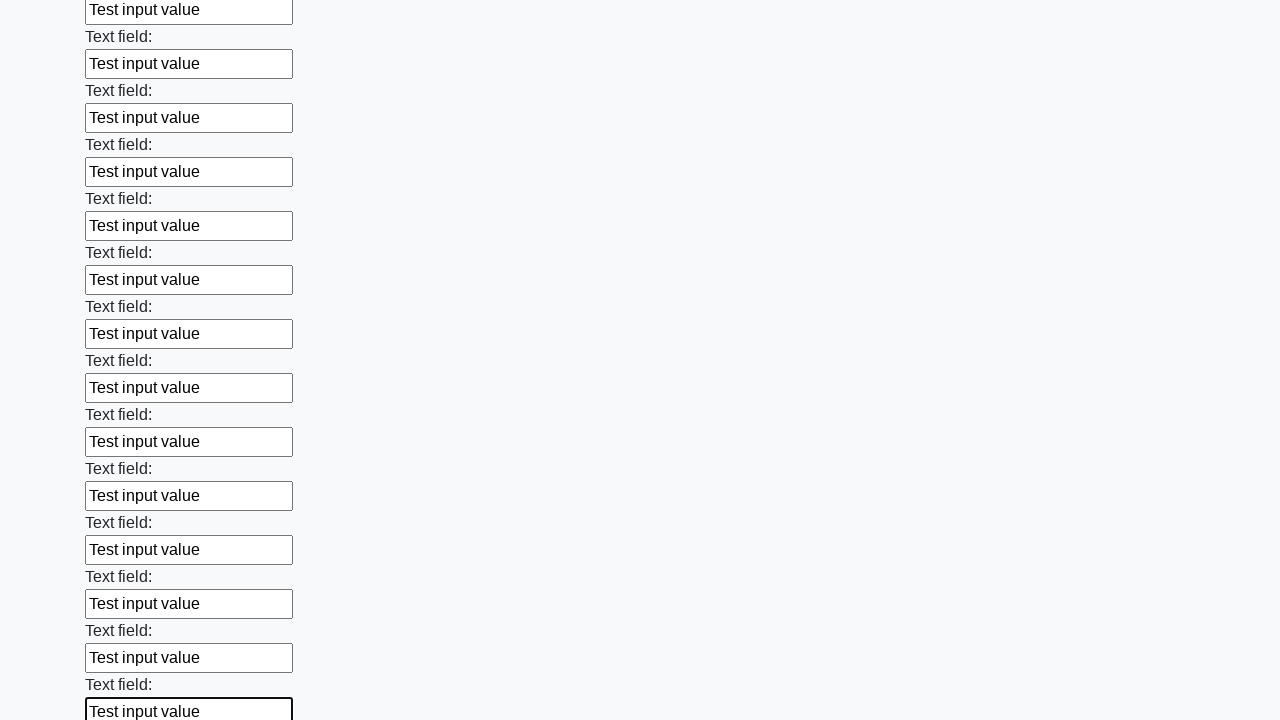

Filled a text input field with 'Test input value' on [type=text] >> nth=71
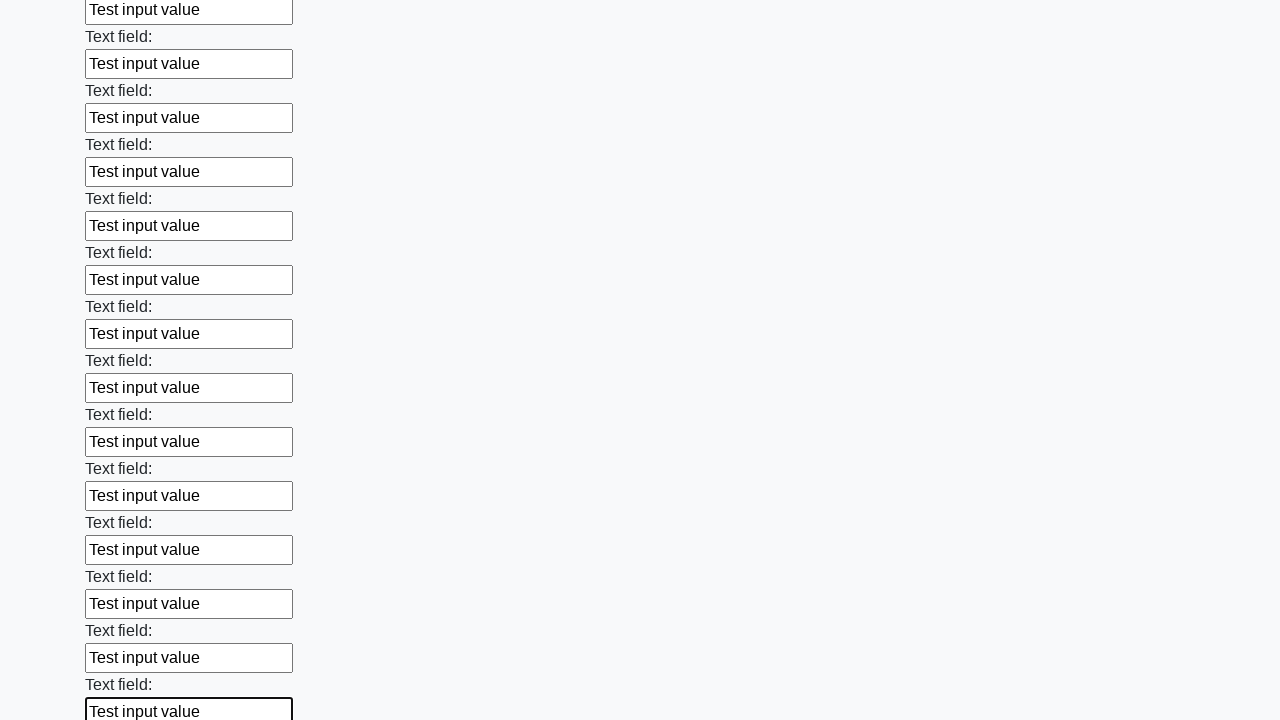

Filled a text input field with 'Test input value' on [type=text] >> nth=72
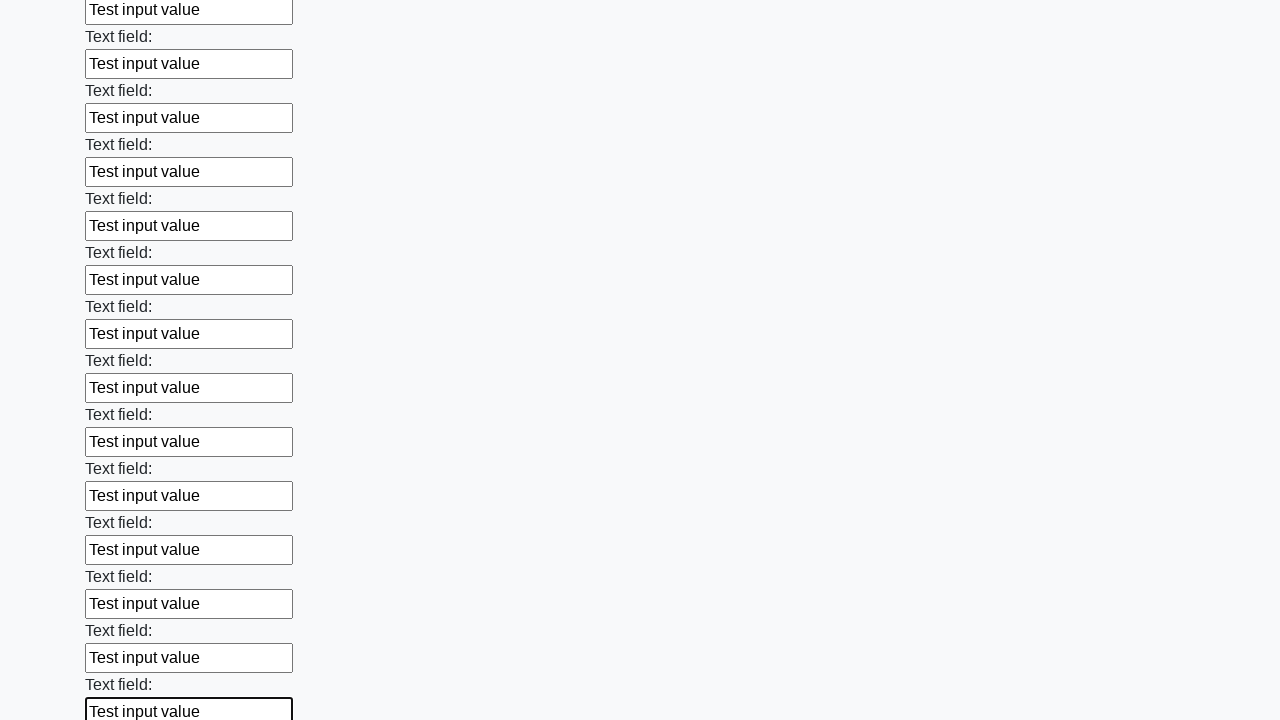

Filled a text input field with 'Test input value' on [type=text] >> nth=73
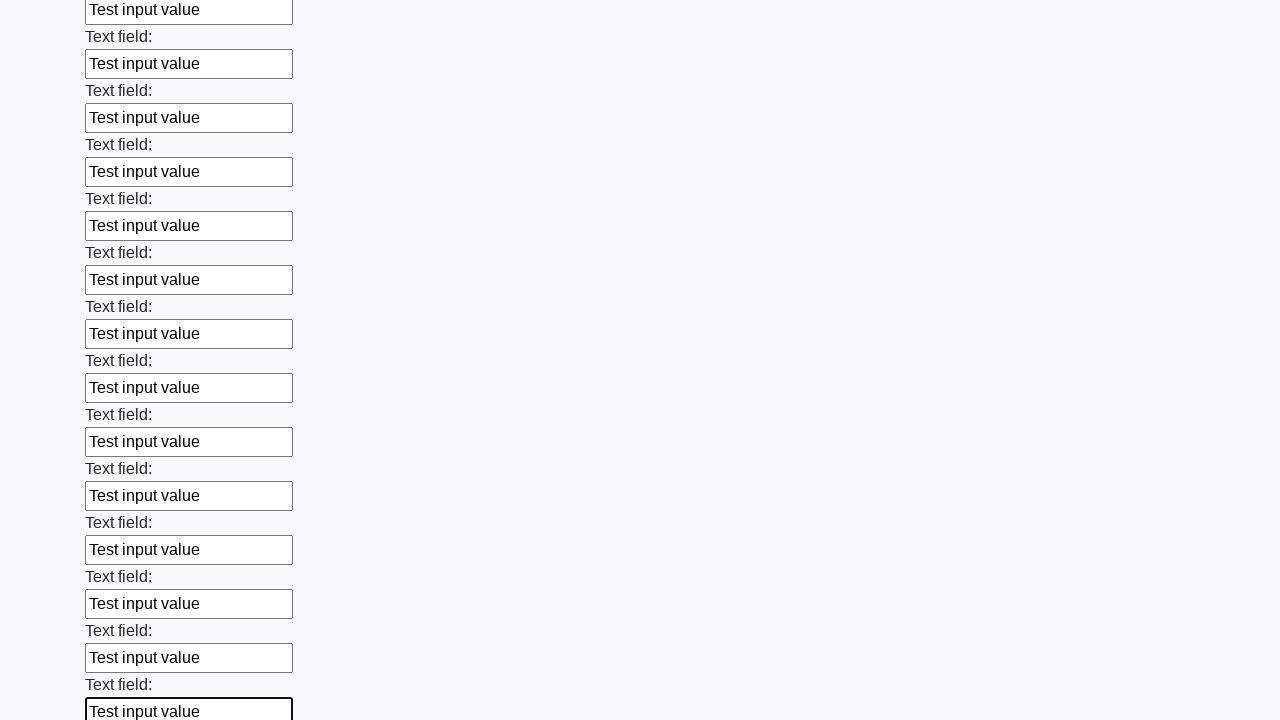

Filled a text input field with 'Test input value' on [type=text] >> nth=74
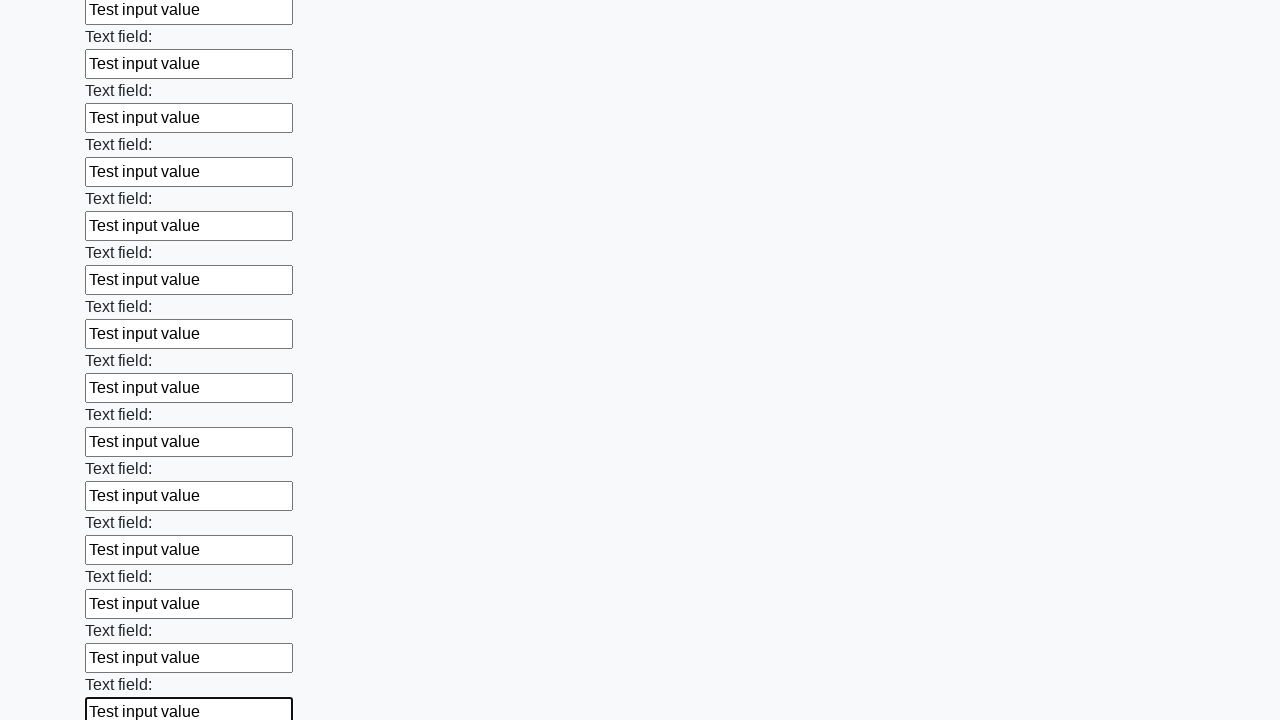

Filled a text input field with 'Test input value' on [type=text] >> nth=75
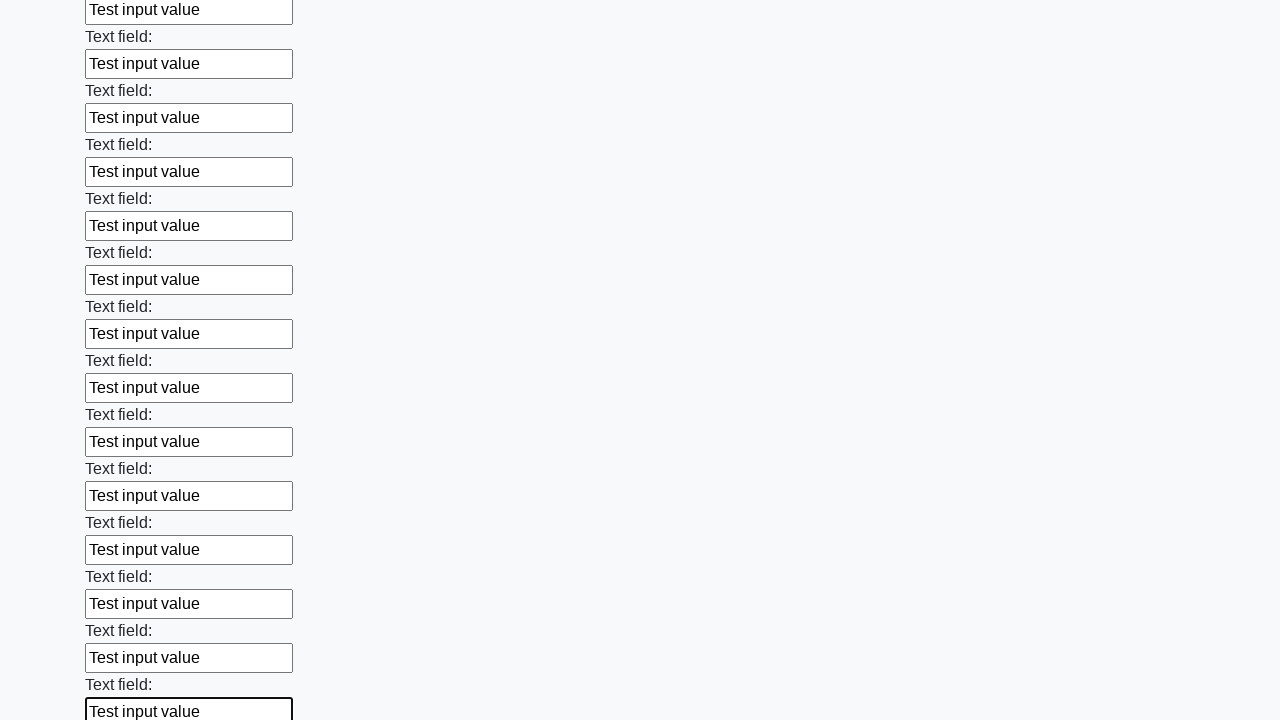

Filled a text input field with 'Test input value' on [type=text] >> nth=76
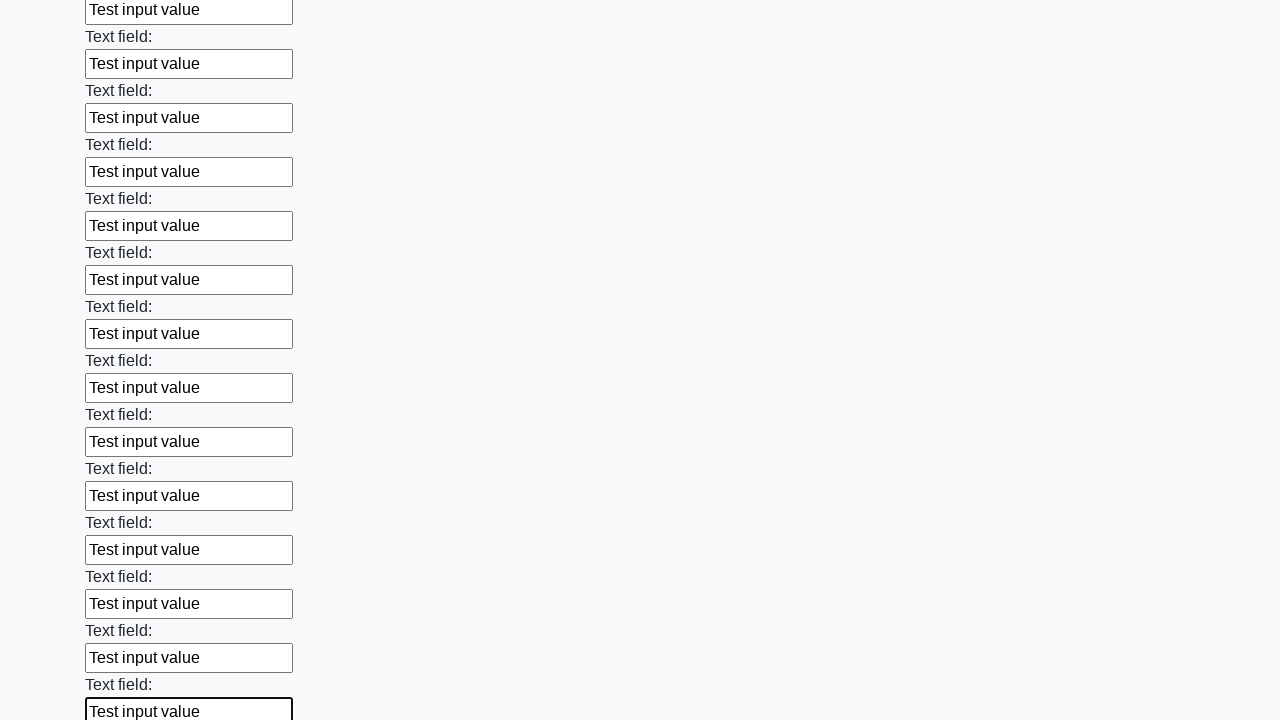

Filled a text input field with 'Test input value' on [type=text] >> nth=77
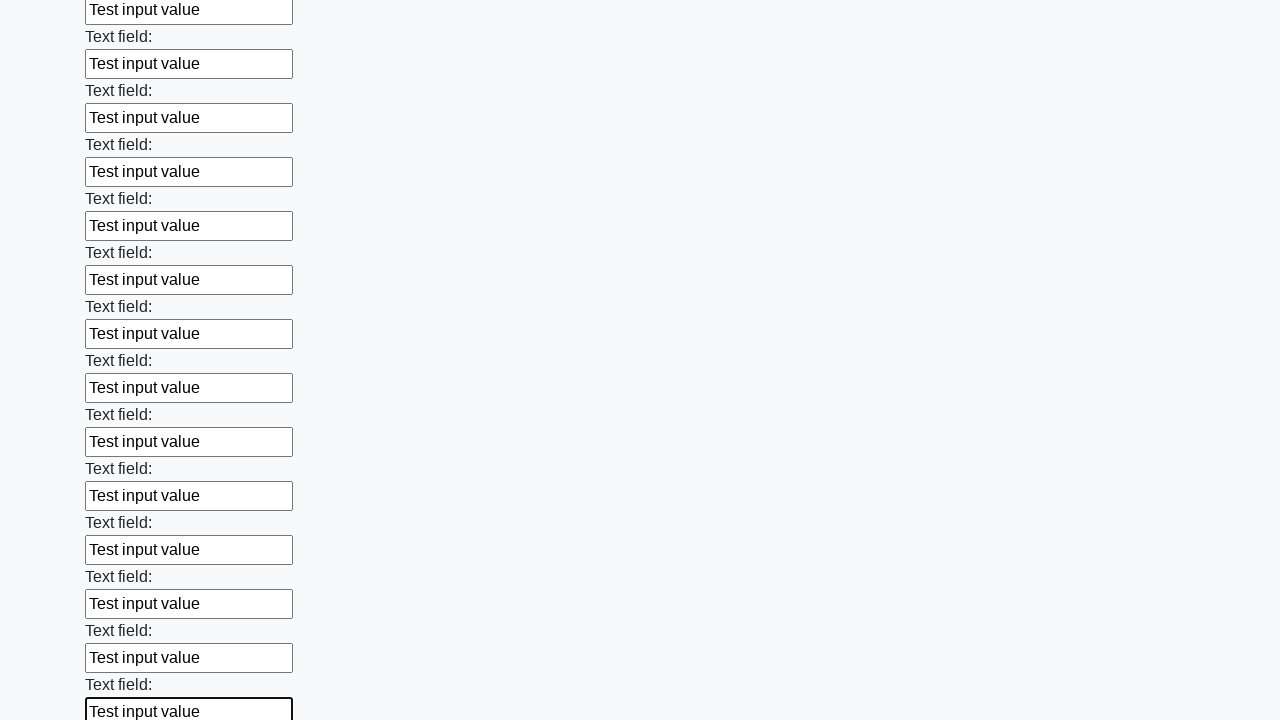

Filled a text input field with 'Test input value' on [type=text] >> nth=78
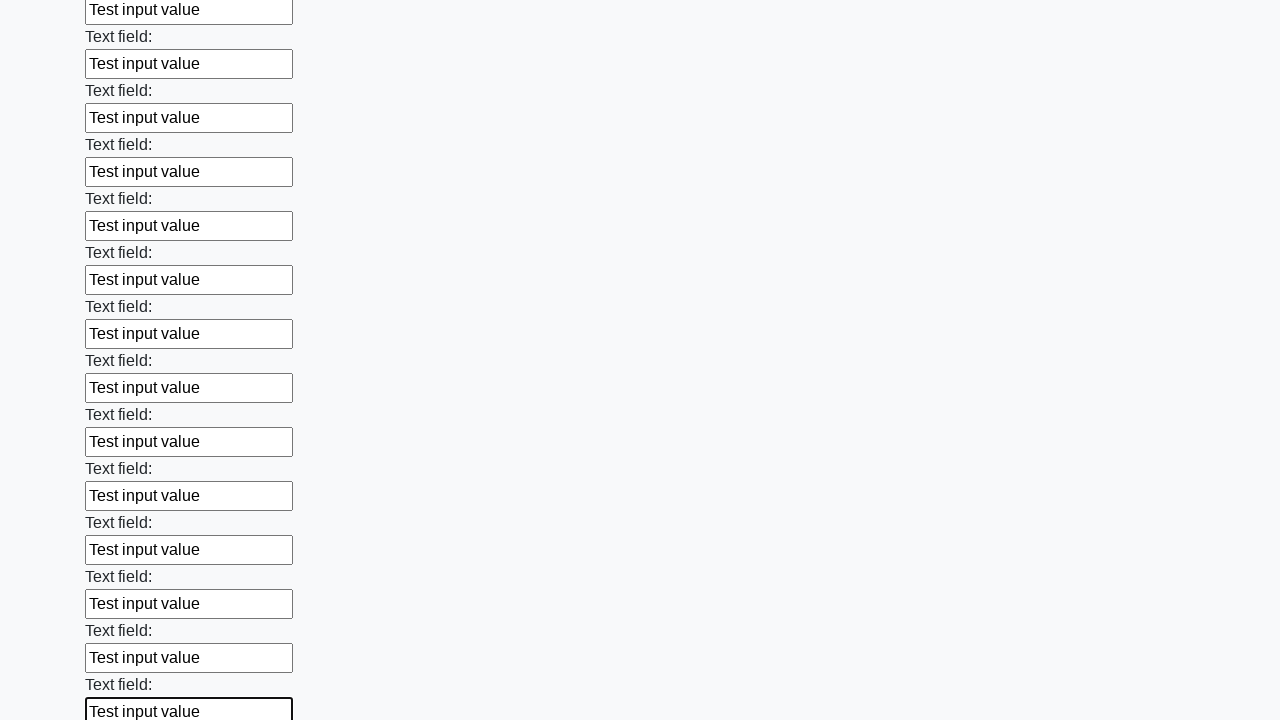

Filled a text input field with 'Test input value' on [type=text] >> nth=79
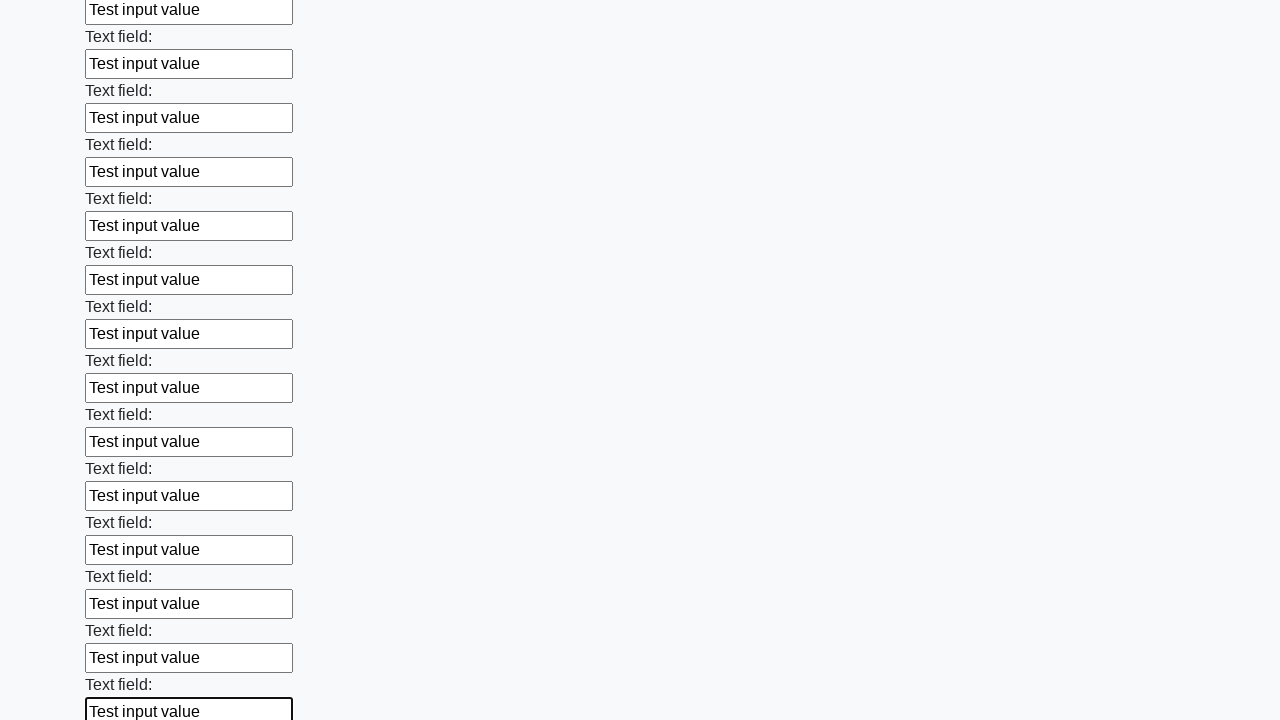

Filled a text input field with 'Test input value' on [type=text] >> nth=80
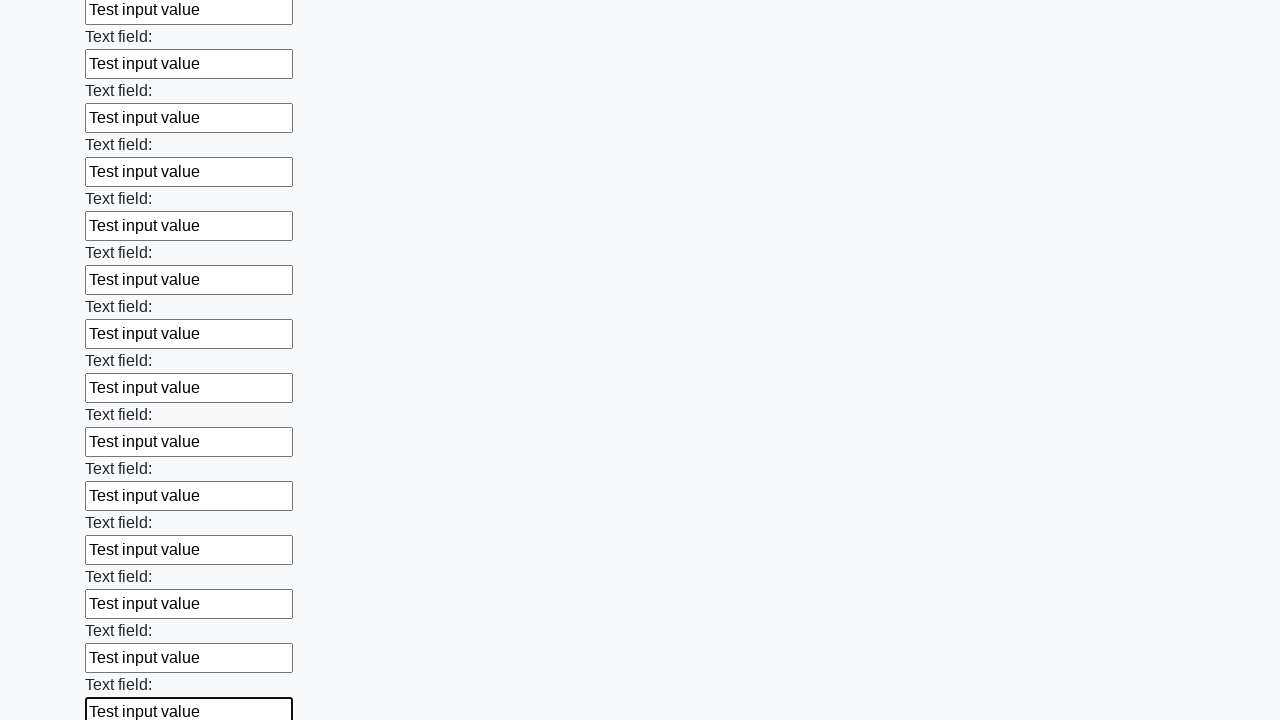

Filled a text input field with 'Test input value' on [type=text] >> nth=81
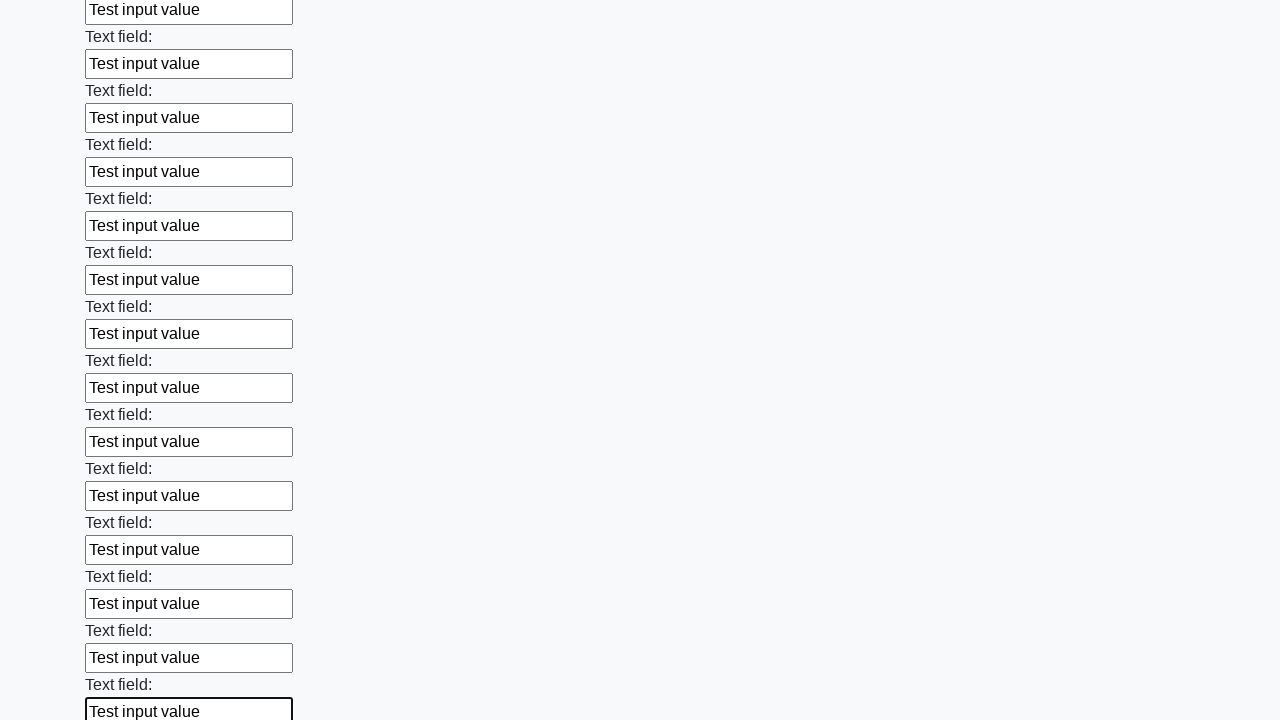

Filled a text input field with 'Test input value' on [type=text] >> nth=82
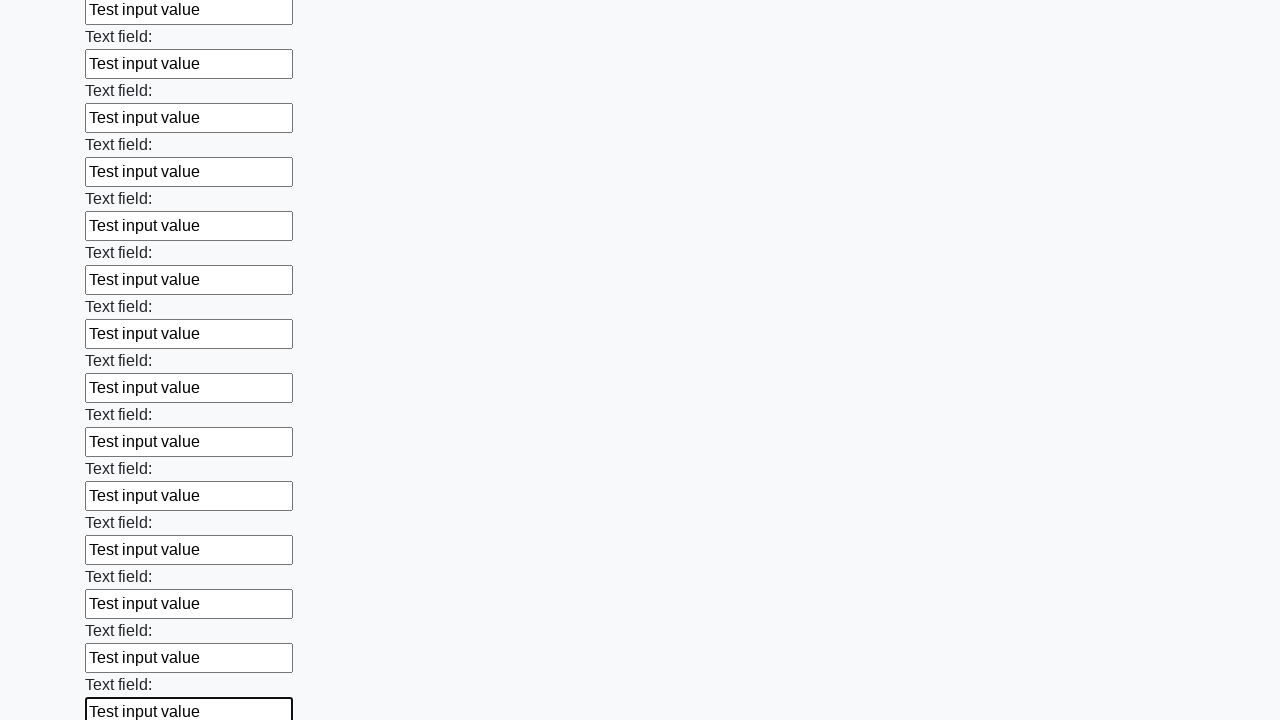

Filled a text input field with 'Test input value' on [type=text] >> nth=83
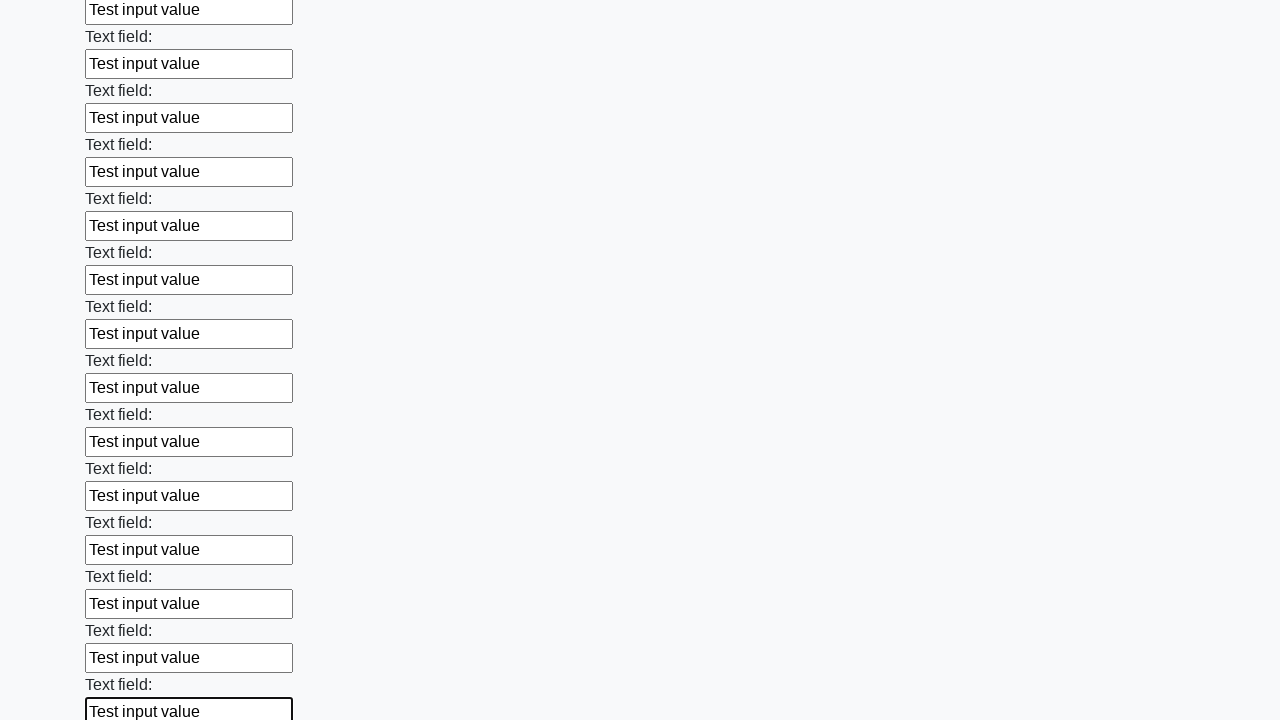

Filled a text input field with 'Test input value' on [type=text] >> nth=84
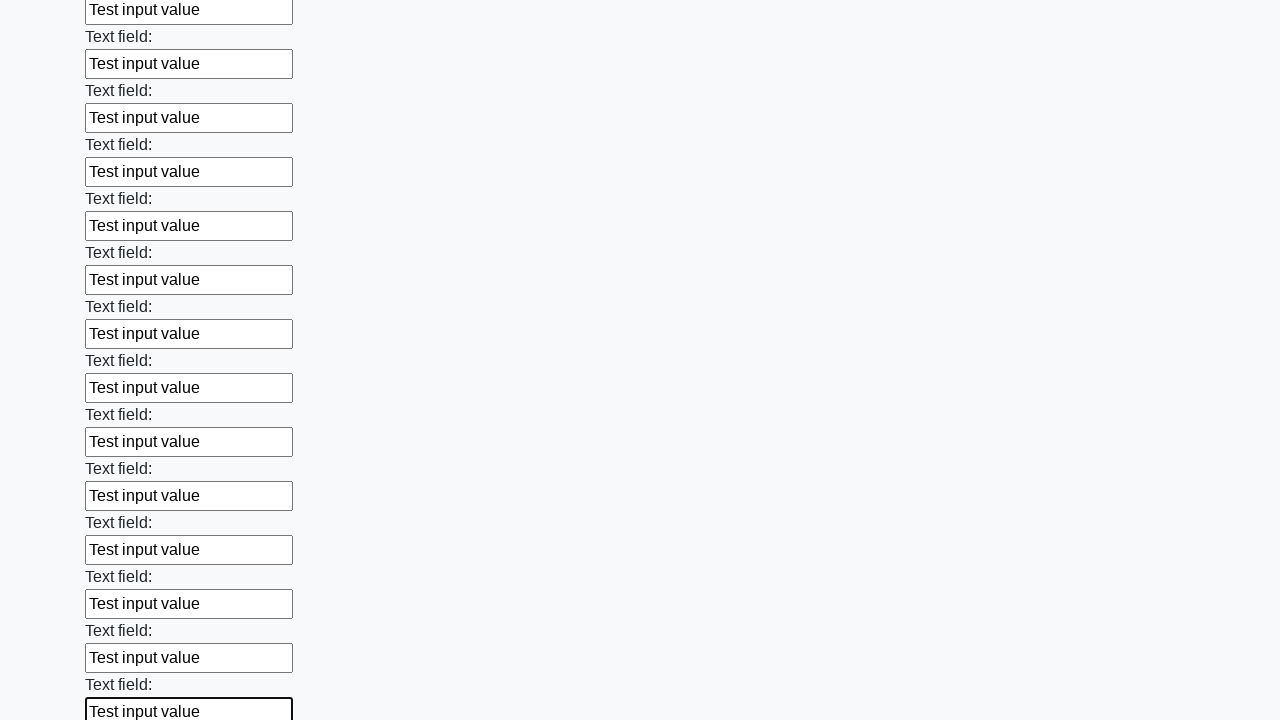

Filled a text input field with 'Test input value' on [type=text] >> nth=85
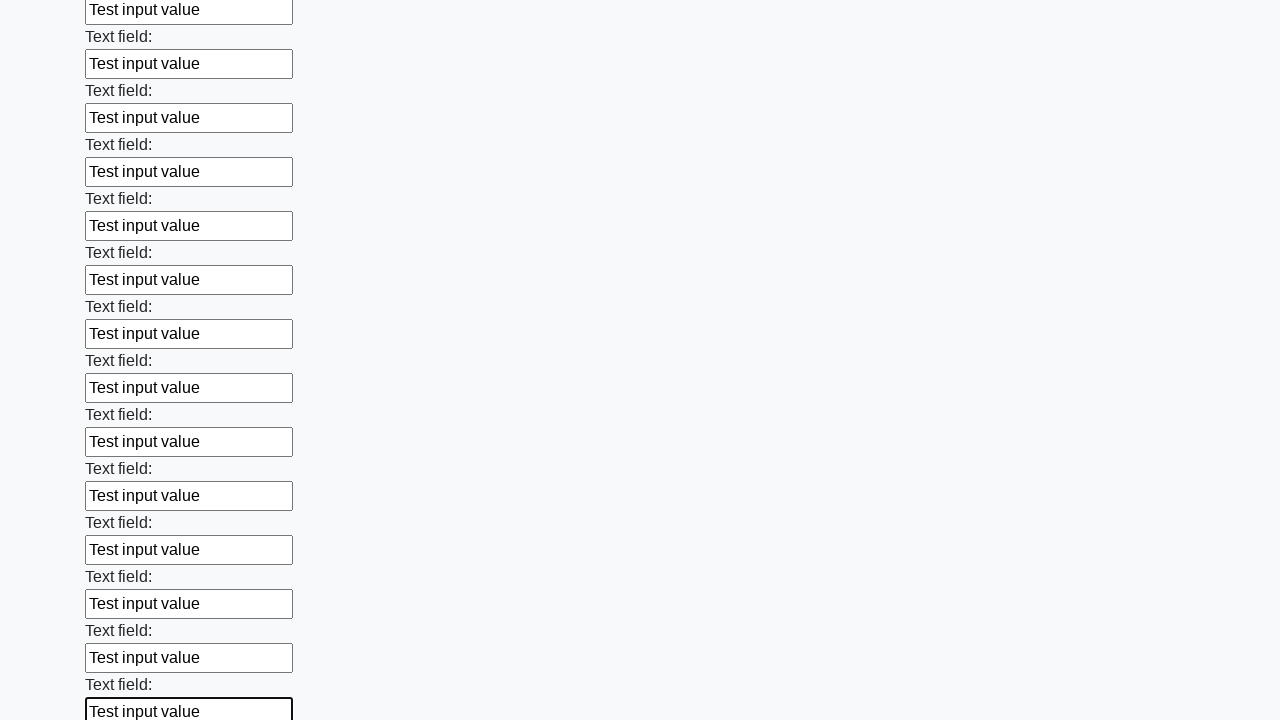

Filled a text input field with 'Test input value' on [type=text] >> nth=86
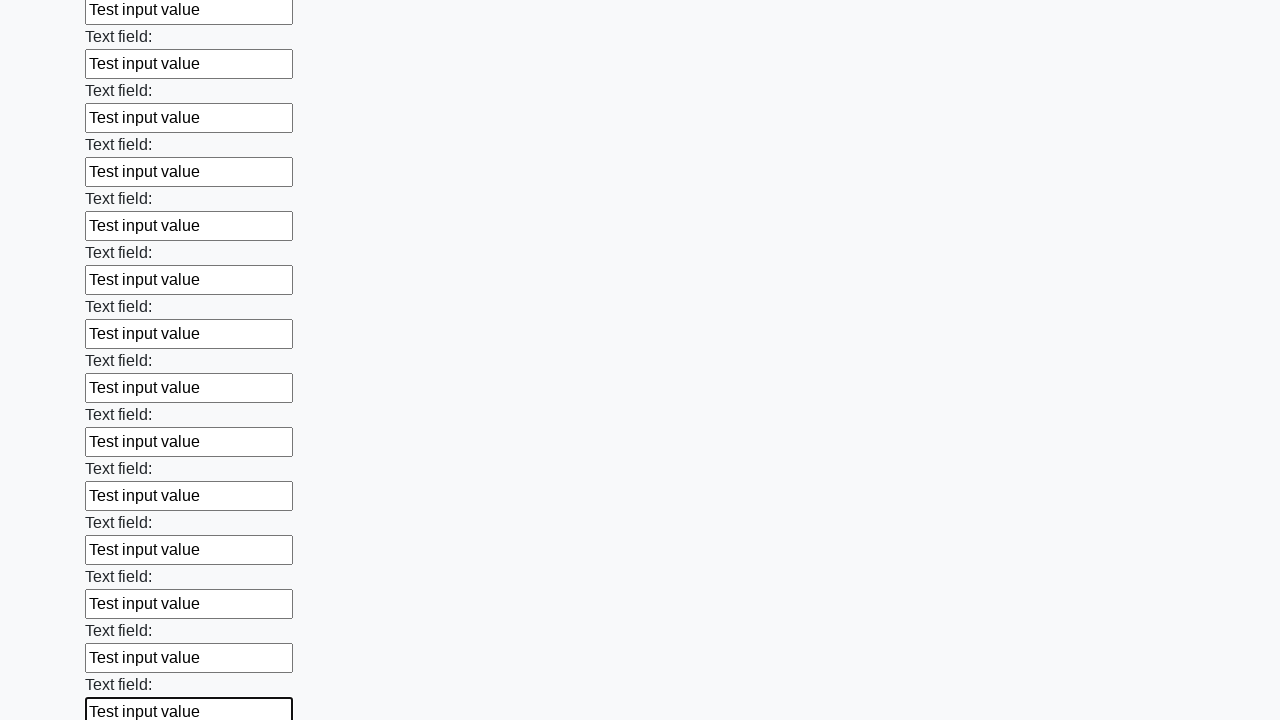

Filled a text input field with 'Test input value' on [type=text] >> nth=87
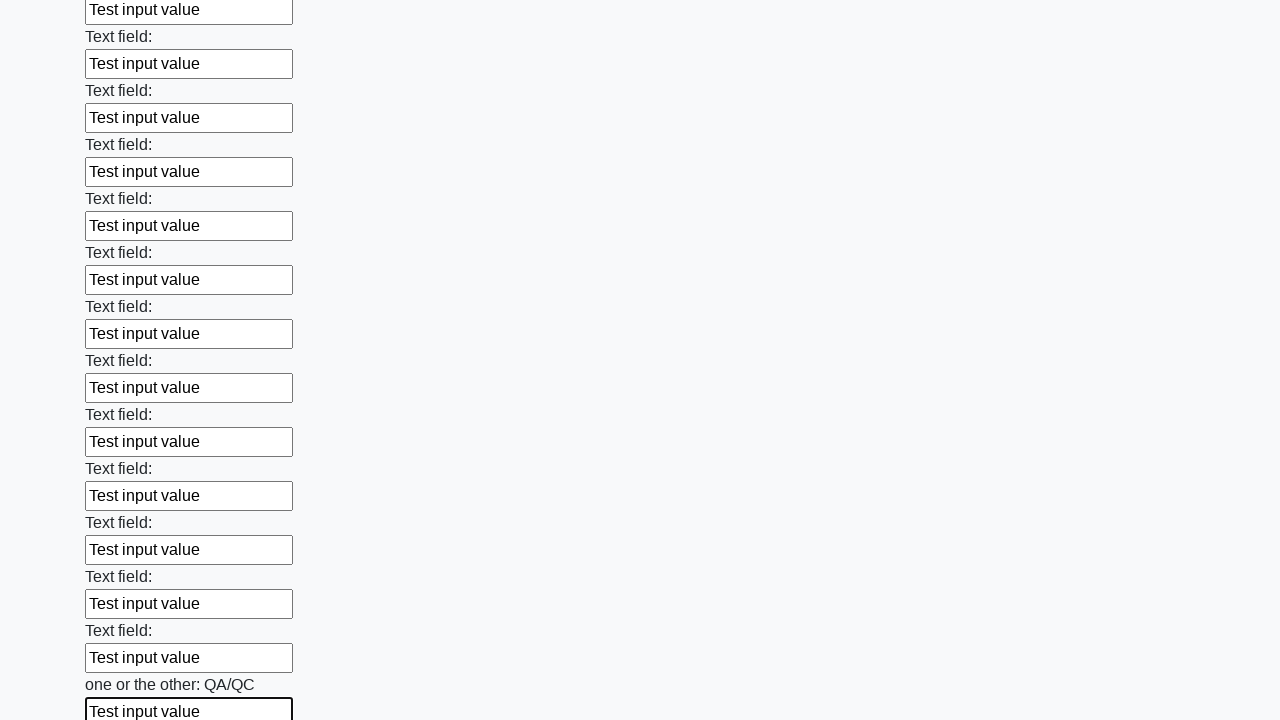

Filled a text input field with 'Test input value' on [type=text] >> nth=88
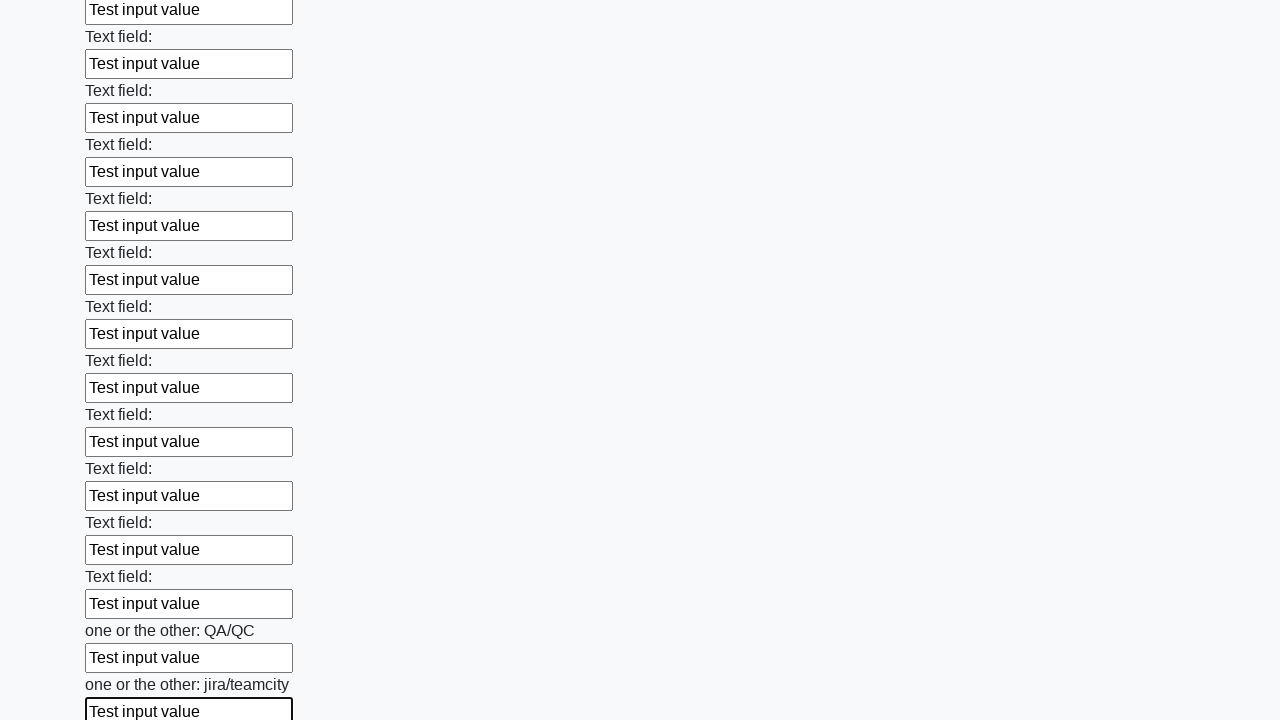

Filled a text input field with 'Test input value' on [type=text] >> nth=89
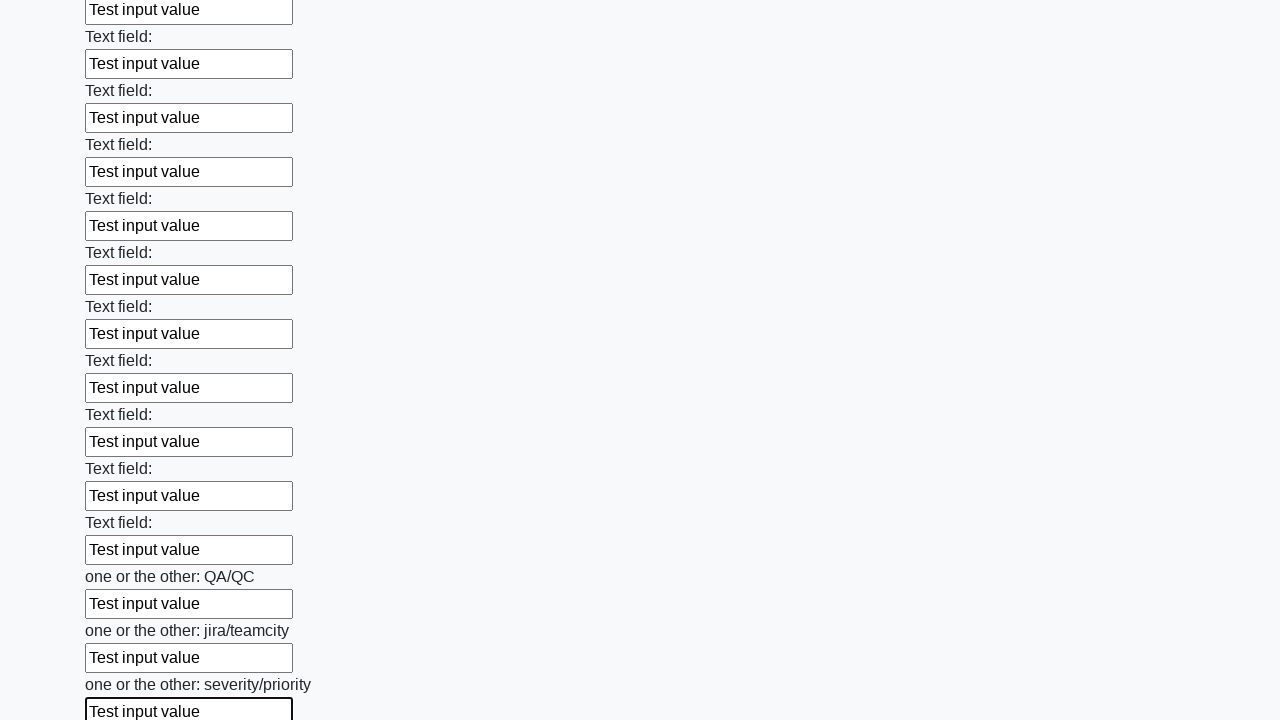

Filled a text input field with 'Test input value' on [type=text] >> nth=90
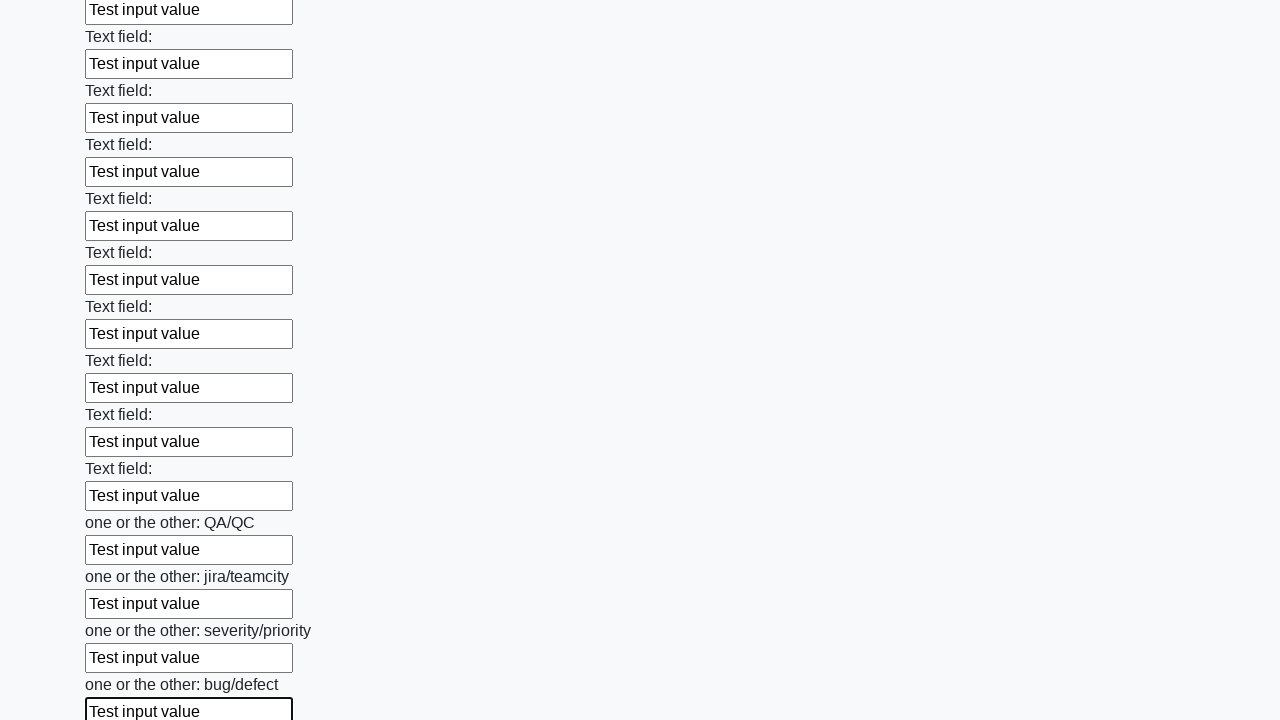

Filled a text input field with 'Test input value' on [type=text] >> nth=91
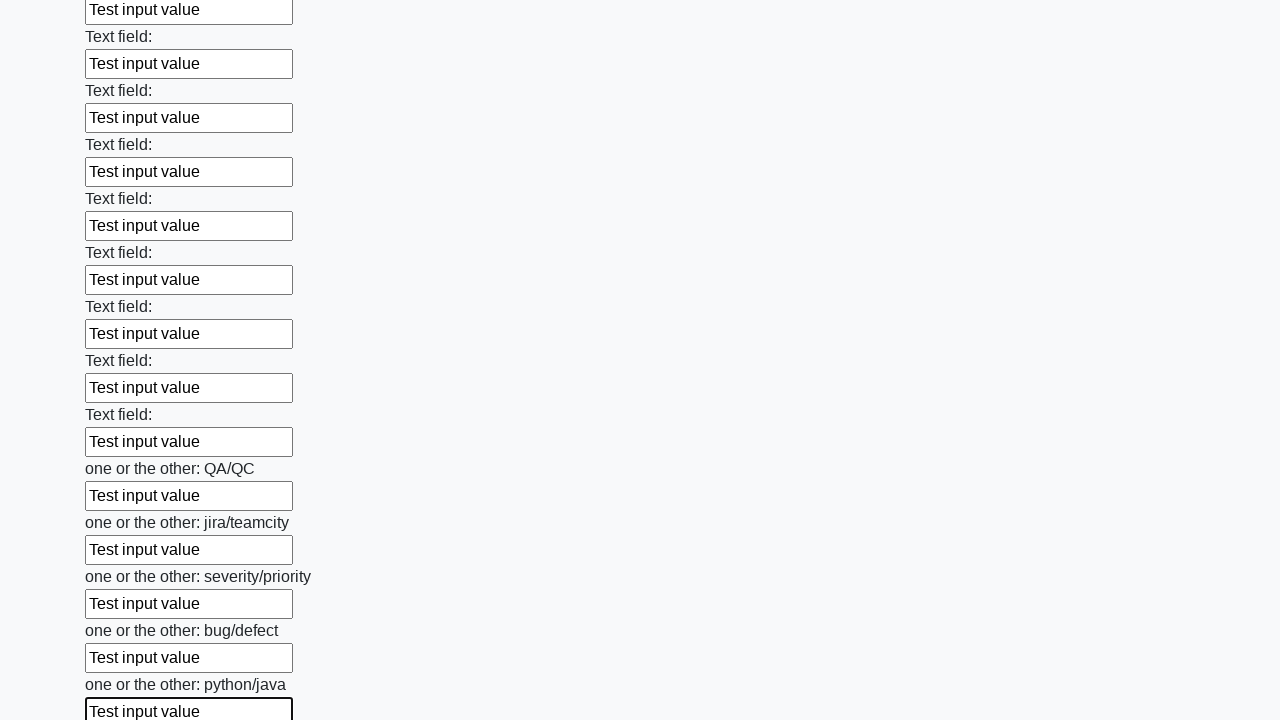

Filled a text input field with 'Test input value' on [type=text] >> nth=92
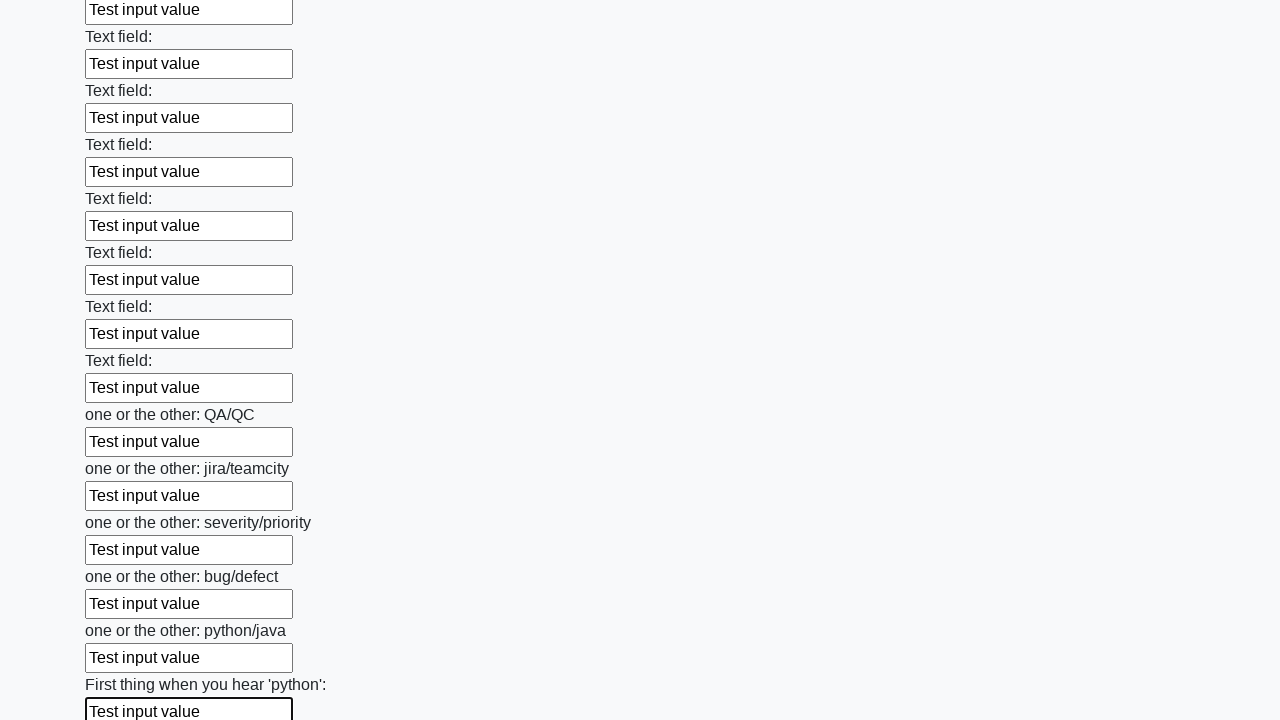

Filled a text input field with 'Test input value' on [type=text] >> nth=93
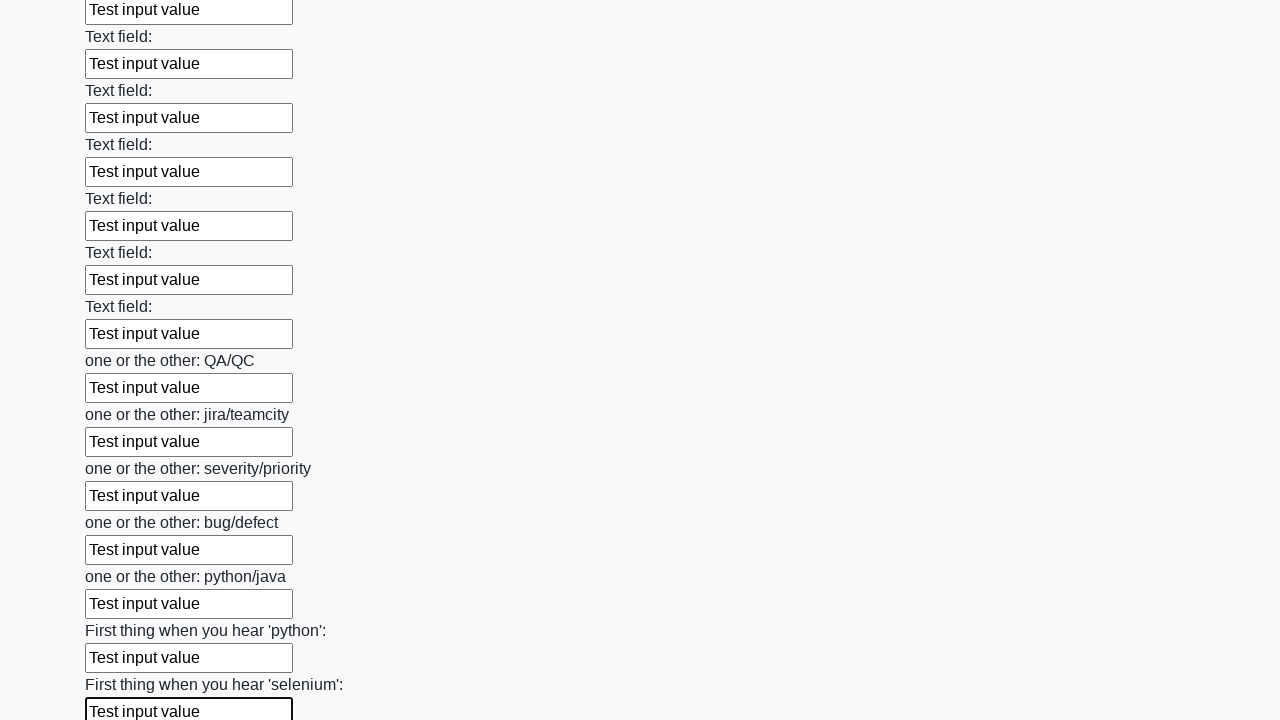

Filled a text input field with 'Test input value' on [type=text] >> nth=94
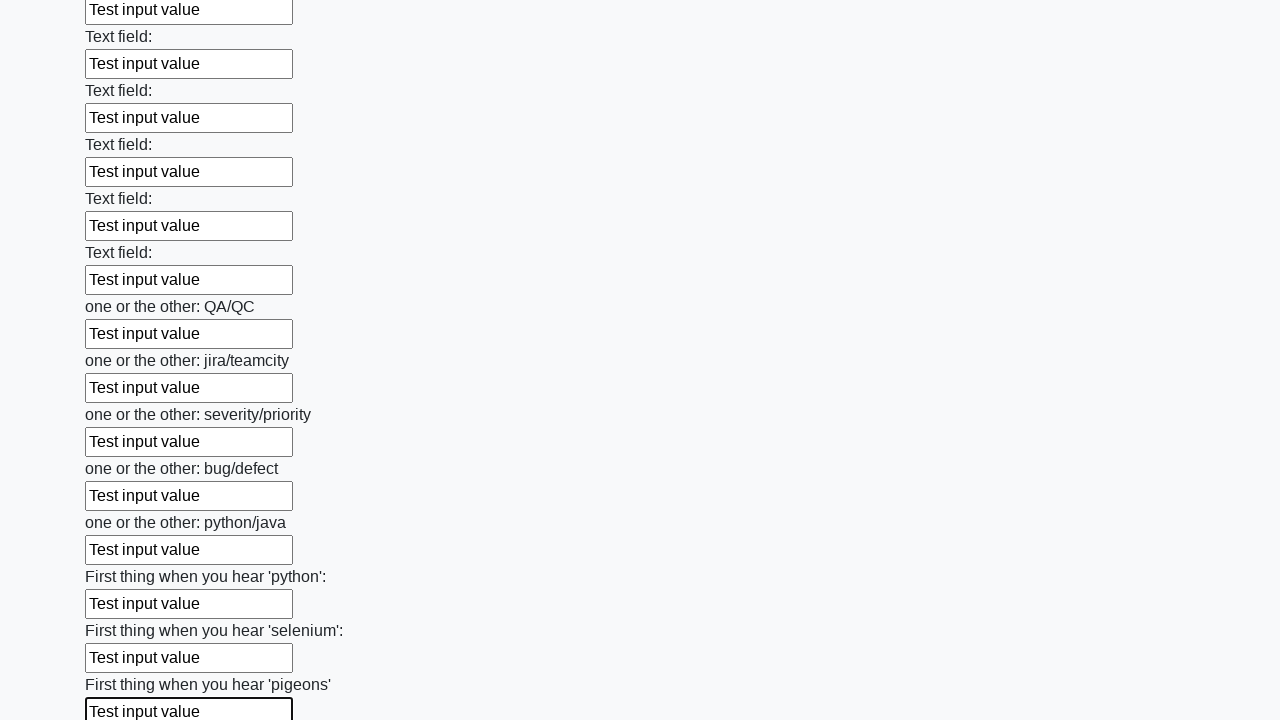

Filled a text input field with 'Test input value' on [type=text] >> nth=95
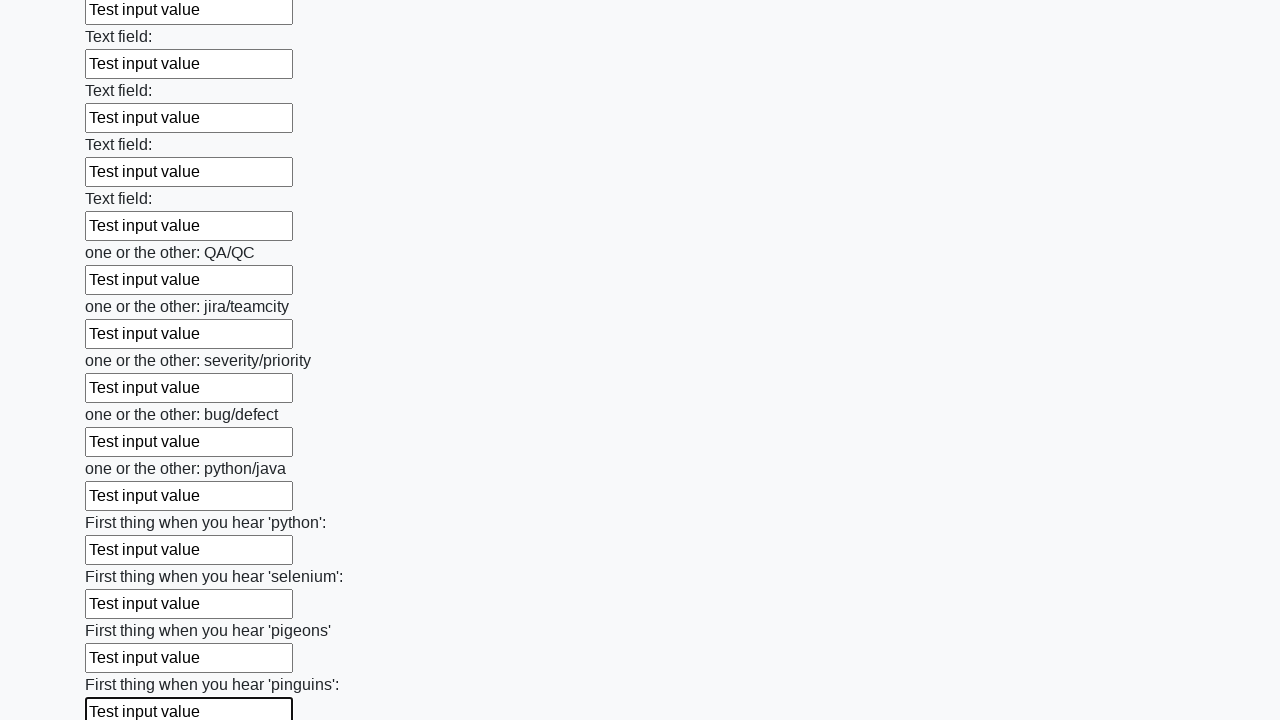

Filled a text input field with 'Test input value' on [type=text] >> nth=96
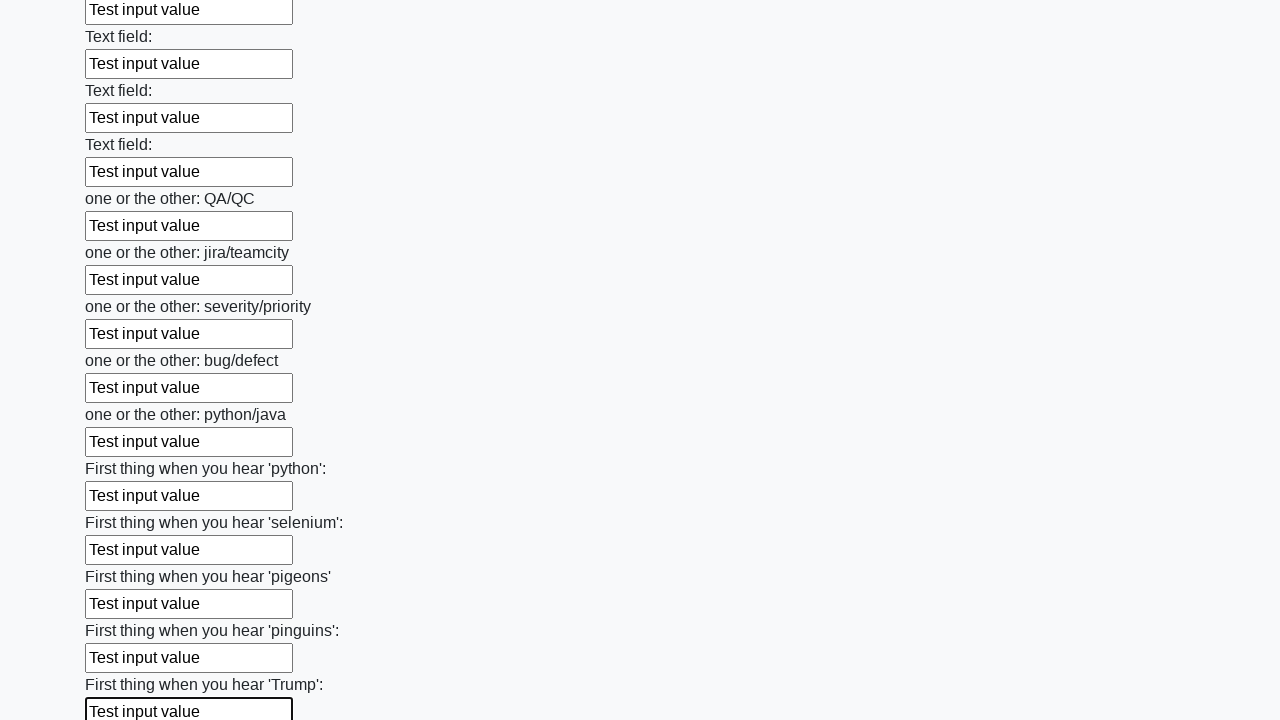

Filled a text input field with 'Test input value' on [type=text] >> nth=97
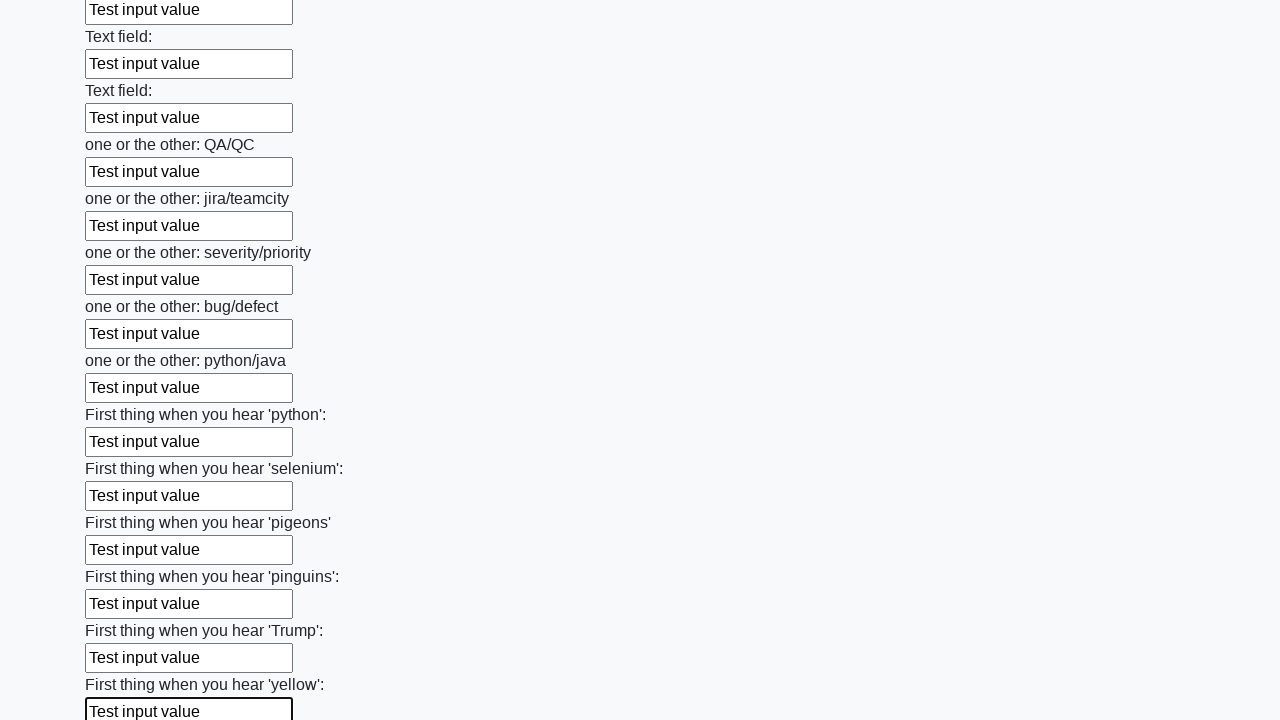

Filled a text input field with 'Test input value' on [type=text] >> nth=98
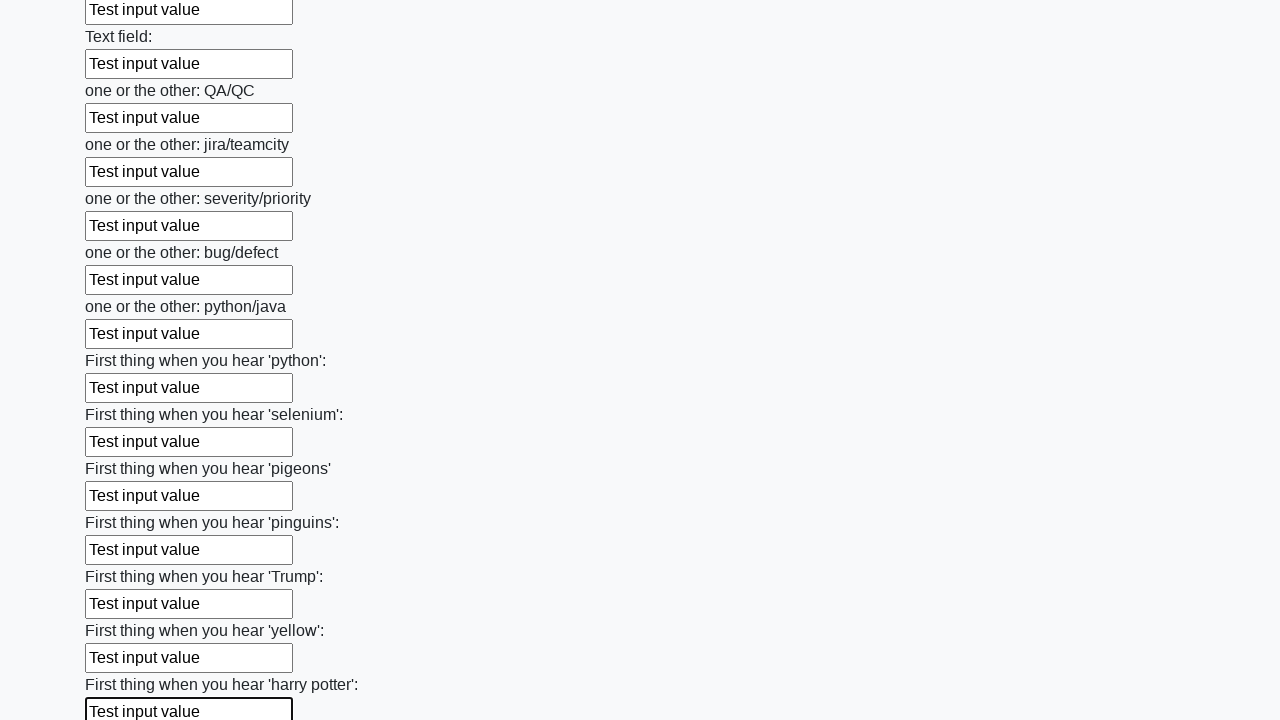

Filled a text input field with 'Test input value' on [type=text] >> nth=99
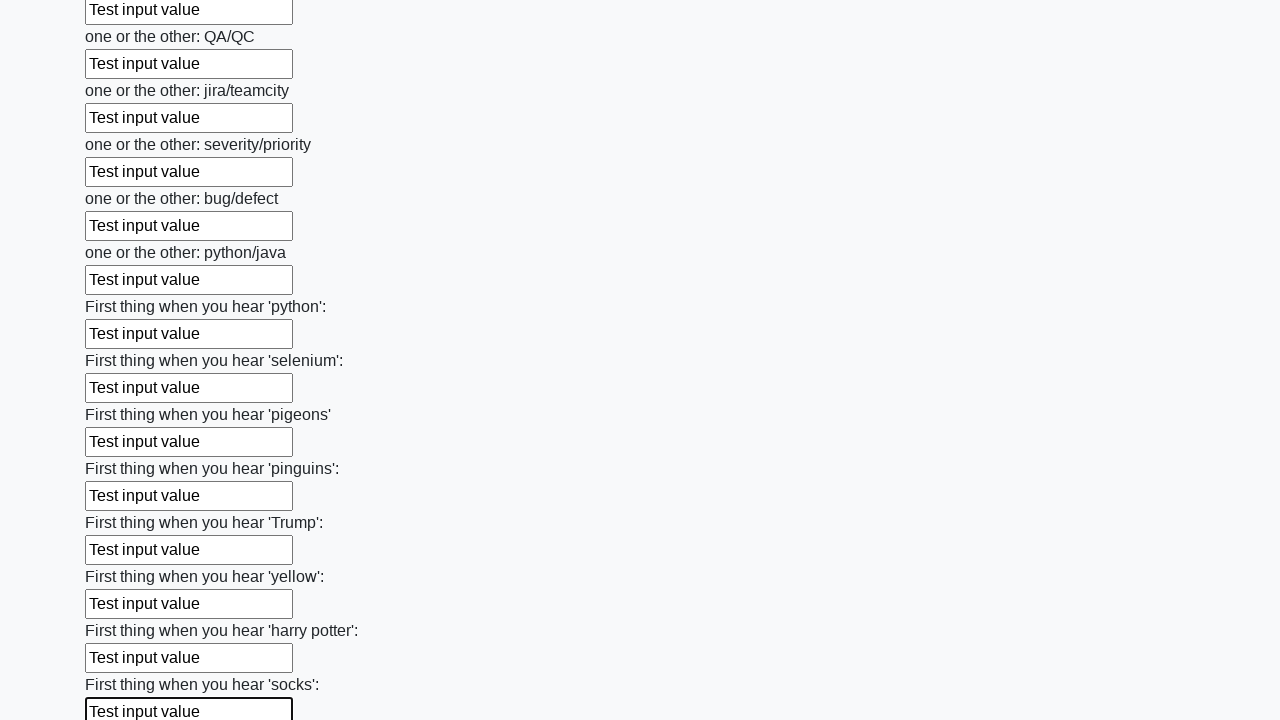

Clicked the submit button at (123, 611) on button.btn
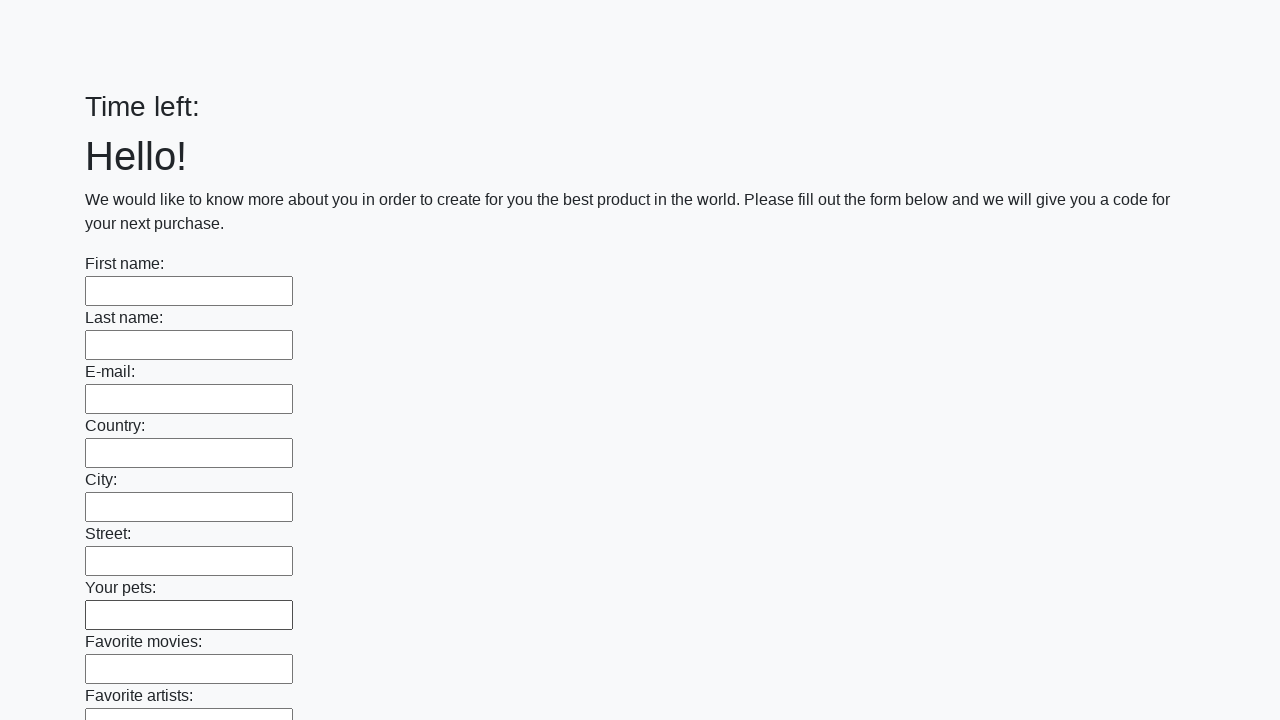

Waited 2 seconds for page response
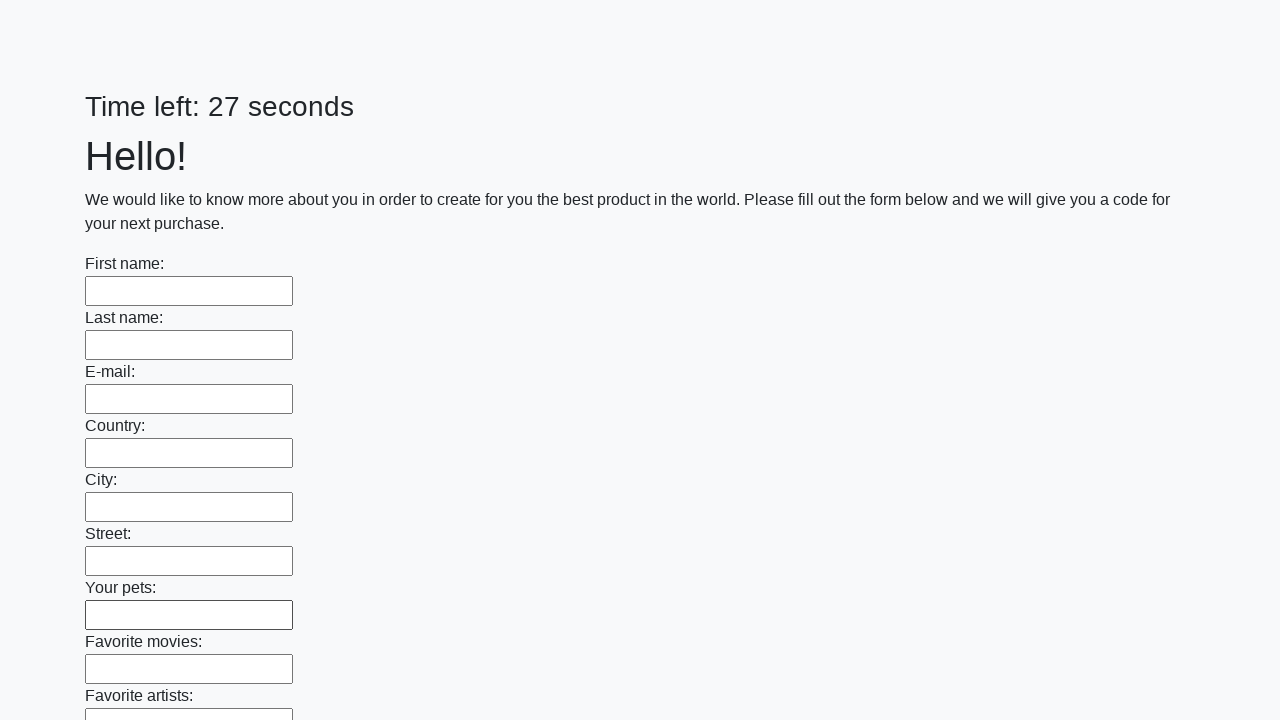

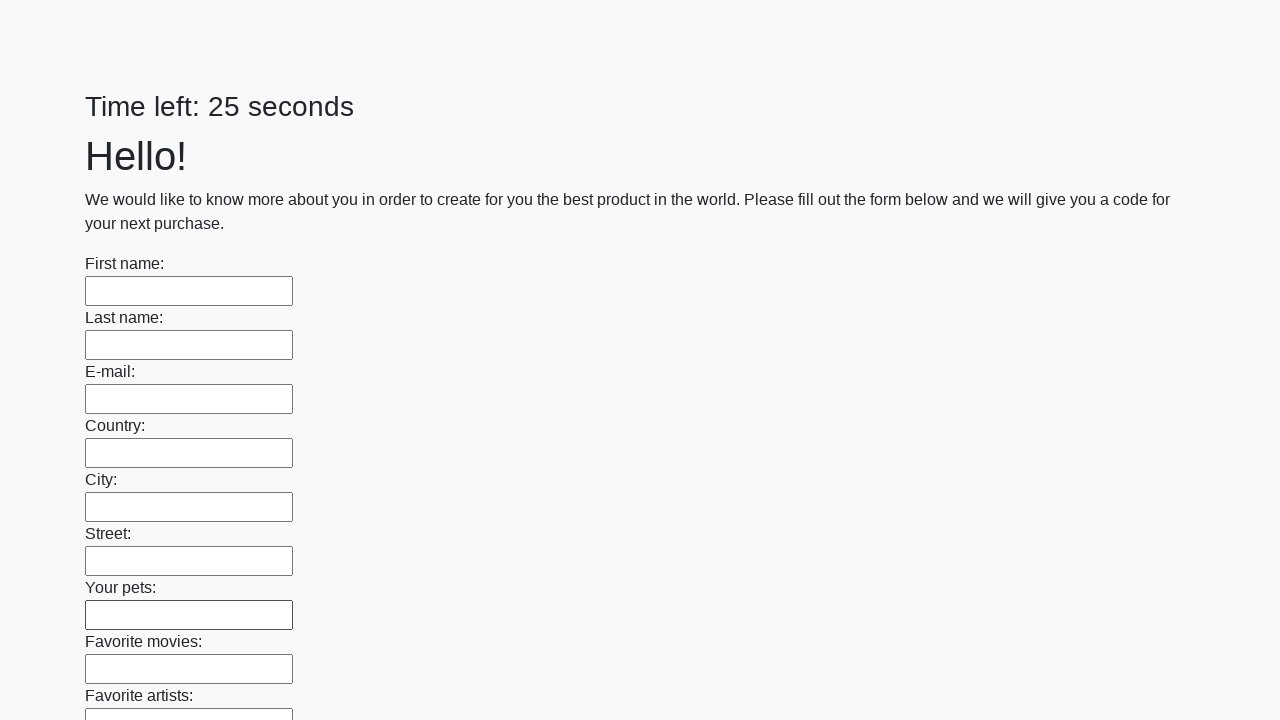